Tests filling a large form by entering text into all input fields and submitting the form via a button click

Starting URL: http://suninjuly.github.io/huge_form.html

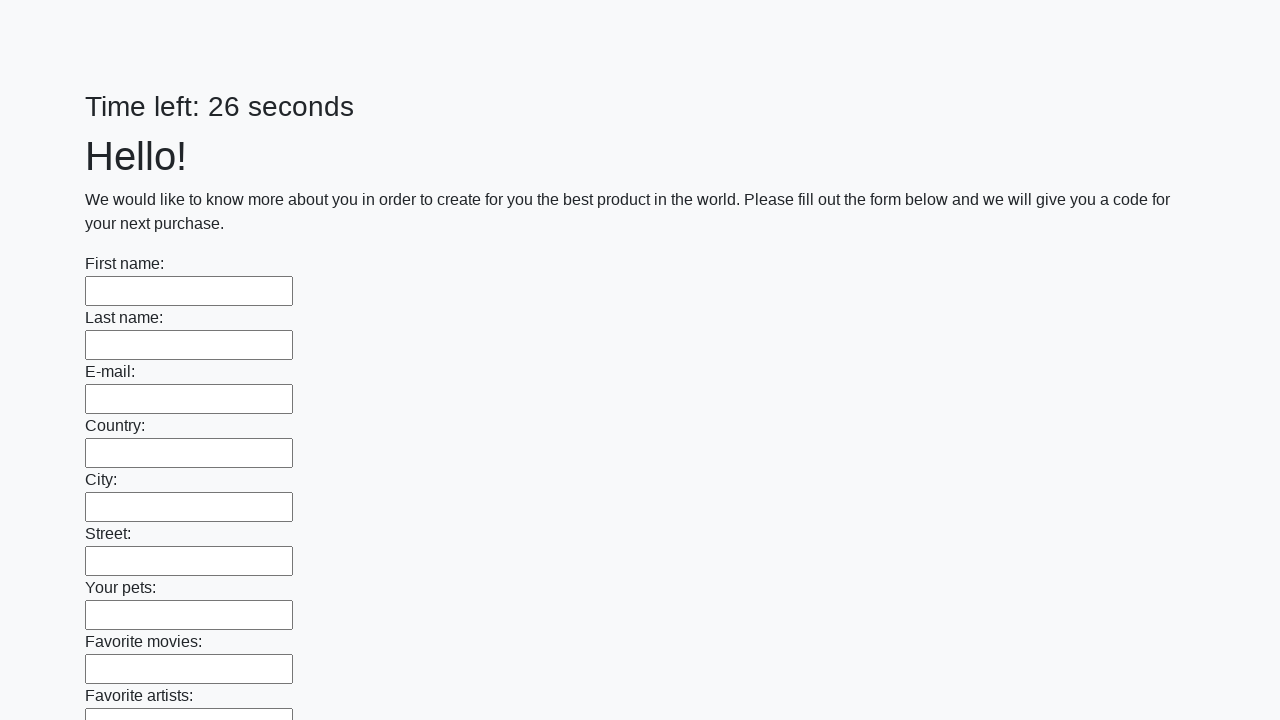

Navigated to huge form page
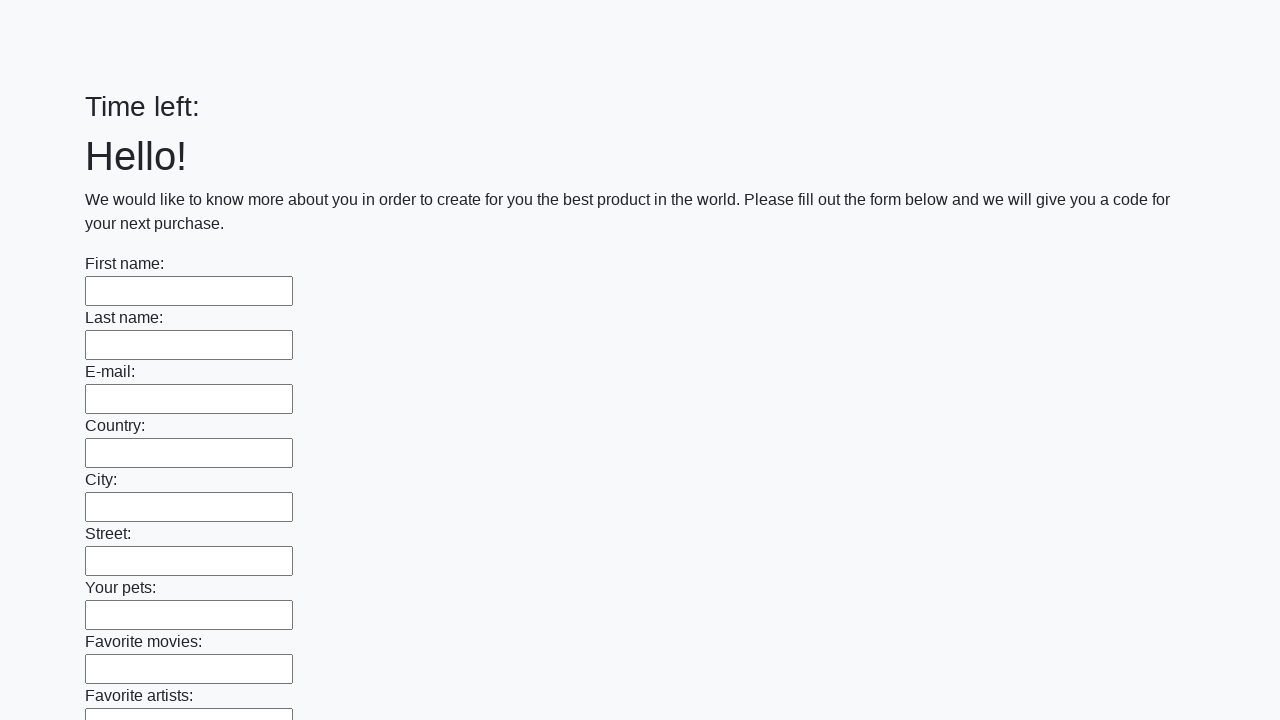

Filled input field with 'test answer' on input >> nth=0
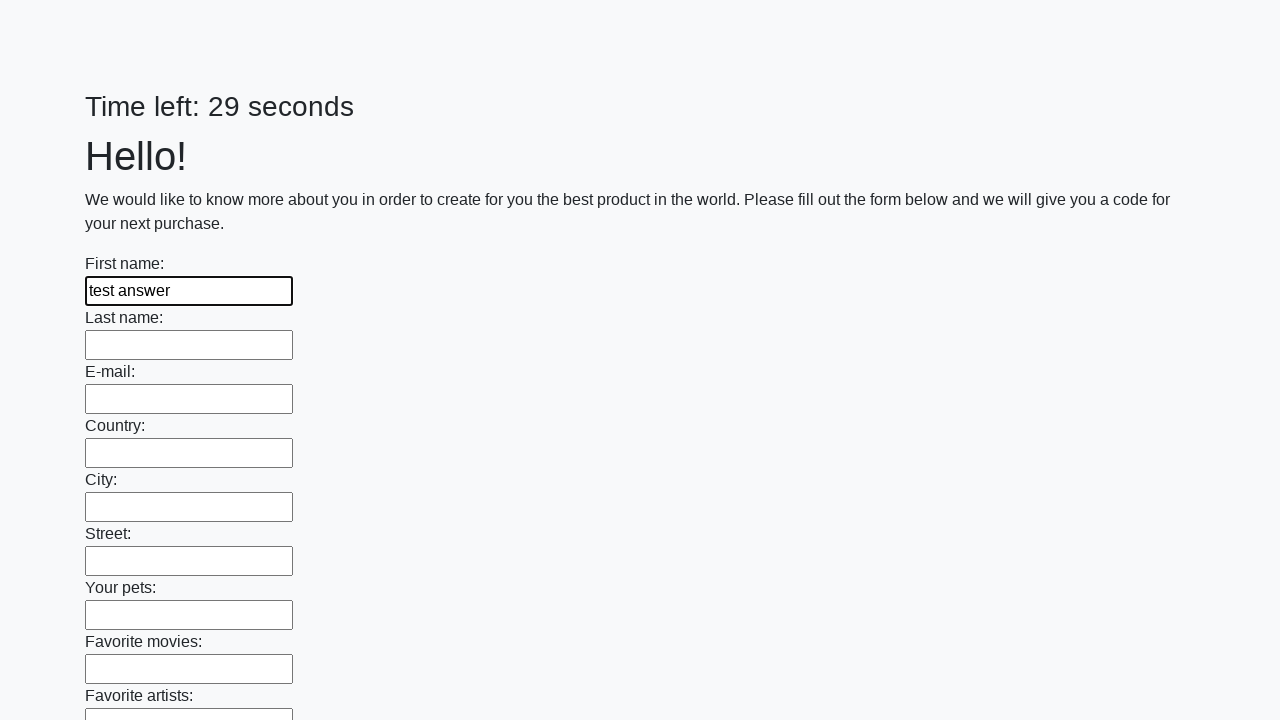

Filled input field with 'test answer' on input >> nth=1
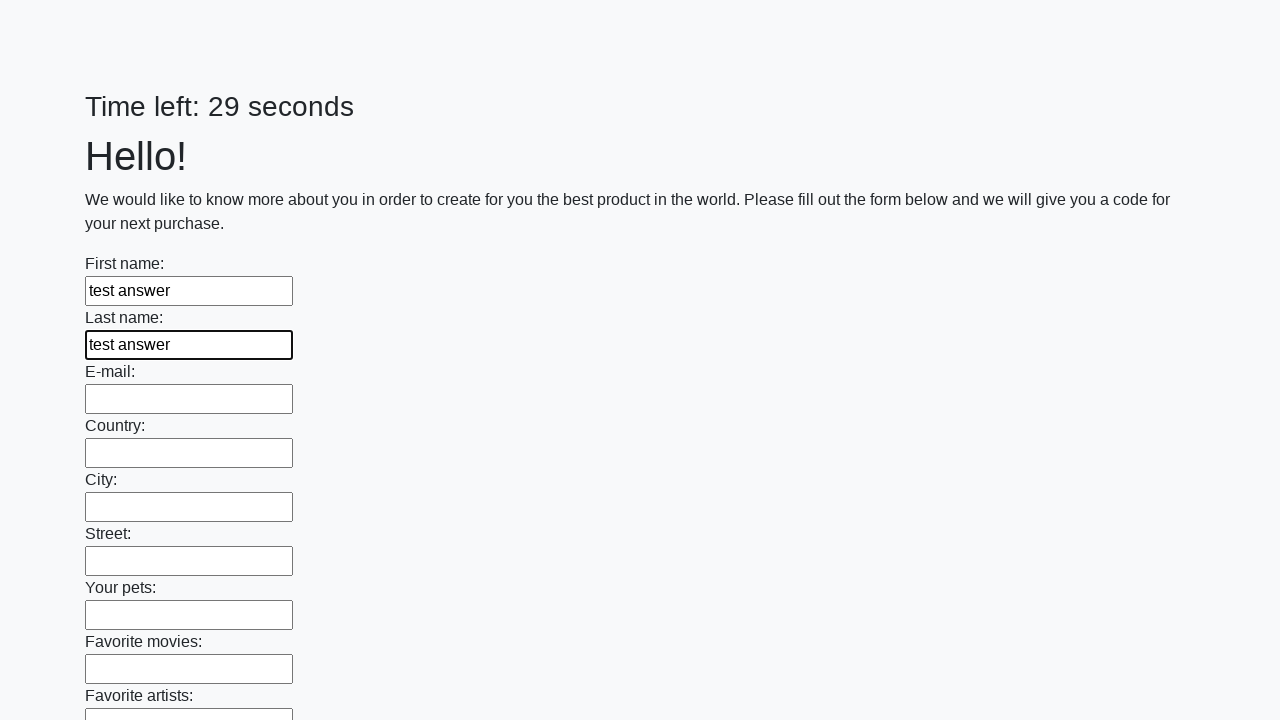

Filled input field with 'test answer' on input >> nth=2
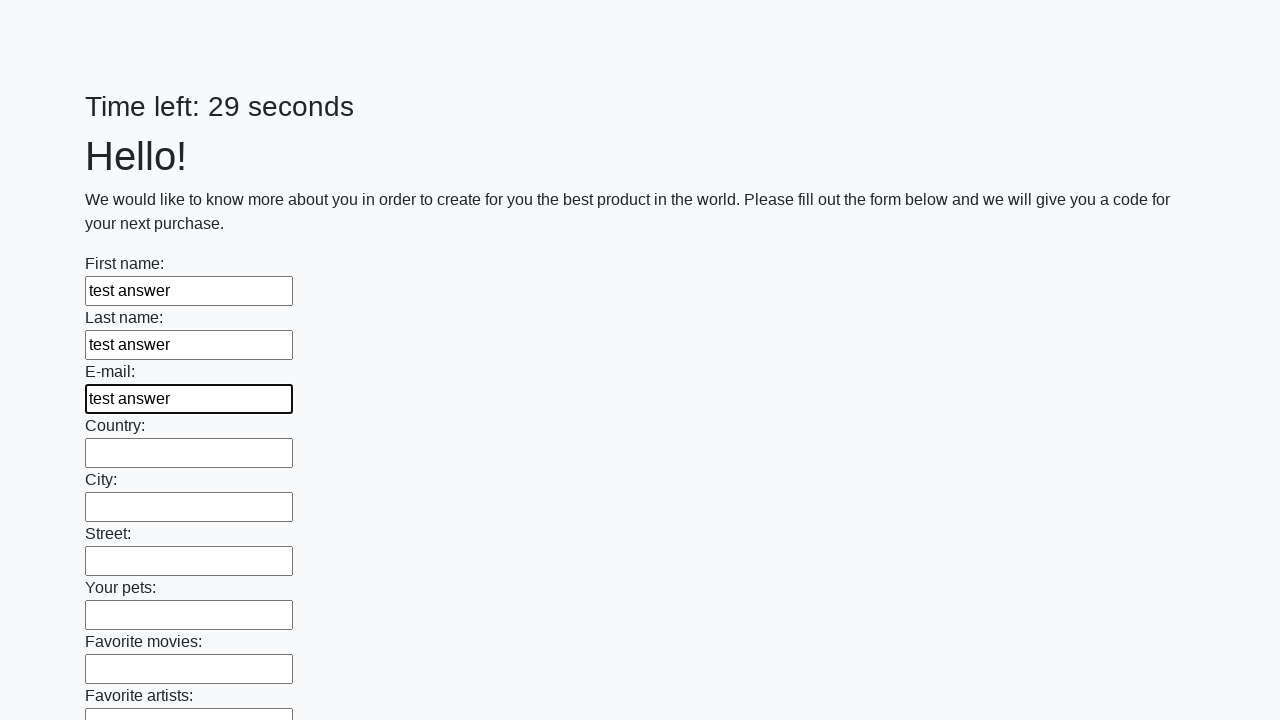

Filled input field with 'test answer' on input >> nth=3
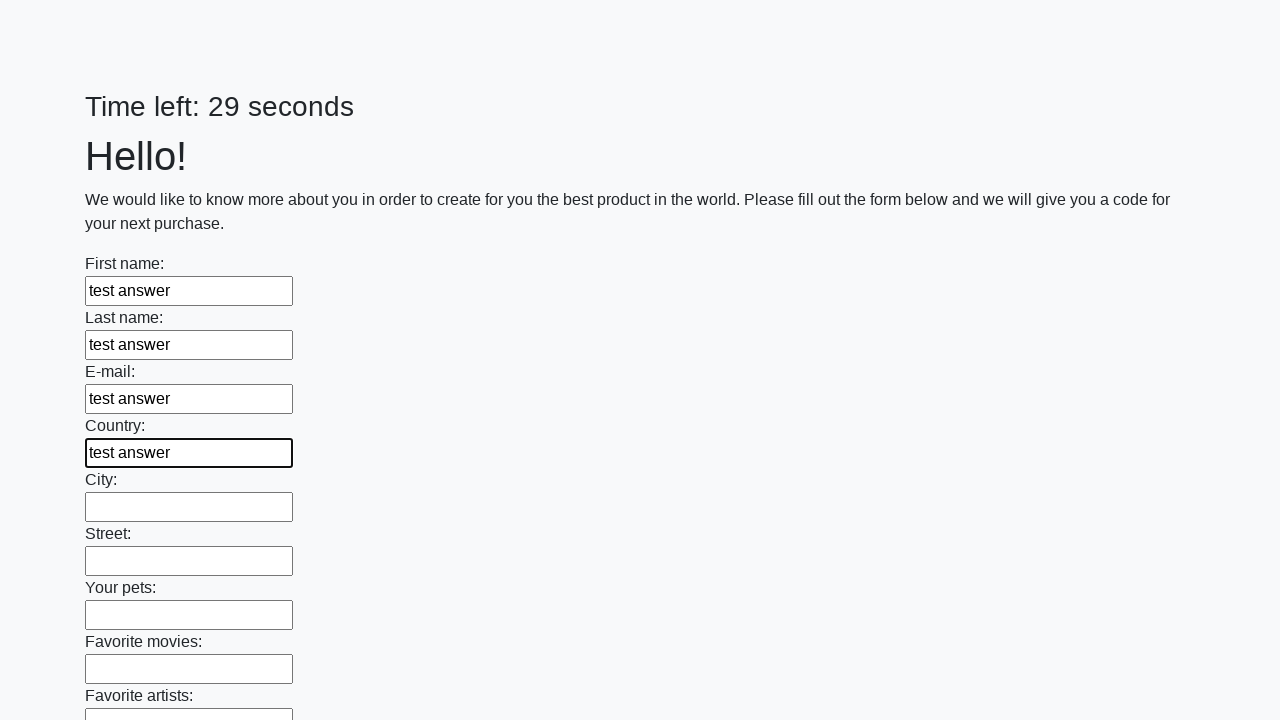

Filled input field with 'test answer' on input >> nth=4
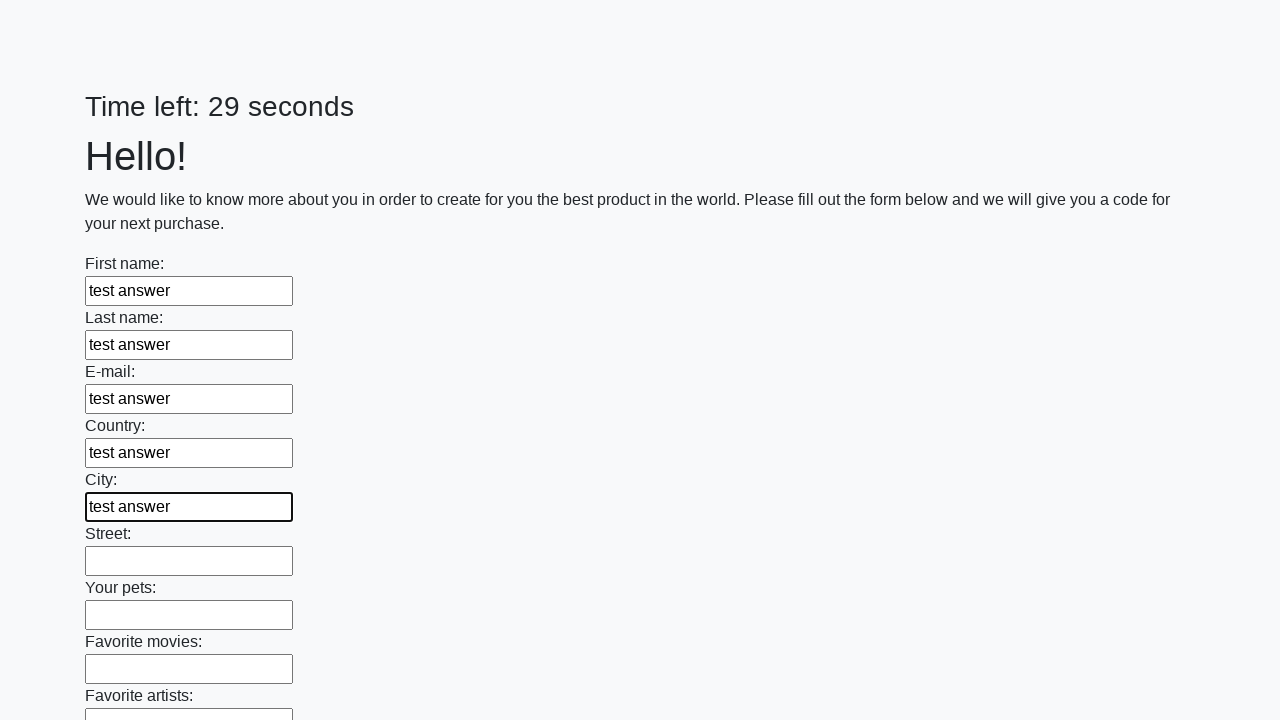

Filled input field with 'test answer' on input >> nth=5
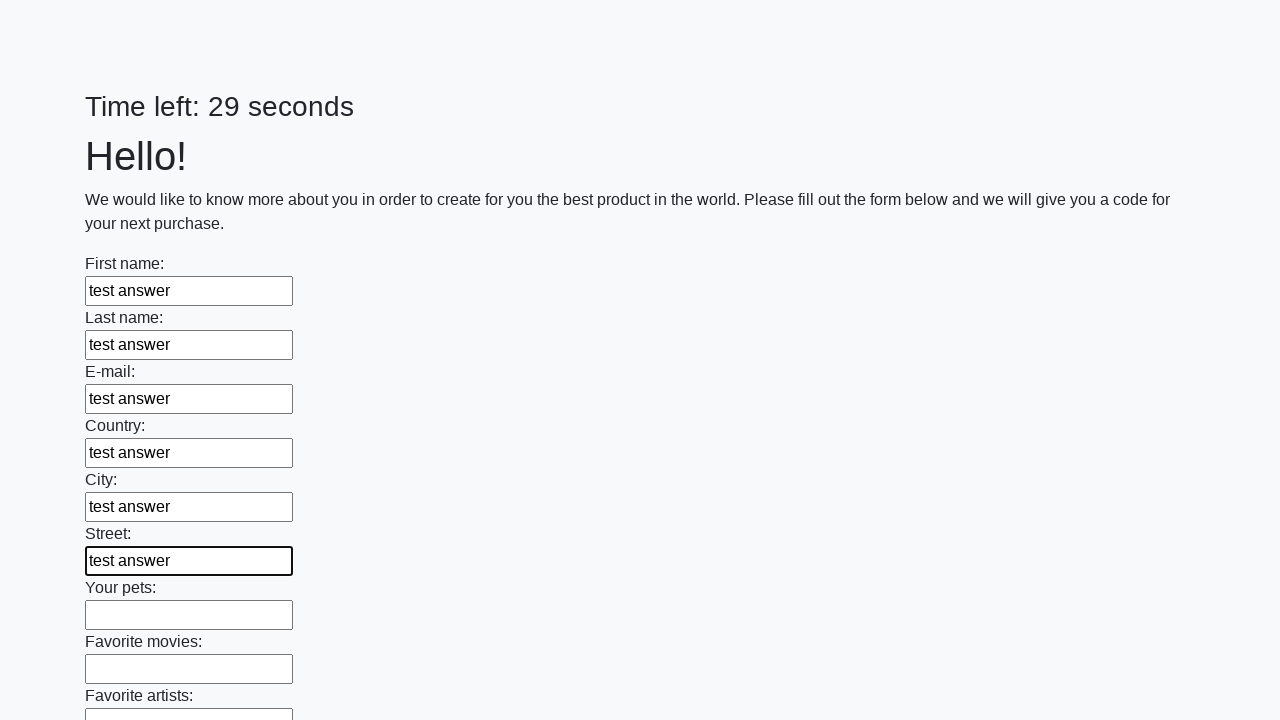

Filled input field with 'test answer' on input >> nth=6
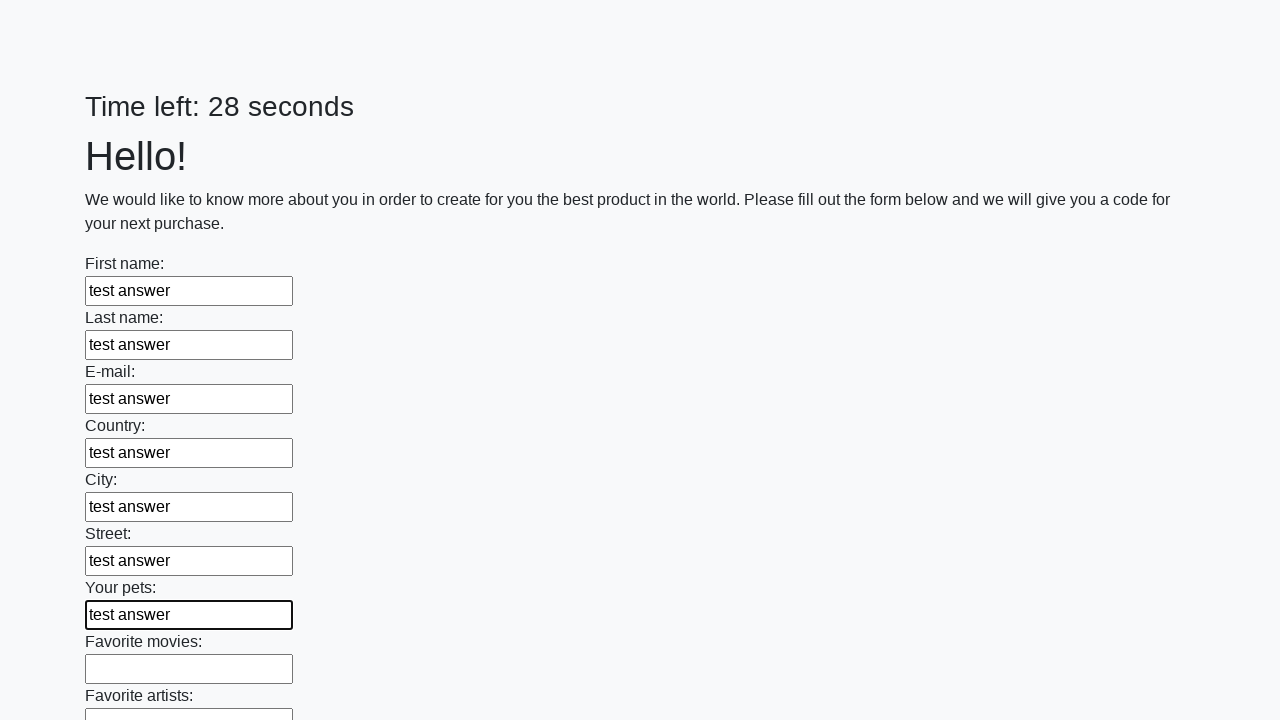

Filled input field with 'test answer' on input >> nth=7
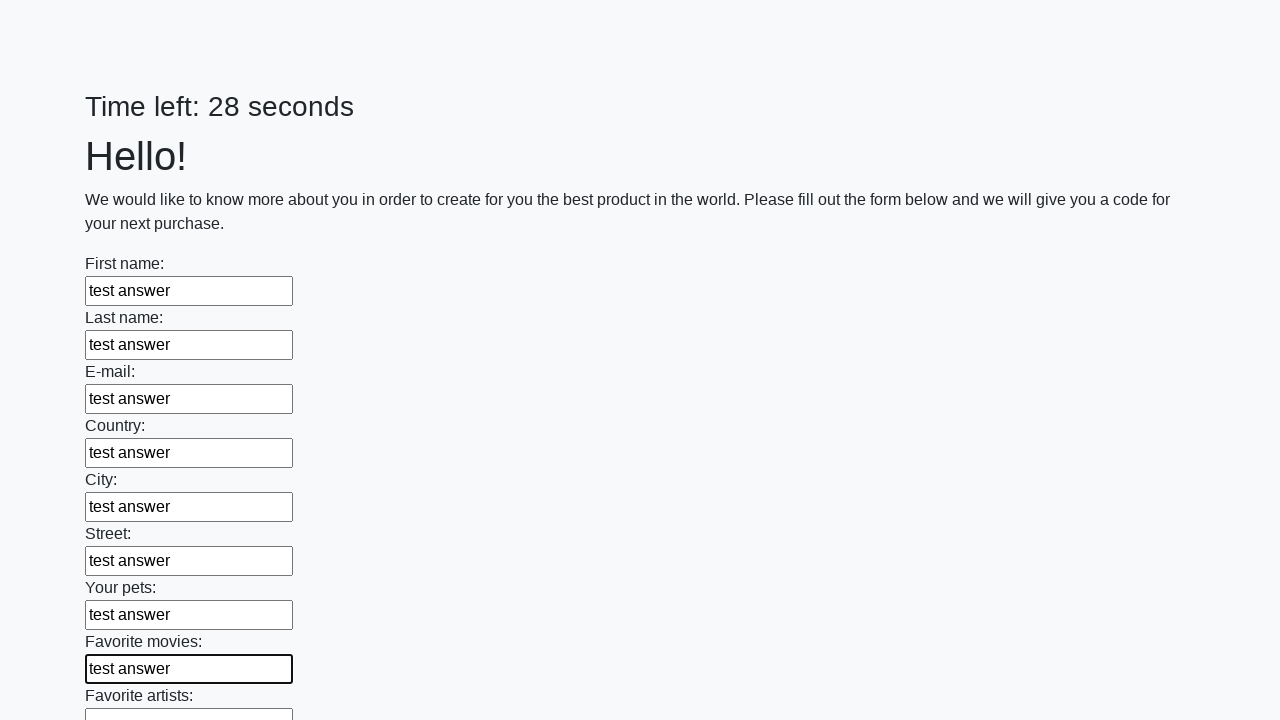

Filled input field with 'test answer' on input >> nth=8
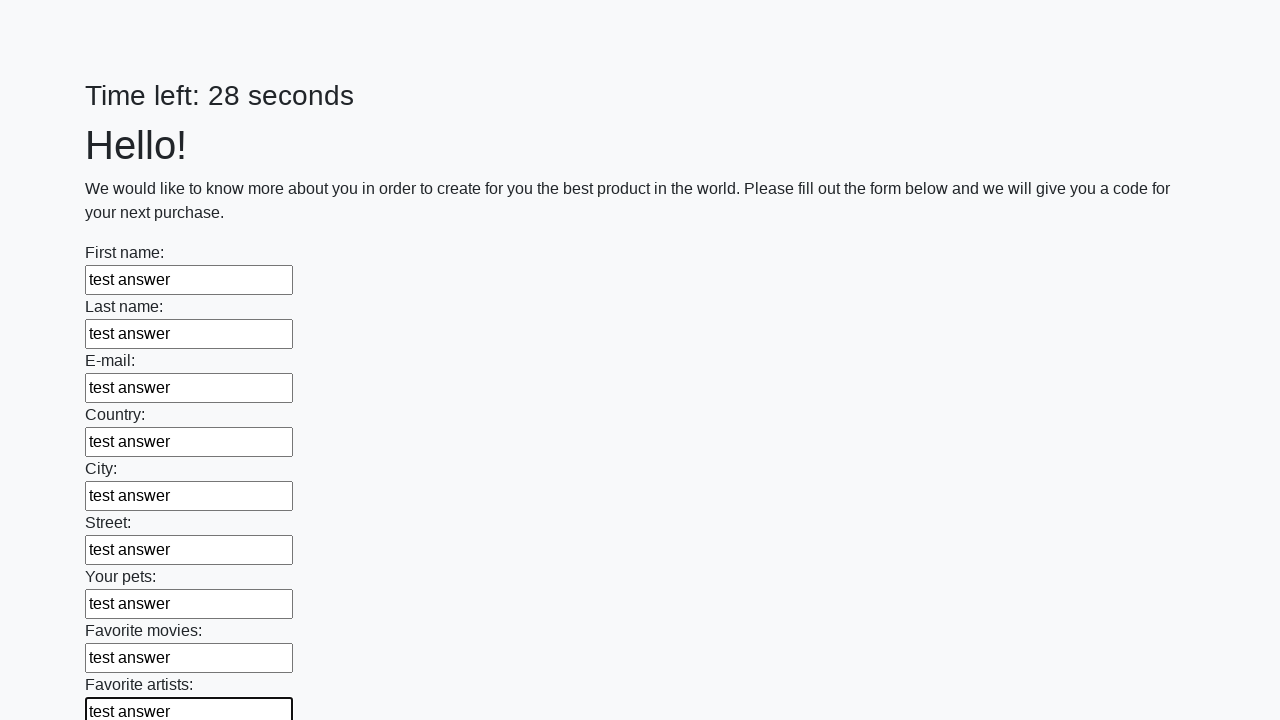

Filled input field with 'test answer' on input >> nth=9
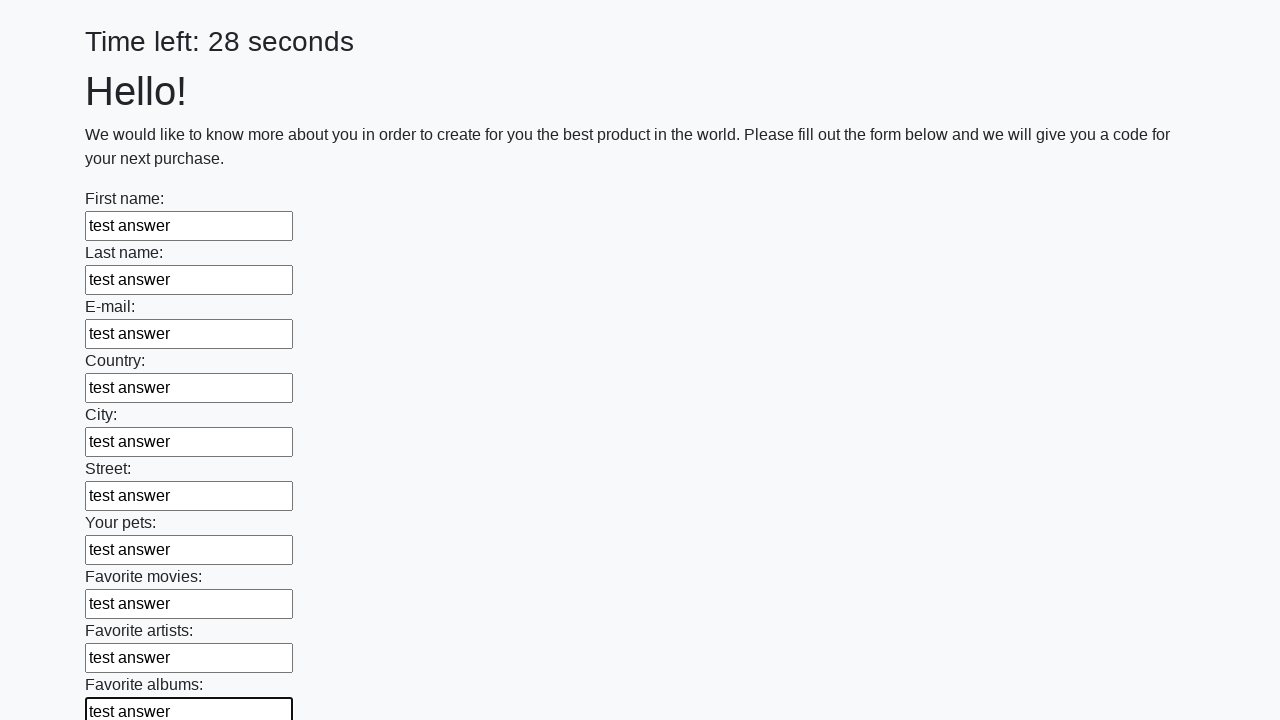

Filled input field with 'test answer' on input >> nth=10
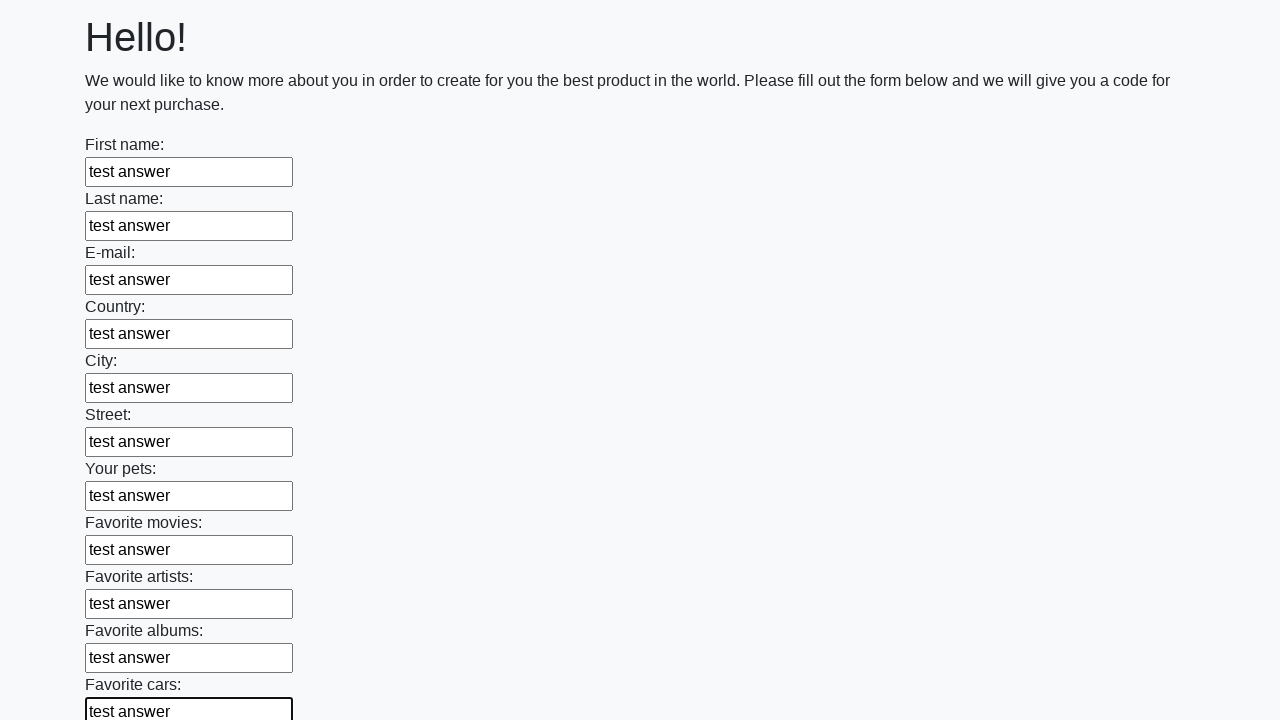

Filled input field with 'test answer' on input >> nth=11
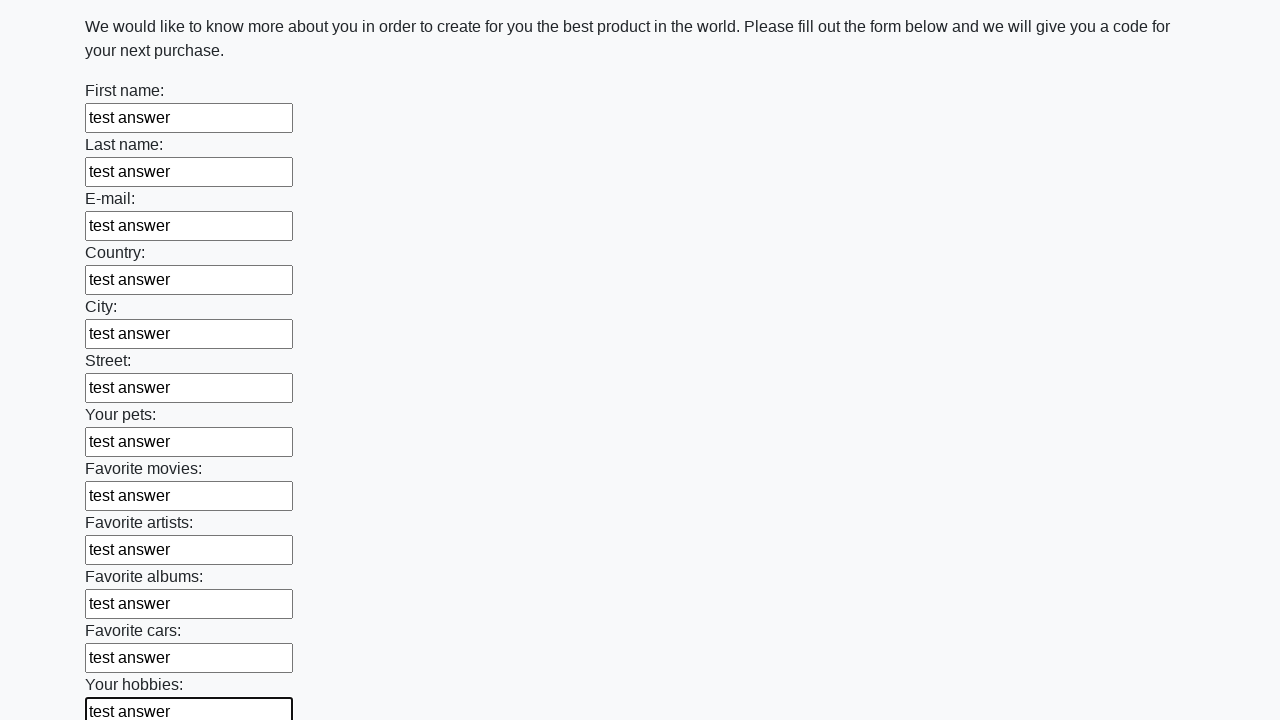

Filled input field with 'test answer' on input >> nth=12
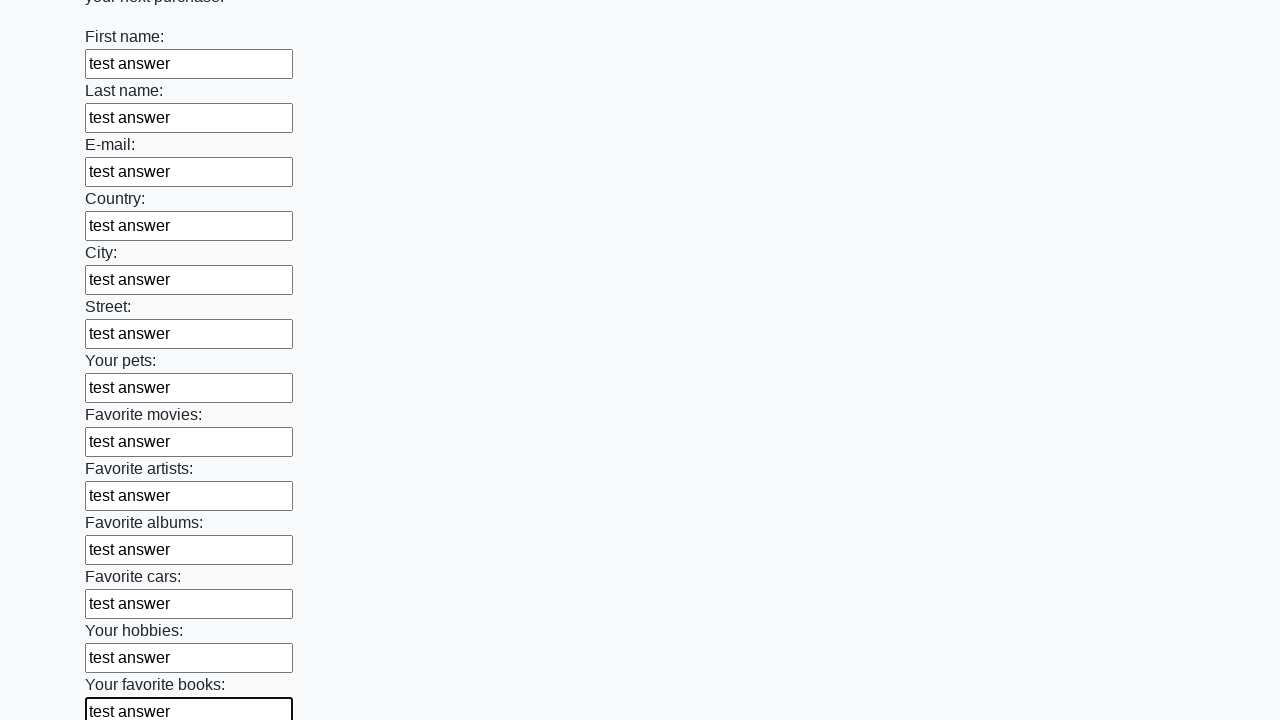

Filled input field with 'test answer' on input >> nth=13
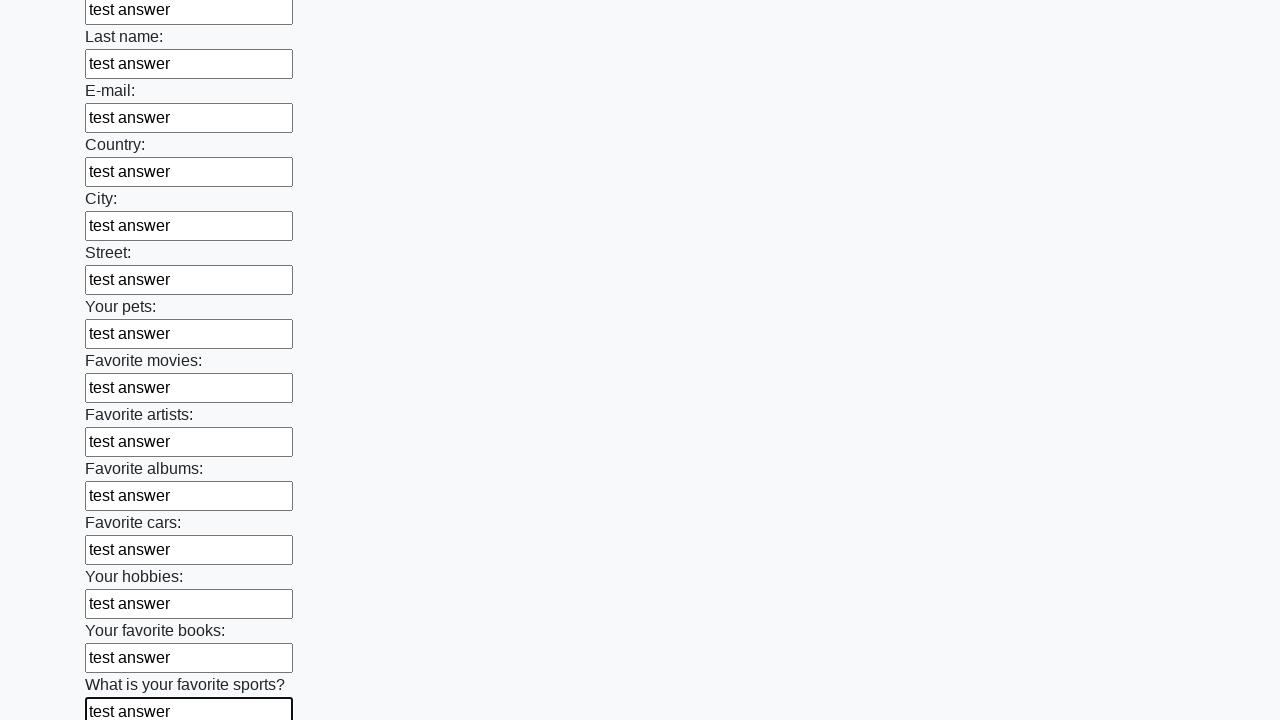

Filled input field with 'test answer' on input >> nth=14
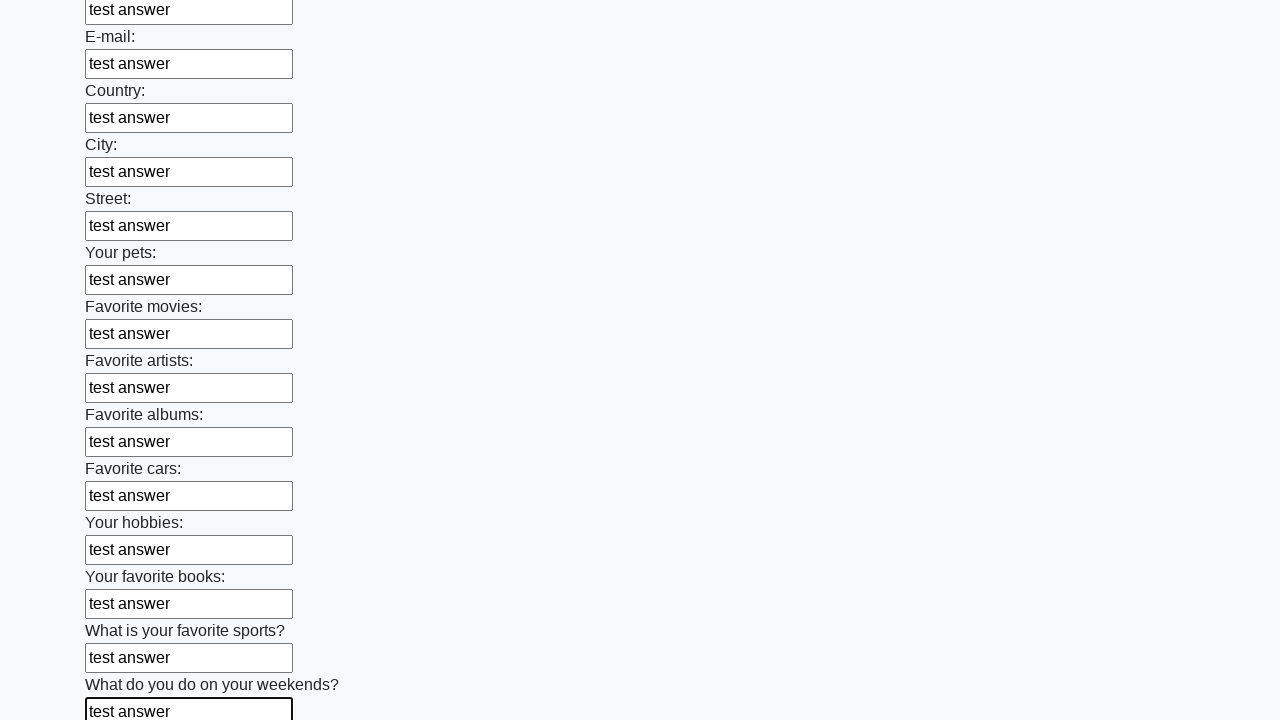

Filled input field with 'test answer' on input >> nth=15
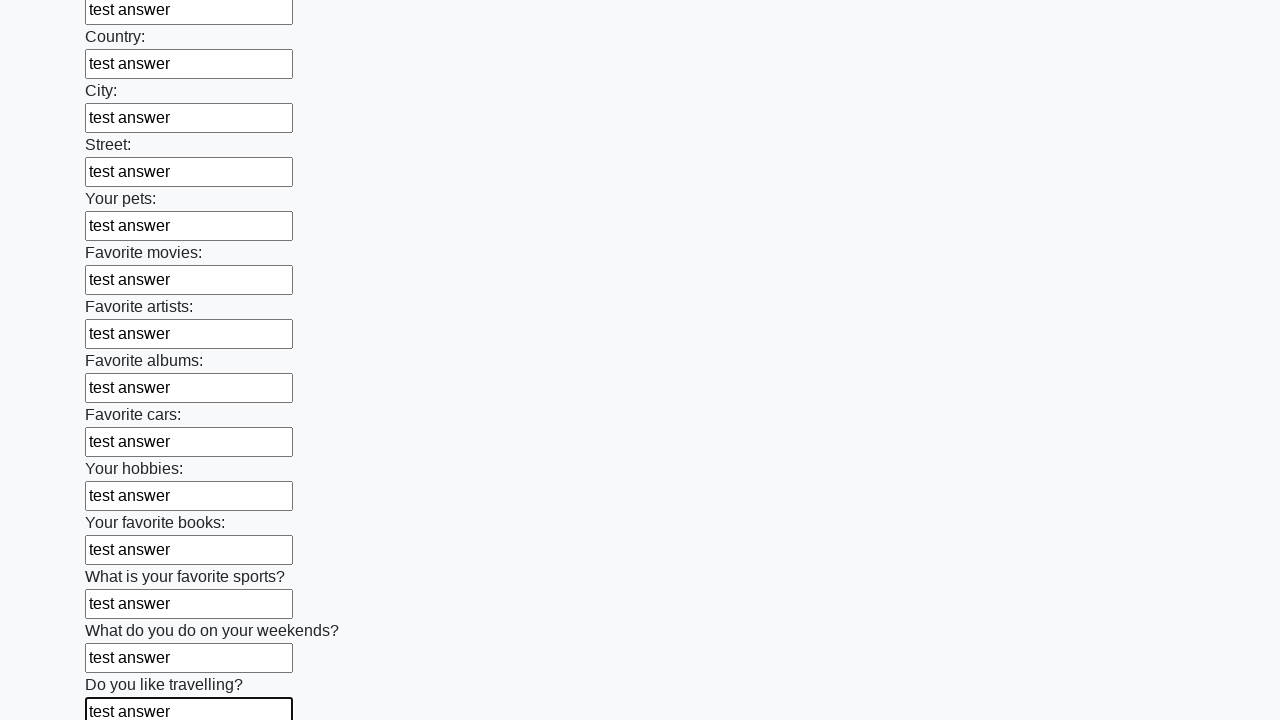

Filled input field with 'test answer' on input >> nth=16
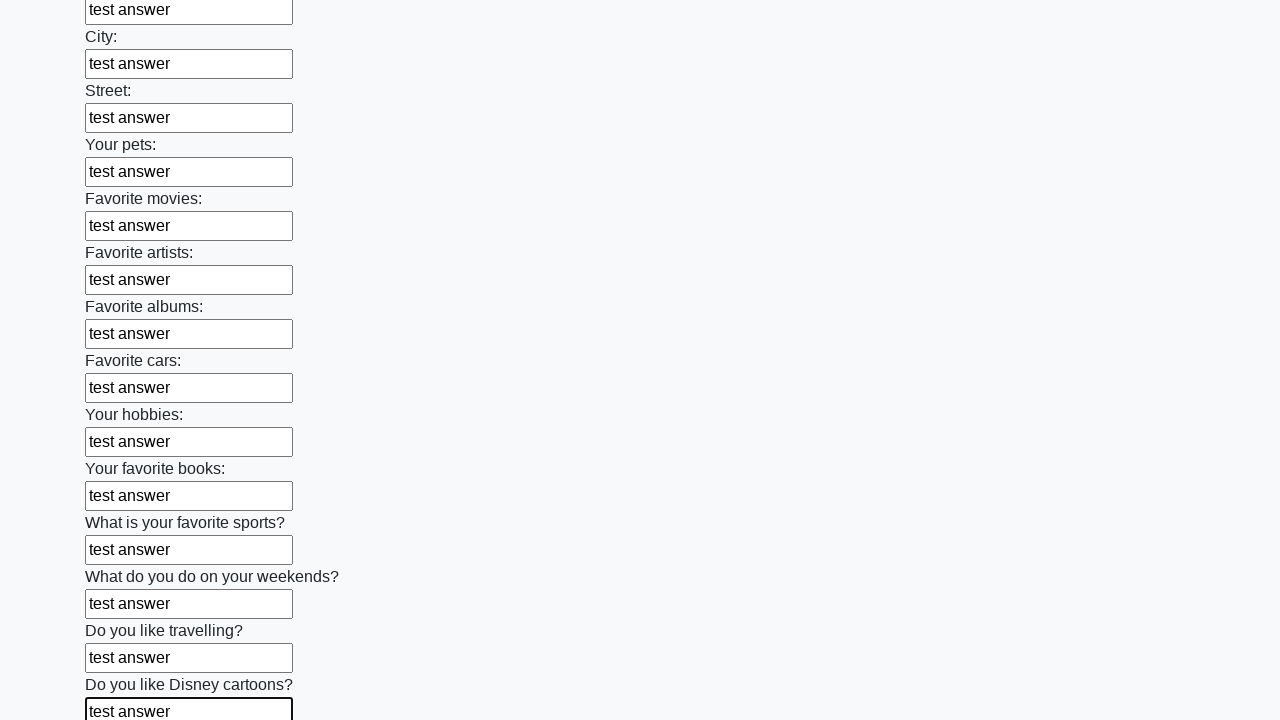

Filled input field with 'test answer' on input >> nth=17
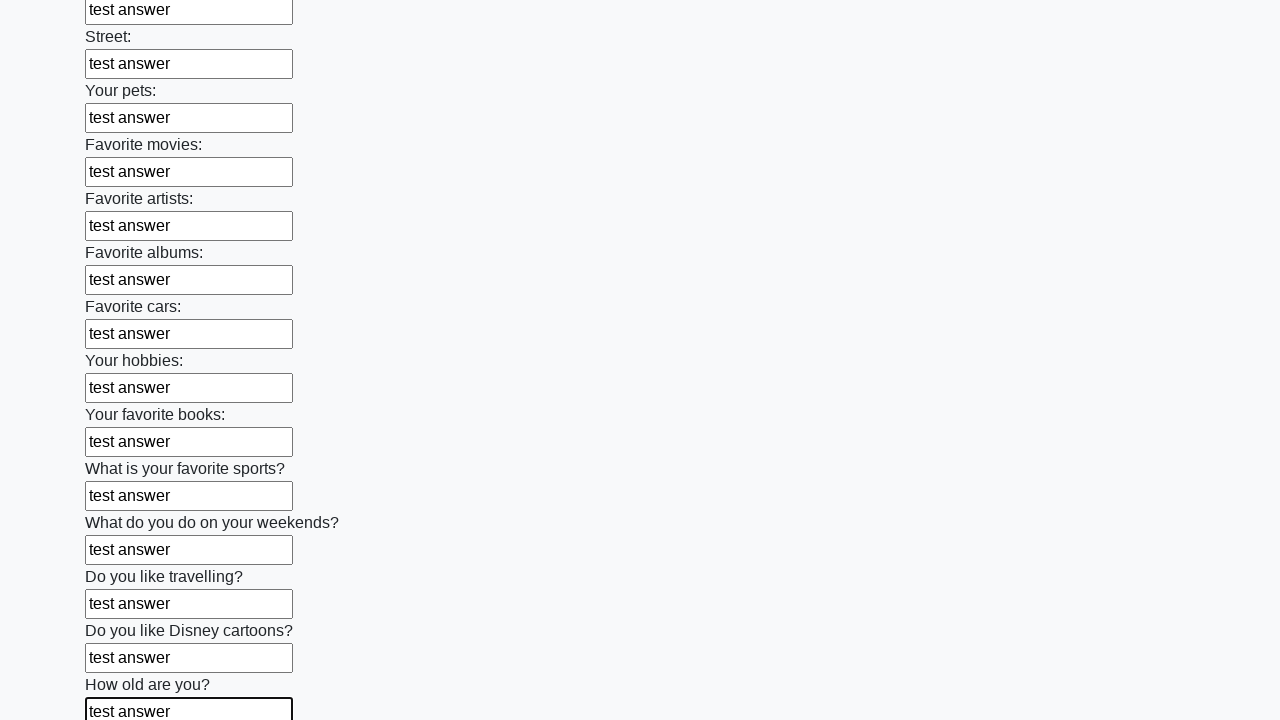

Filled input field with 'test answer' on input >> nth=18
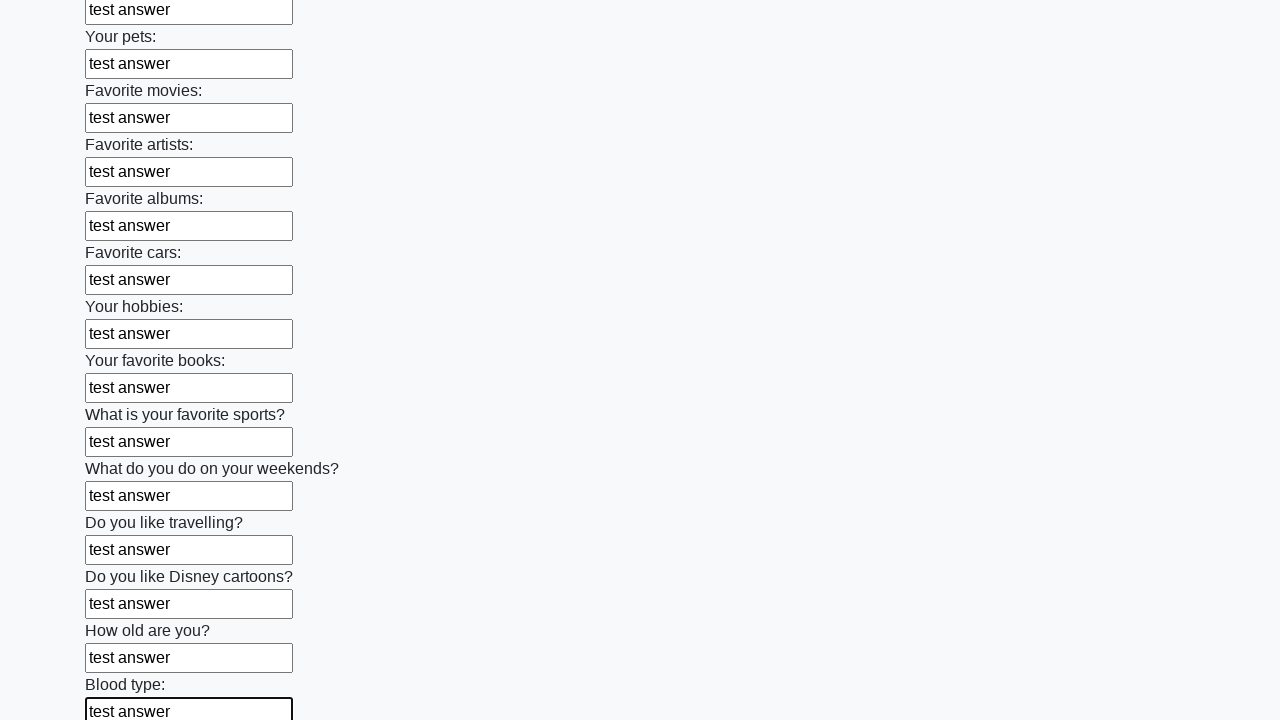

Filled input field with 'test answer' on input >> nth=19
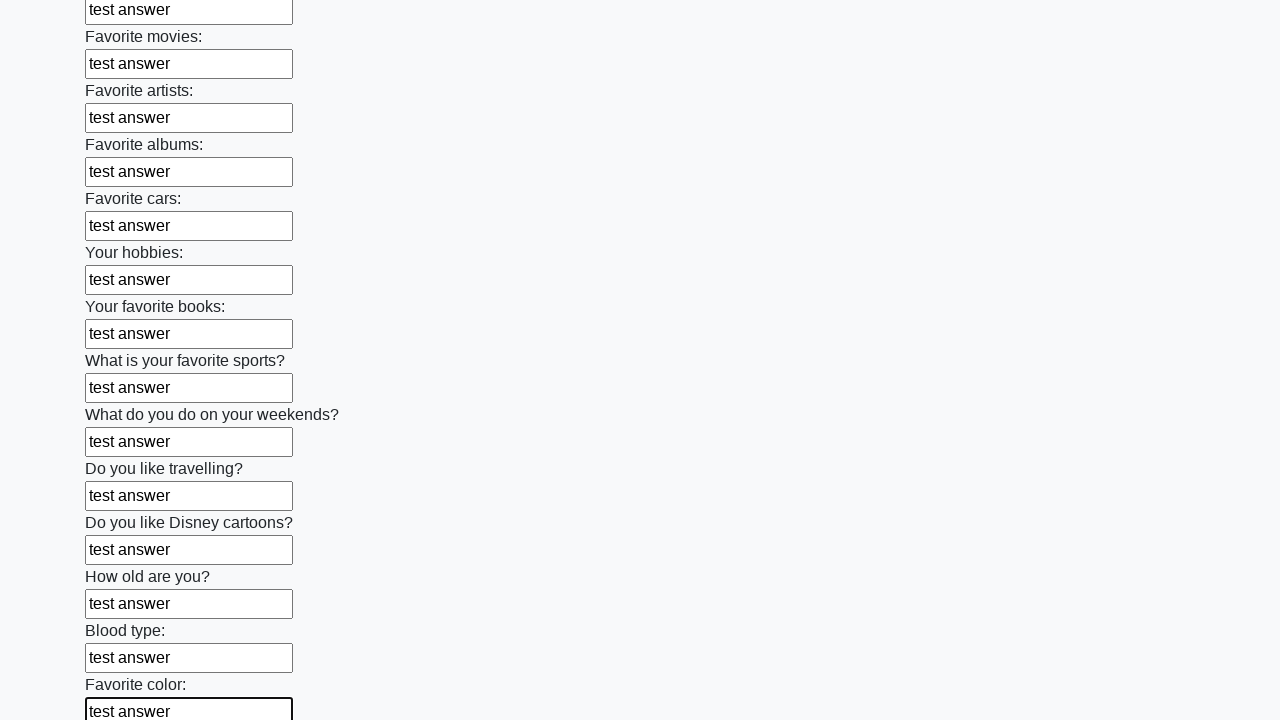

Filled input field with 'test answer' on input >> nth=20
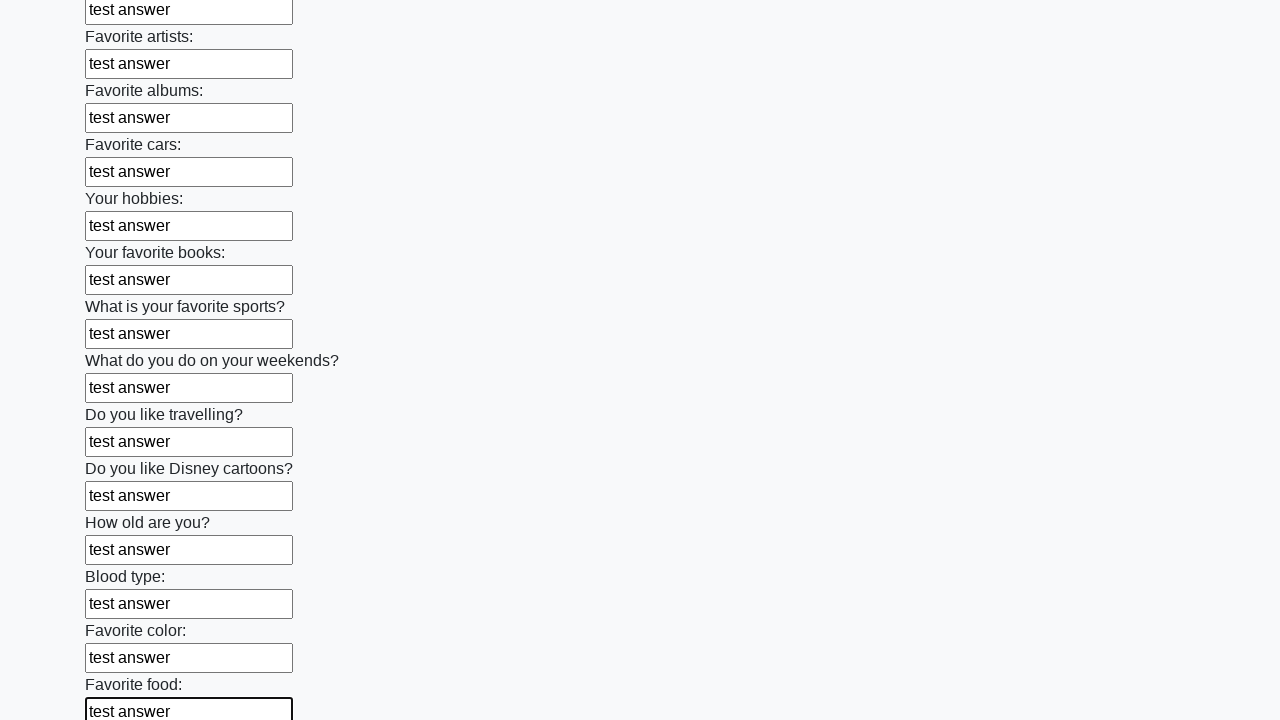

Filled input field with 'test answer' on input >> nth=21
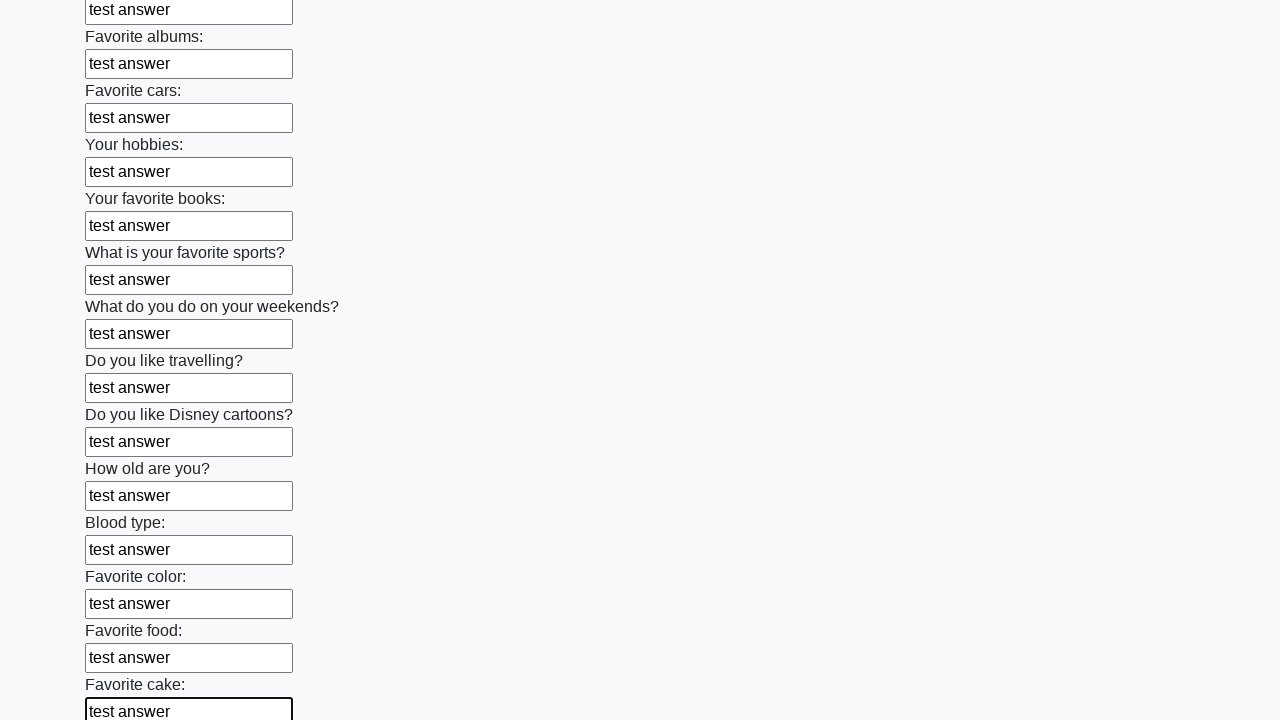

Filled input field with 'test answer' on input >> nth=22
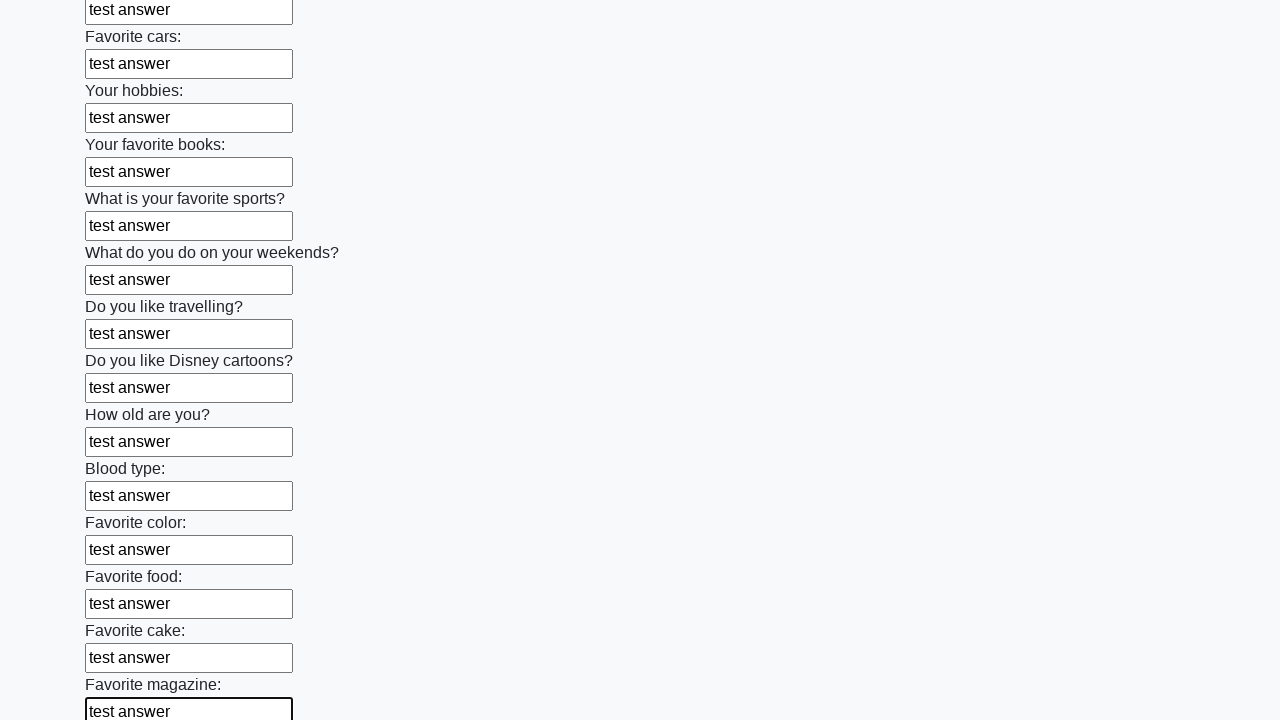

Filled input field with 'test answer' on input >> nth=23
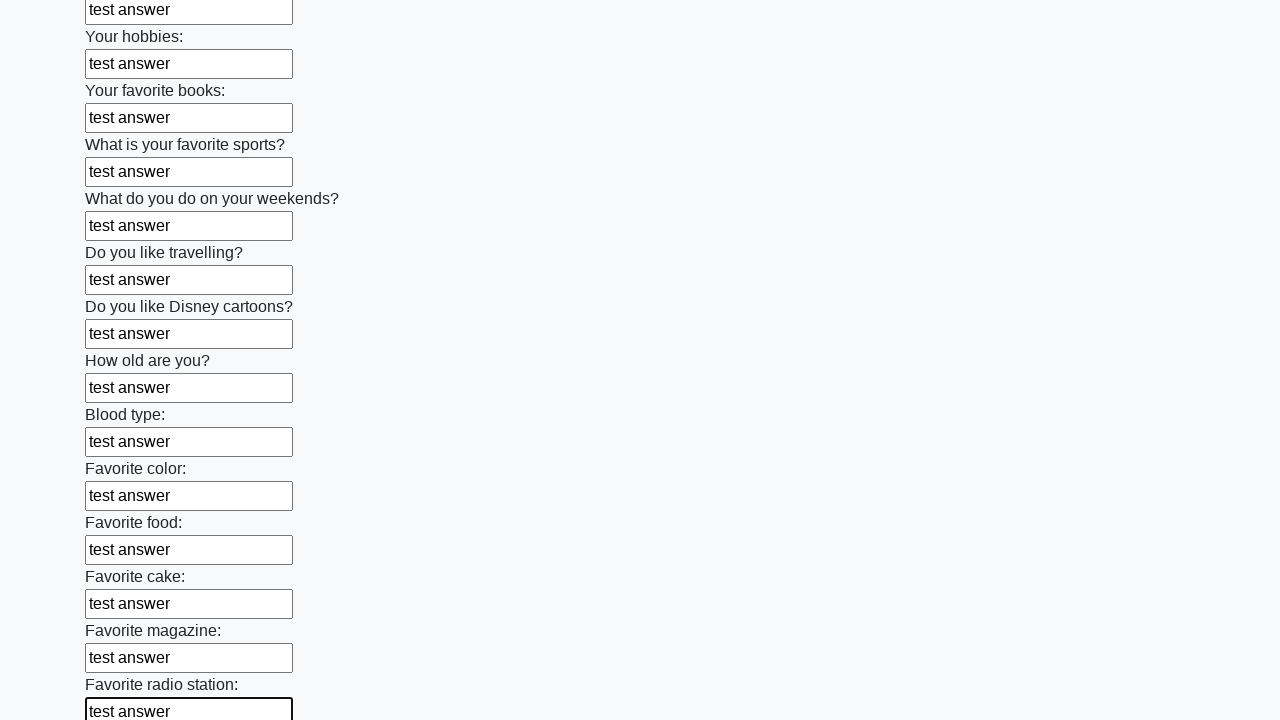

Filled input field with 'test answer' on input >> nth=24
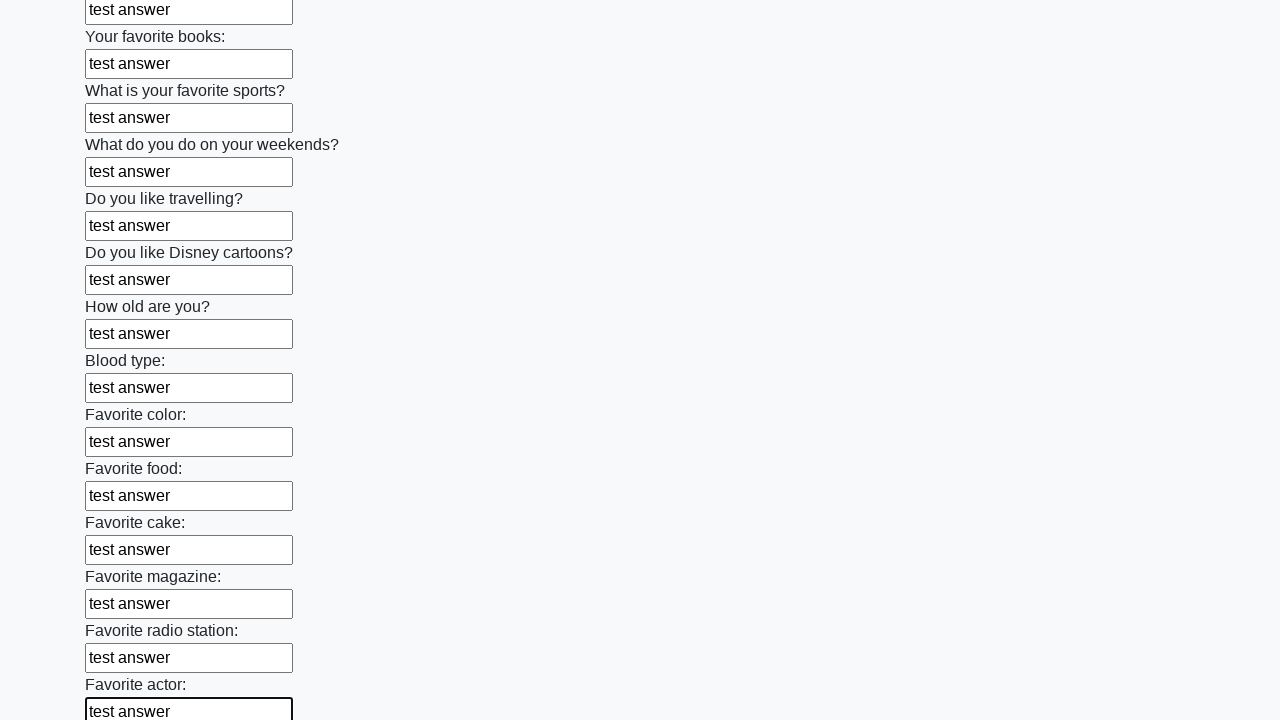

Filled input field with 'test answer' on input >> nth=25
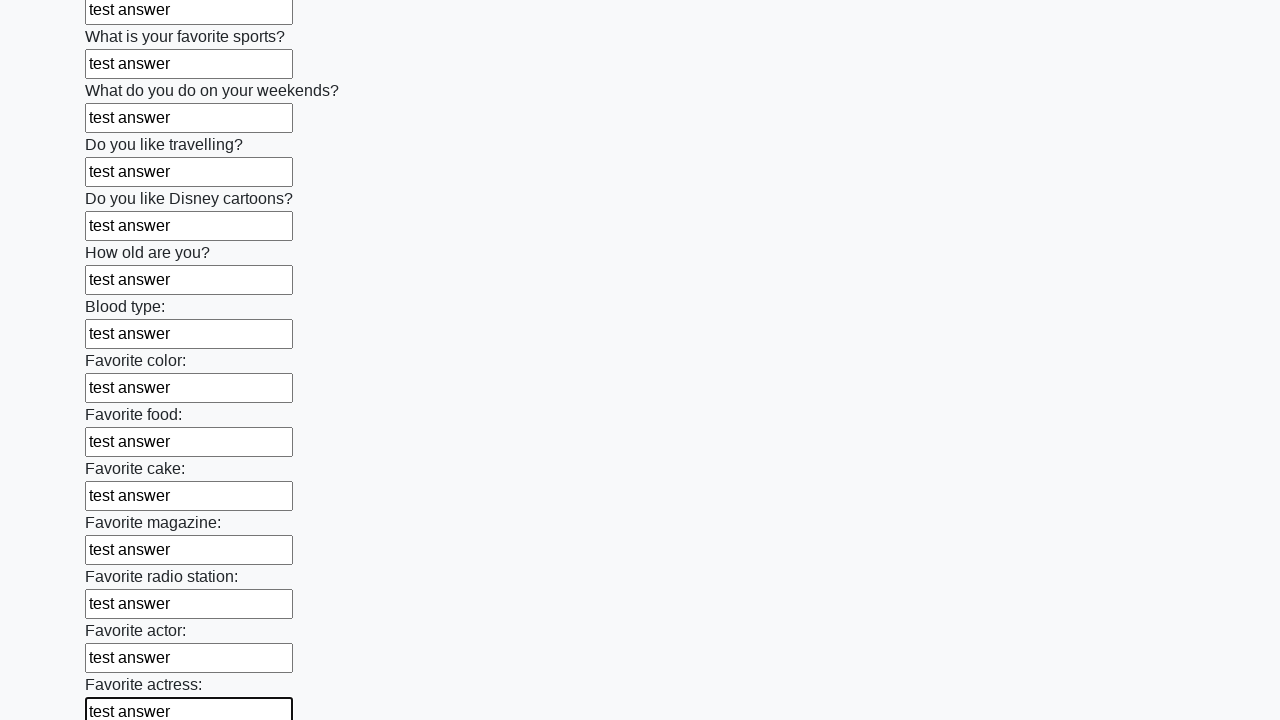

Filled input field with 'test answer' on input >> nth=26
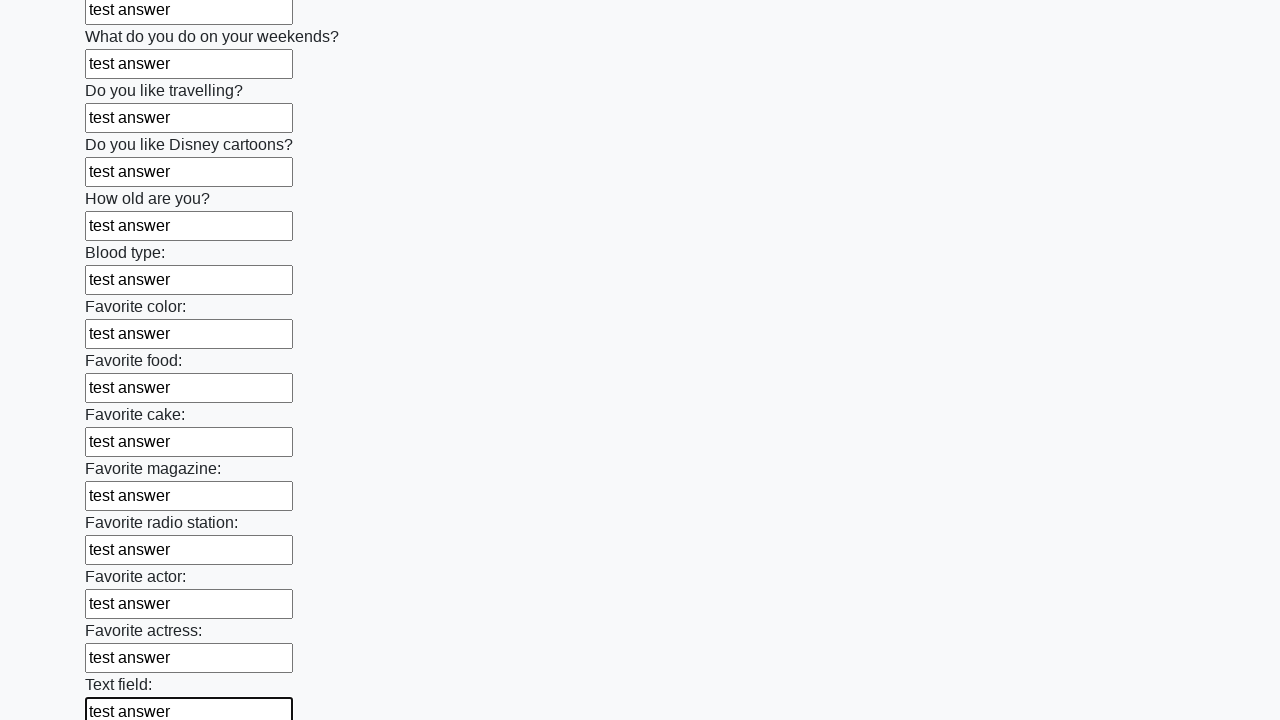

Filled input field with 'test answer' on input >> nth=27
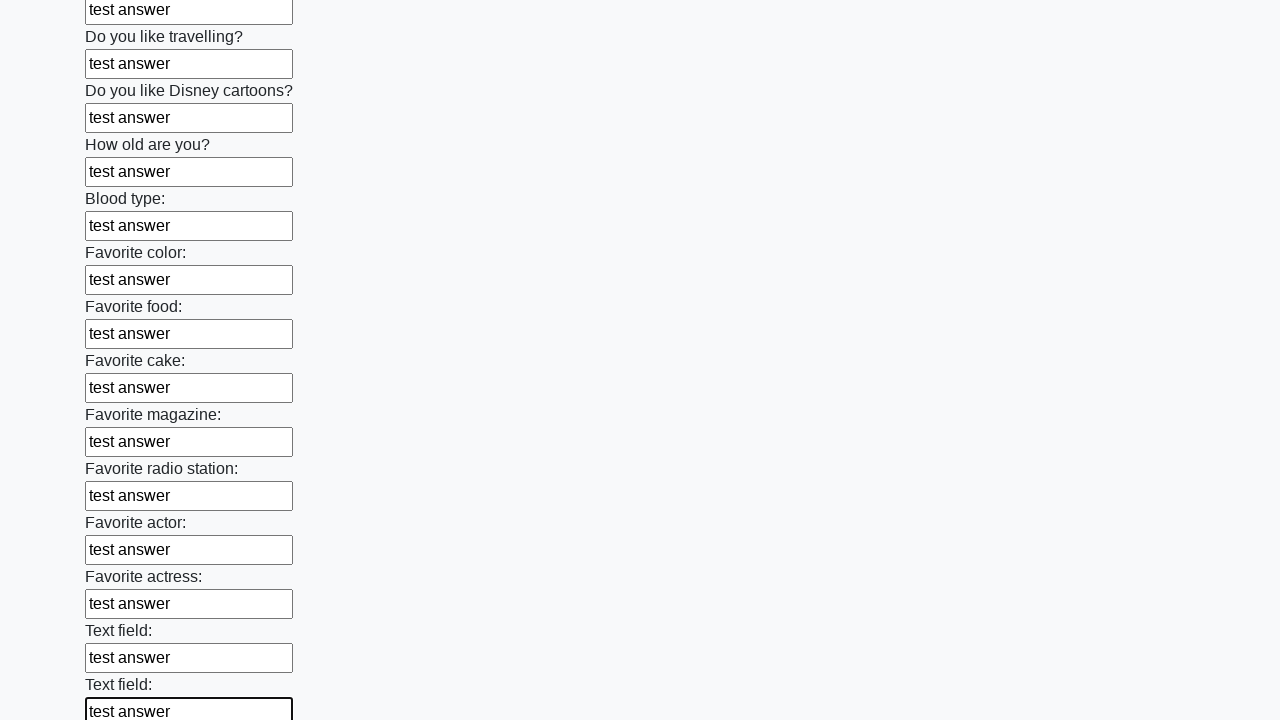

Filled input field with 'test answer' on input >> nth=28
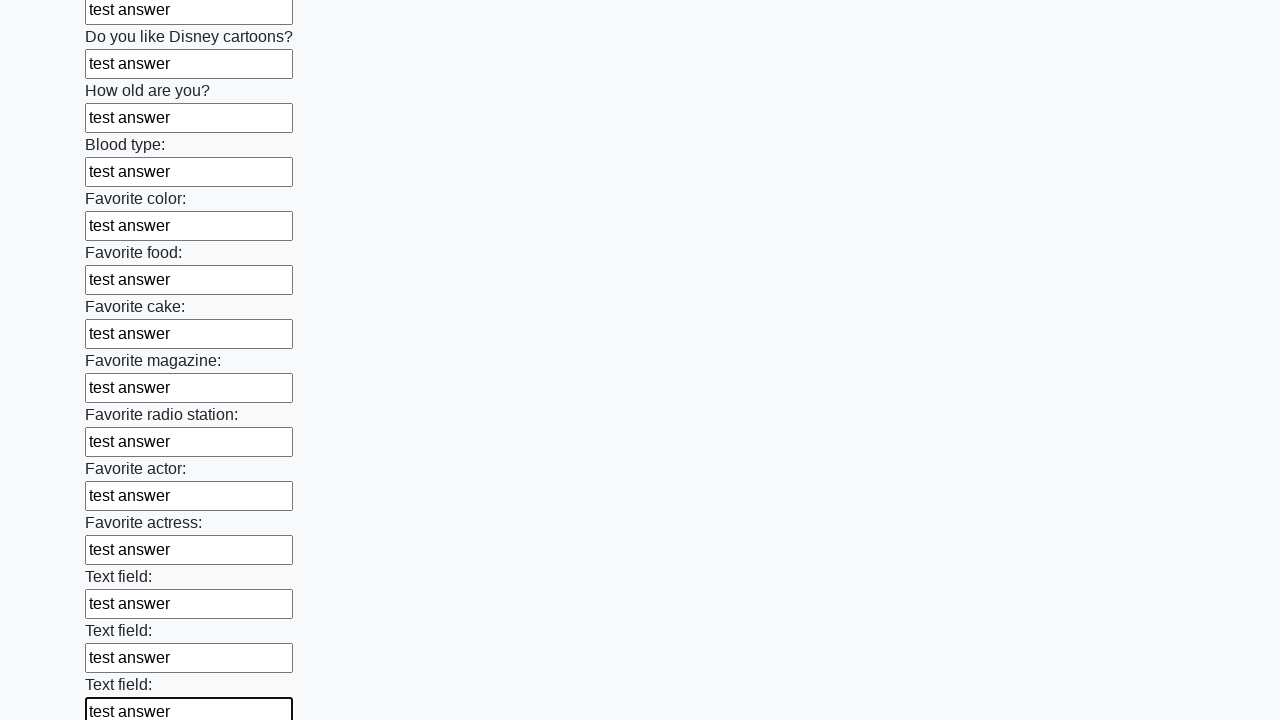

Filled input field with 'test answer' on input >> nth=29
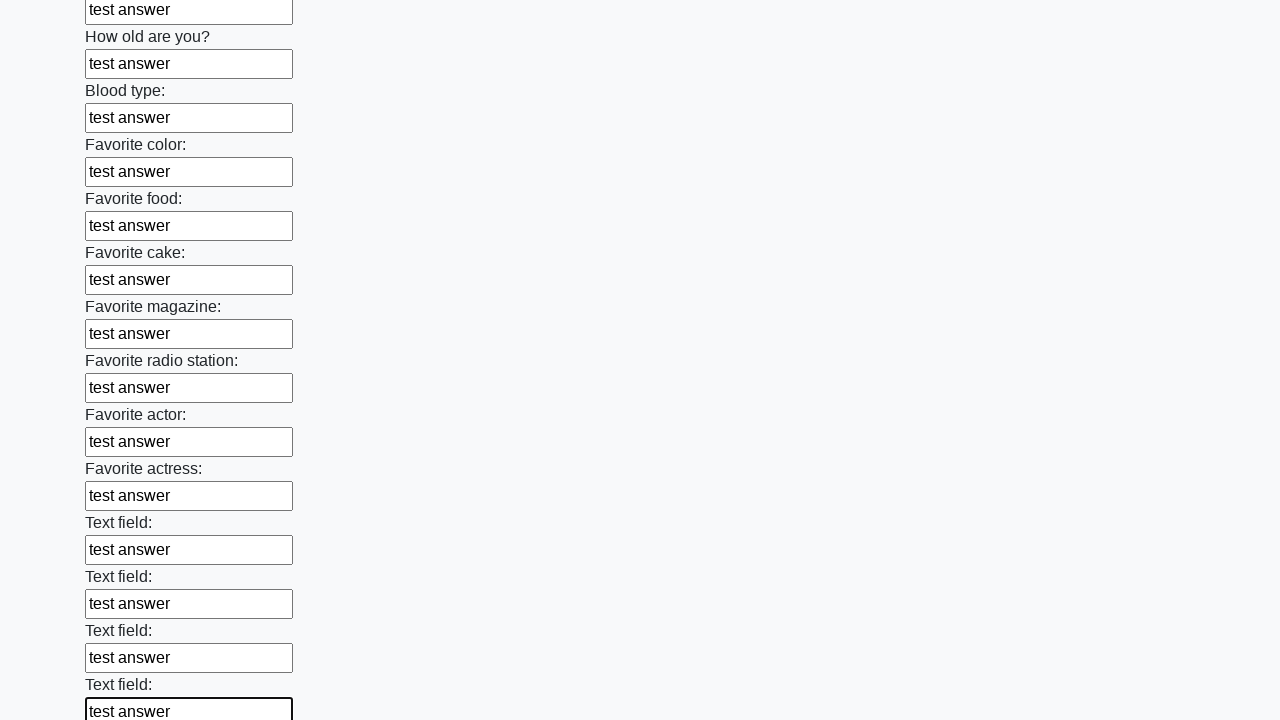

Filled input field with 'test answer' on input >> nth=30
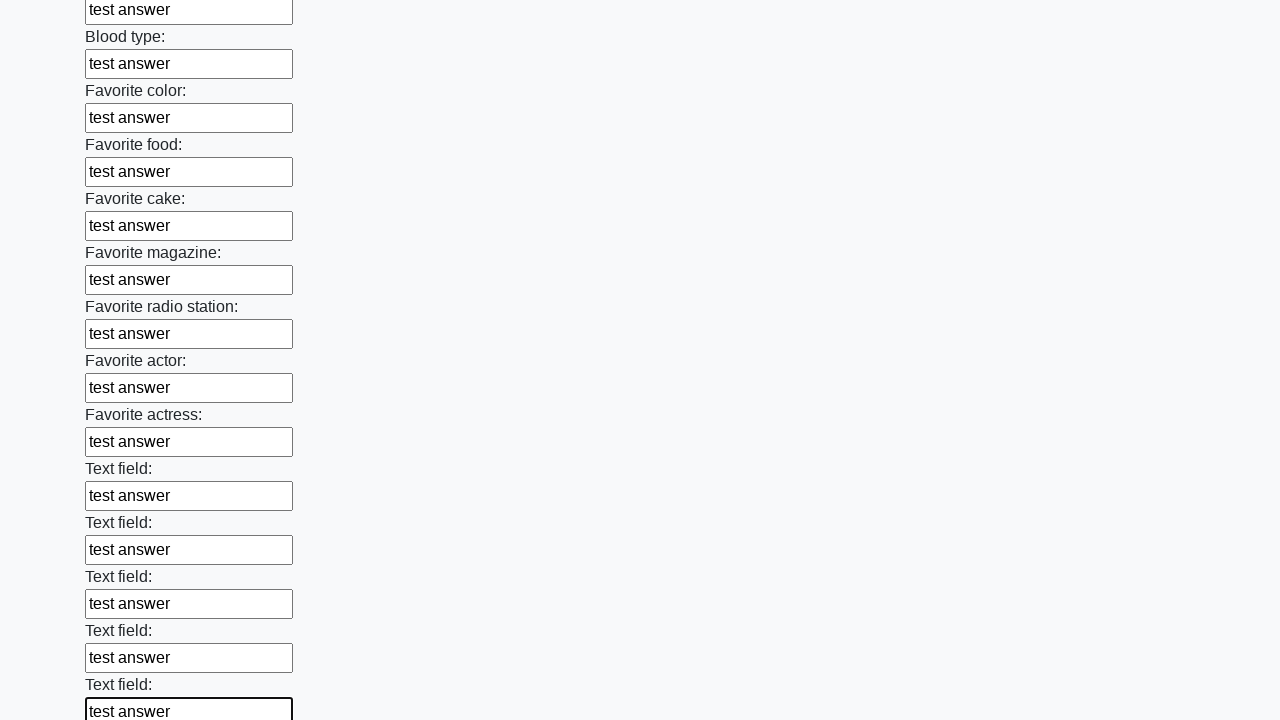

Filled input field with 'test answer' on input >> nth=31
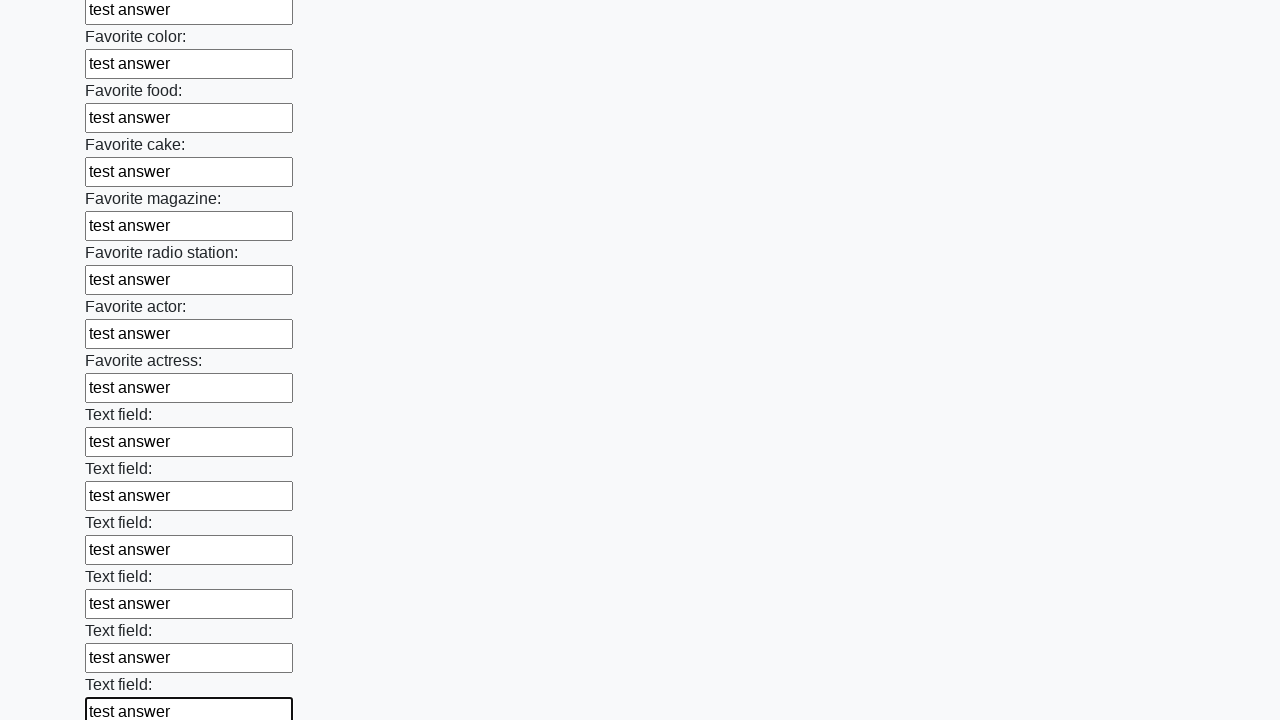

Filled input field with 'test answer' on input >> nth=32
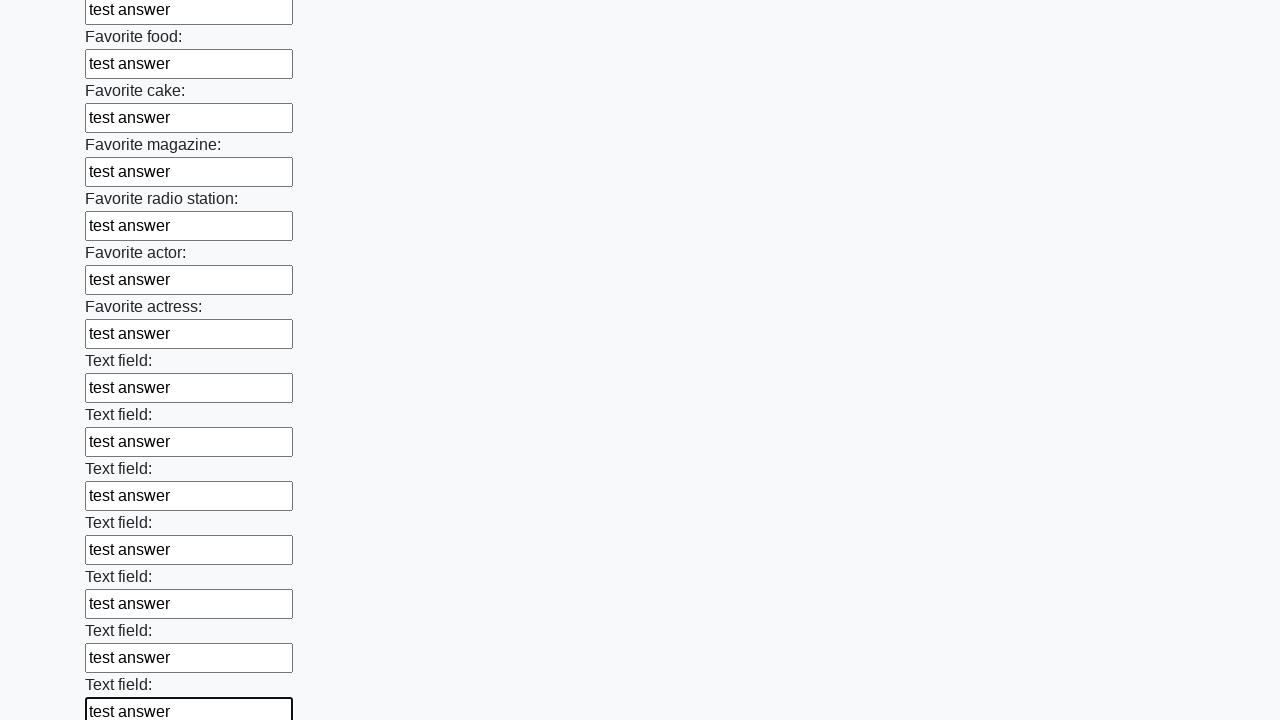

Filled input field with 'test answer' on input >> nth=33
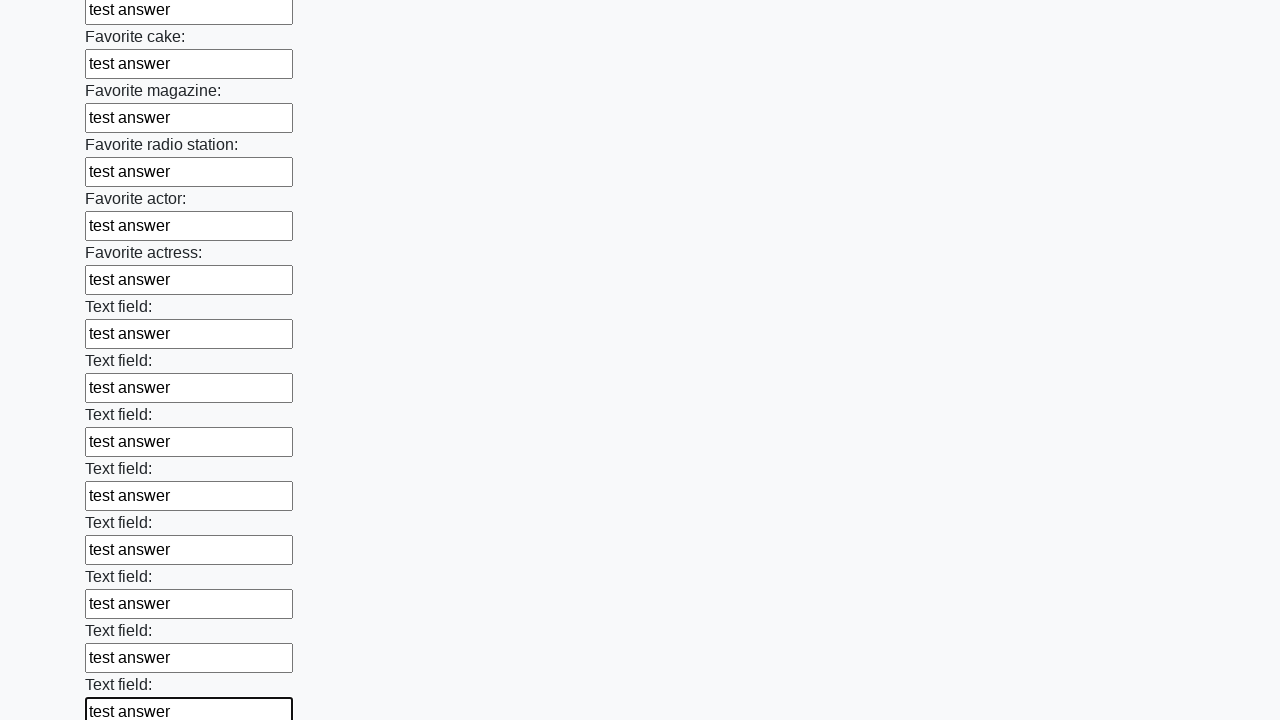

Filled input field with 'test answer' on input >> nth=34
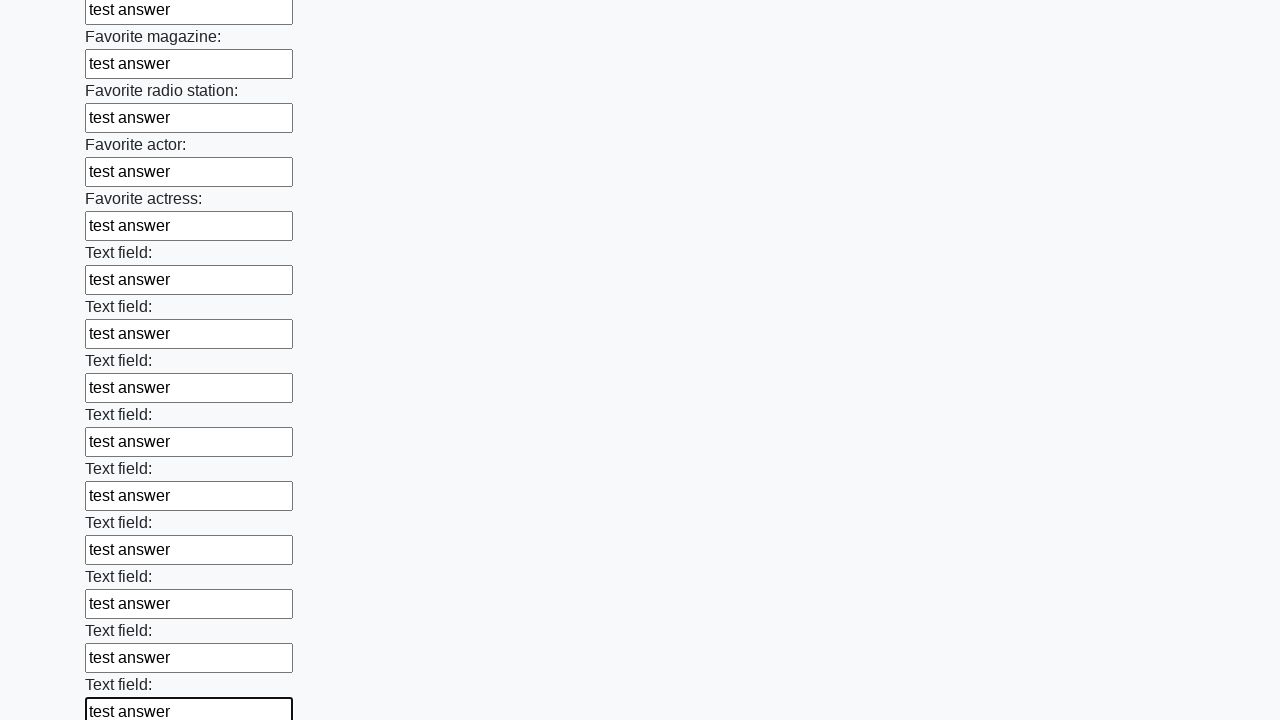

Filled input field with 'test answer' on input >> nth=35
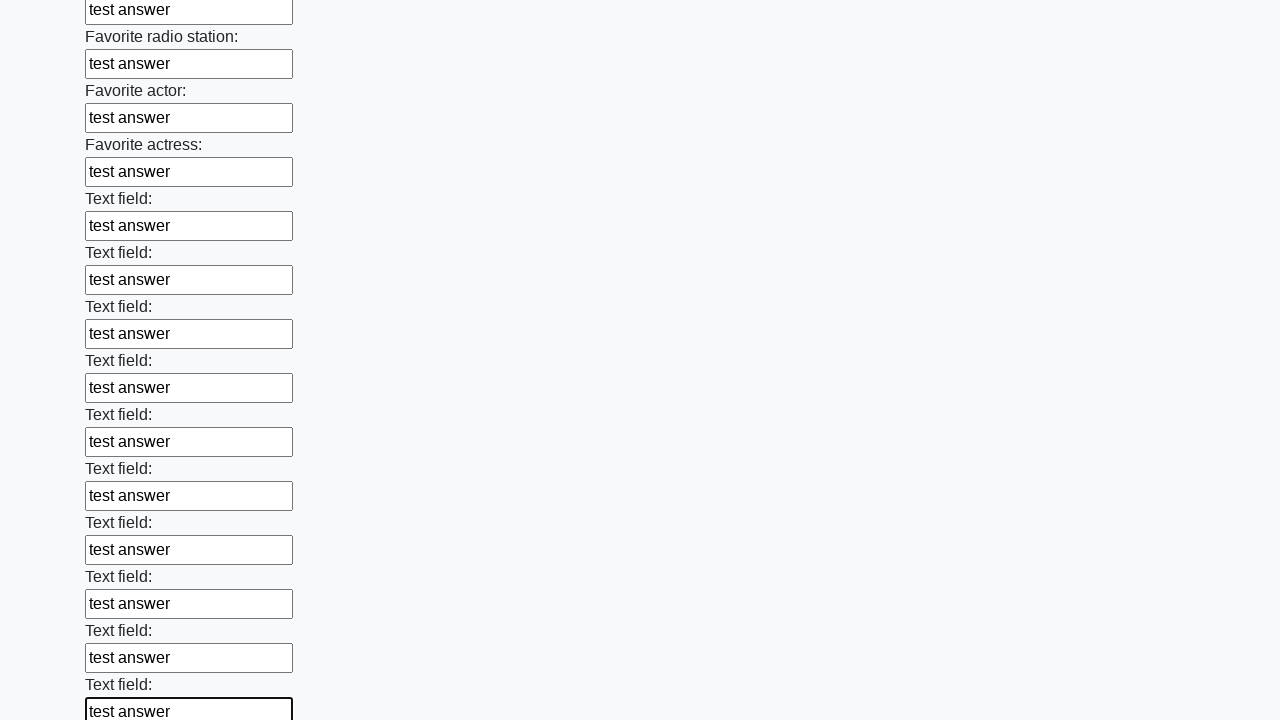

Filled input field with 'test answer' on input >> nth=36
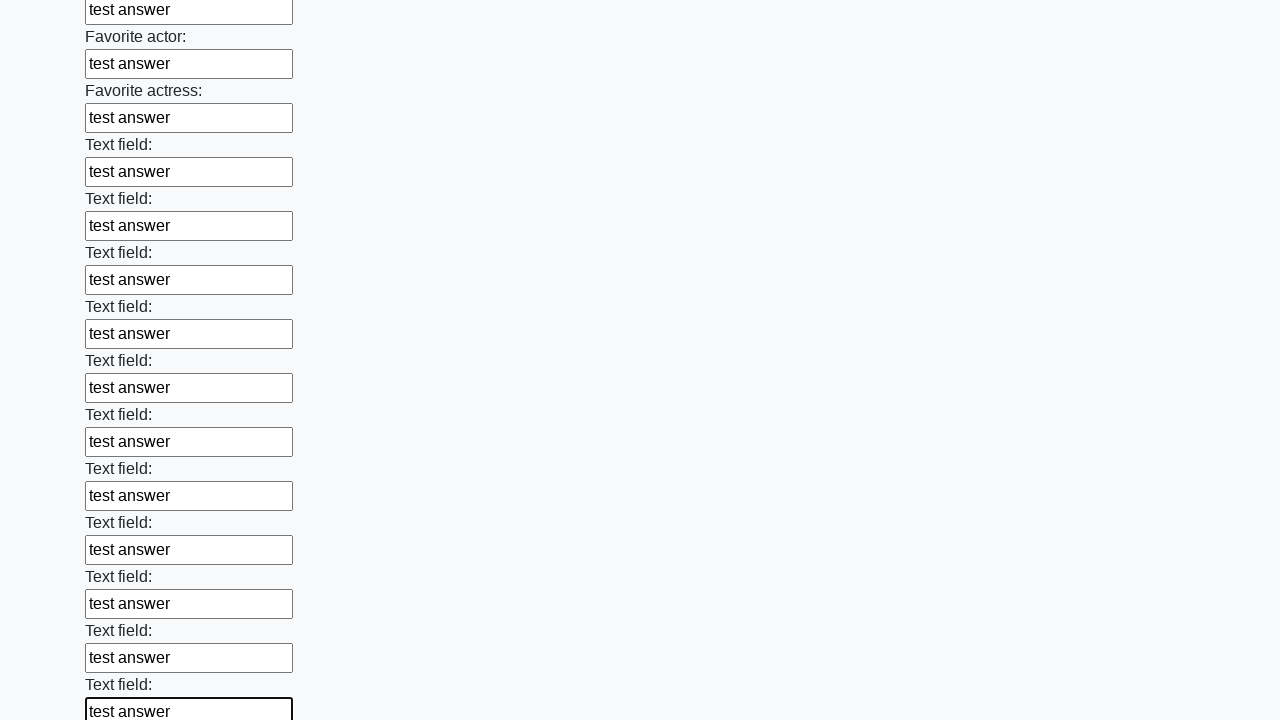

Filled input field with 'test answer' on input >> nth=37
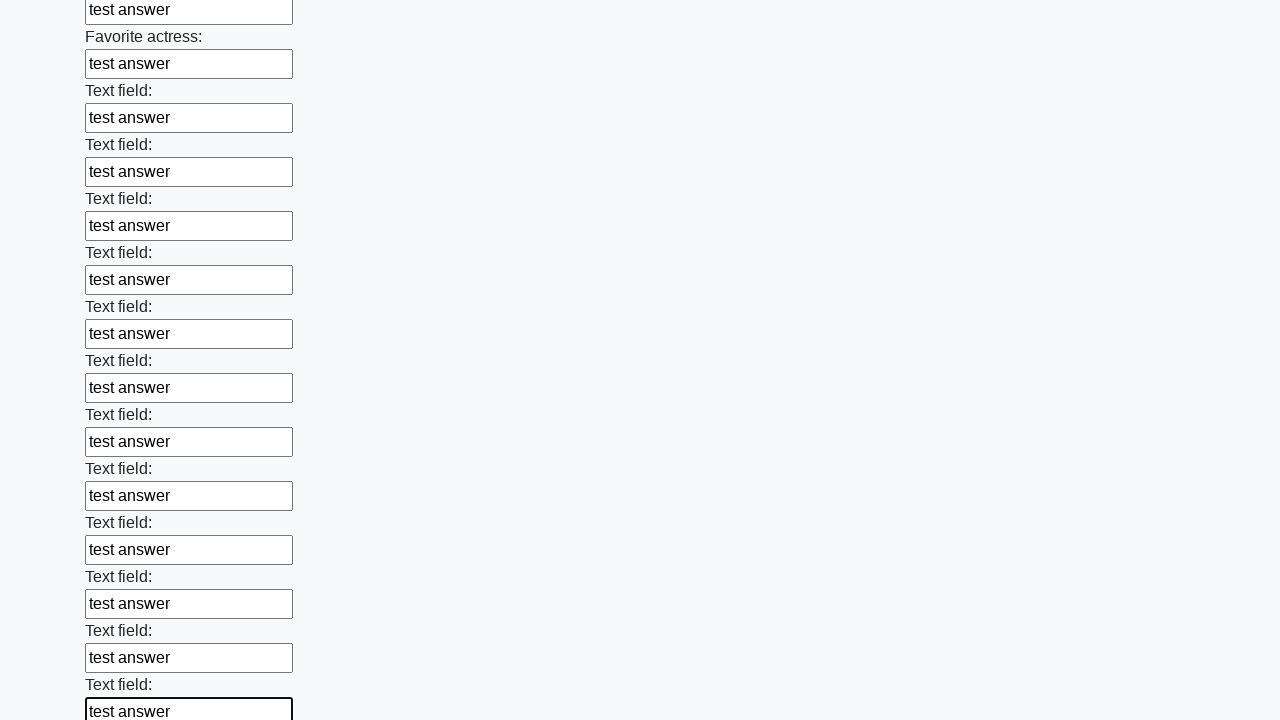

Filled input field with 'test answer' on input >> nth=38
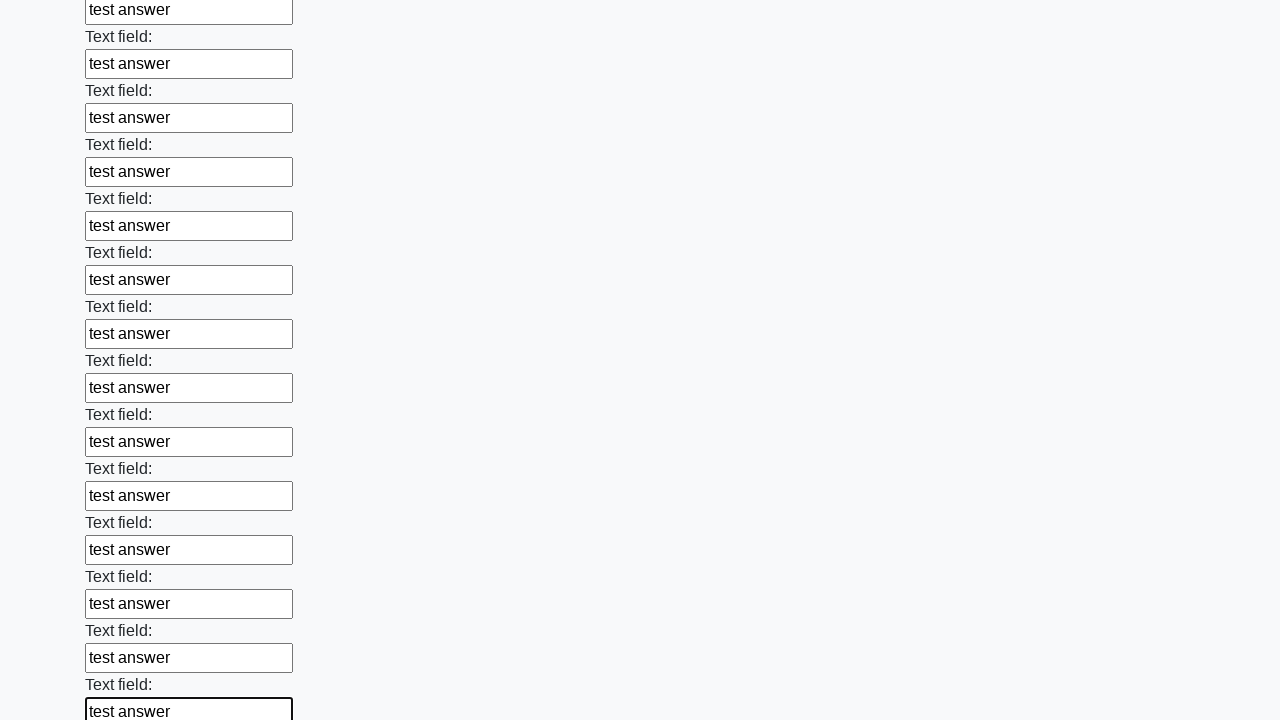

Filled input field with 'test answer' on input >> nth=39
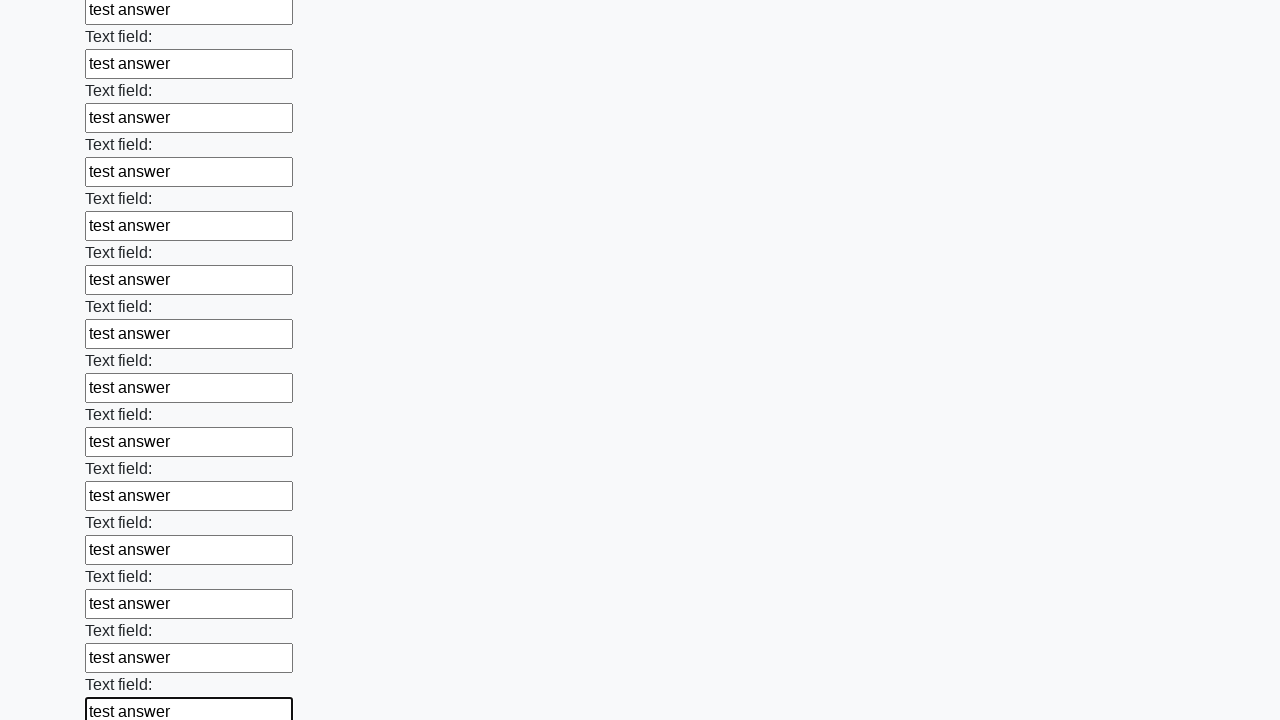

Filled input field with 'test answer' on input >> nth=40
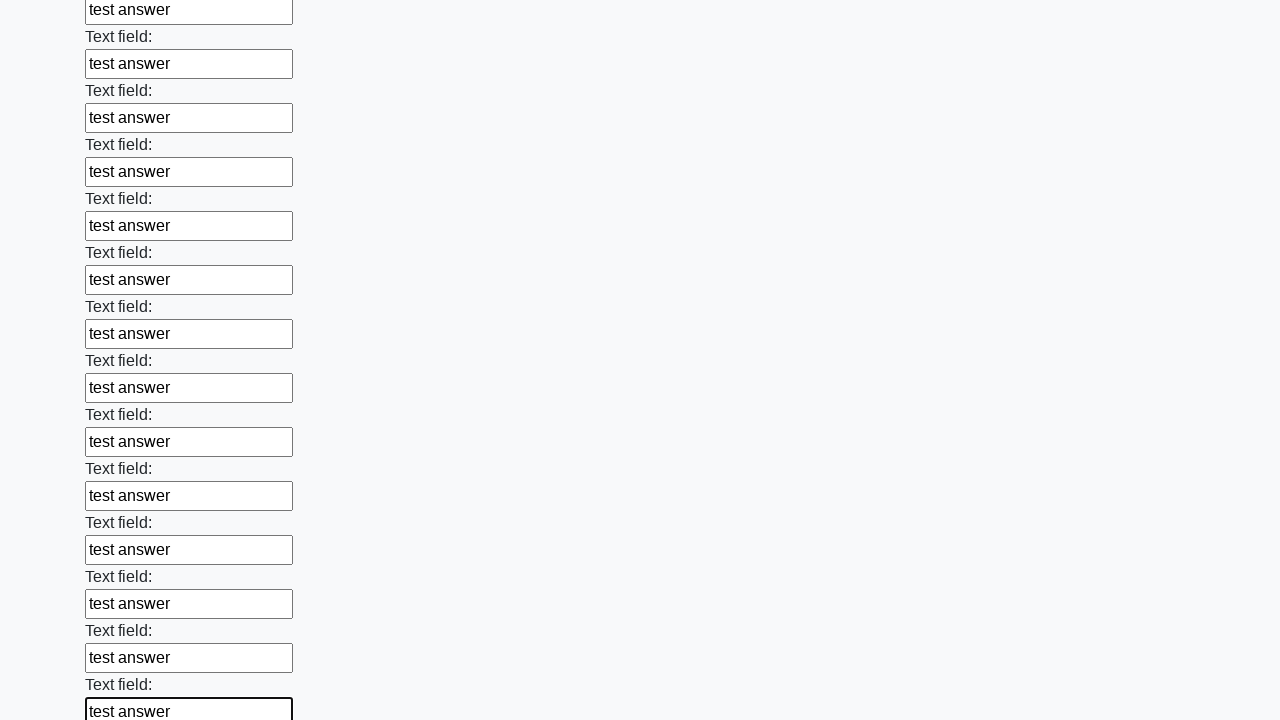

Filled input field with 'test answer' on input >> nth=41
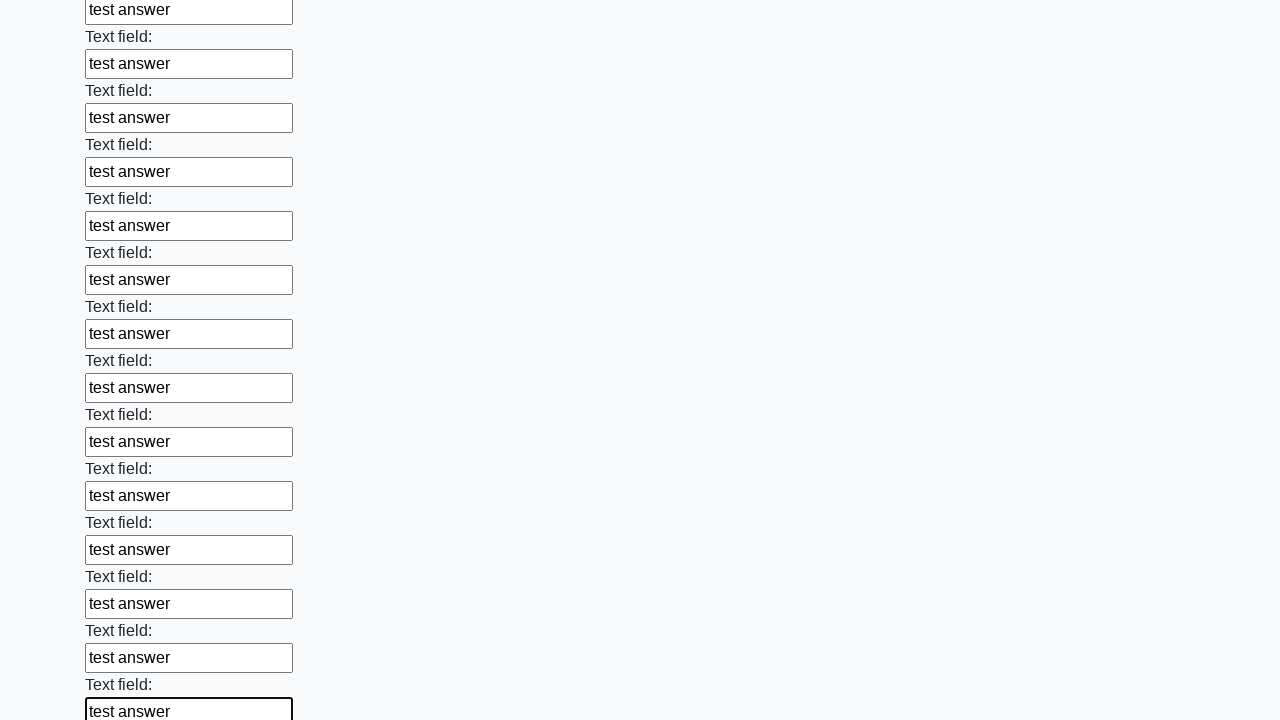

Filled input field with 'test answer' on input >> nth=42
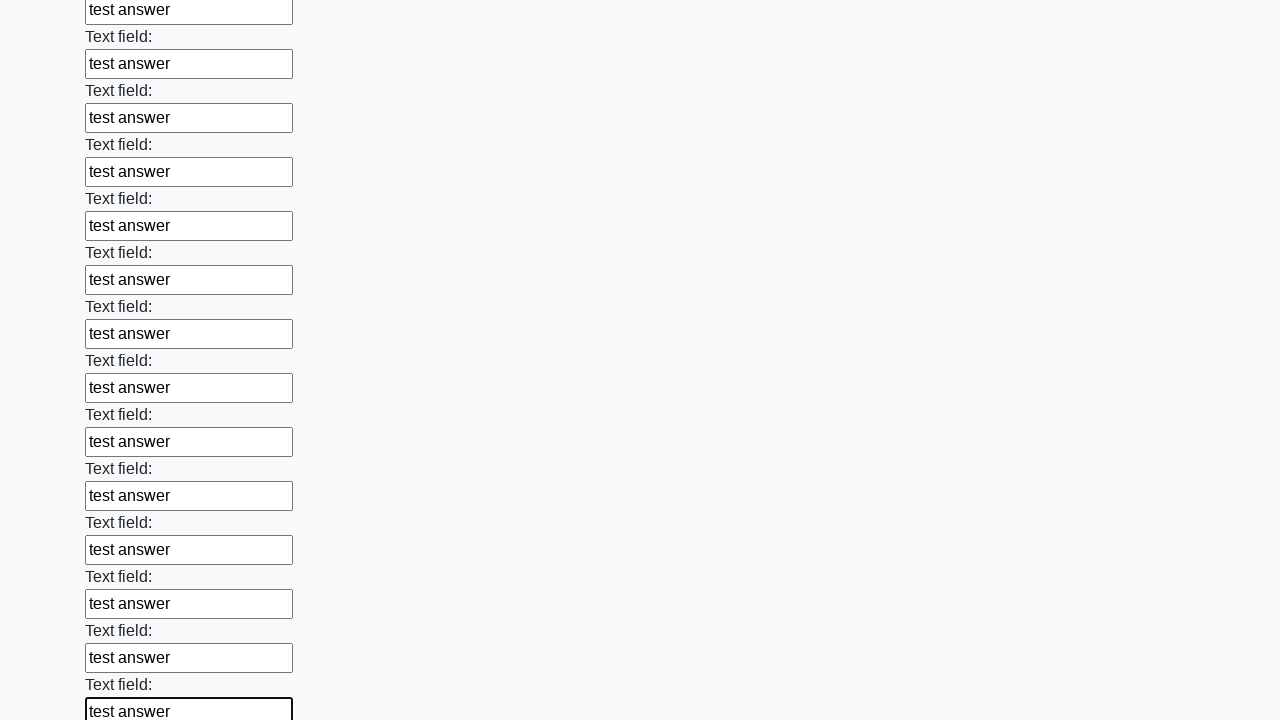

Filled input field with 'test answer' on input >> nth=43
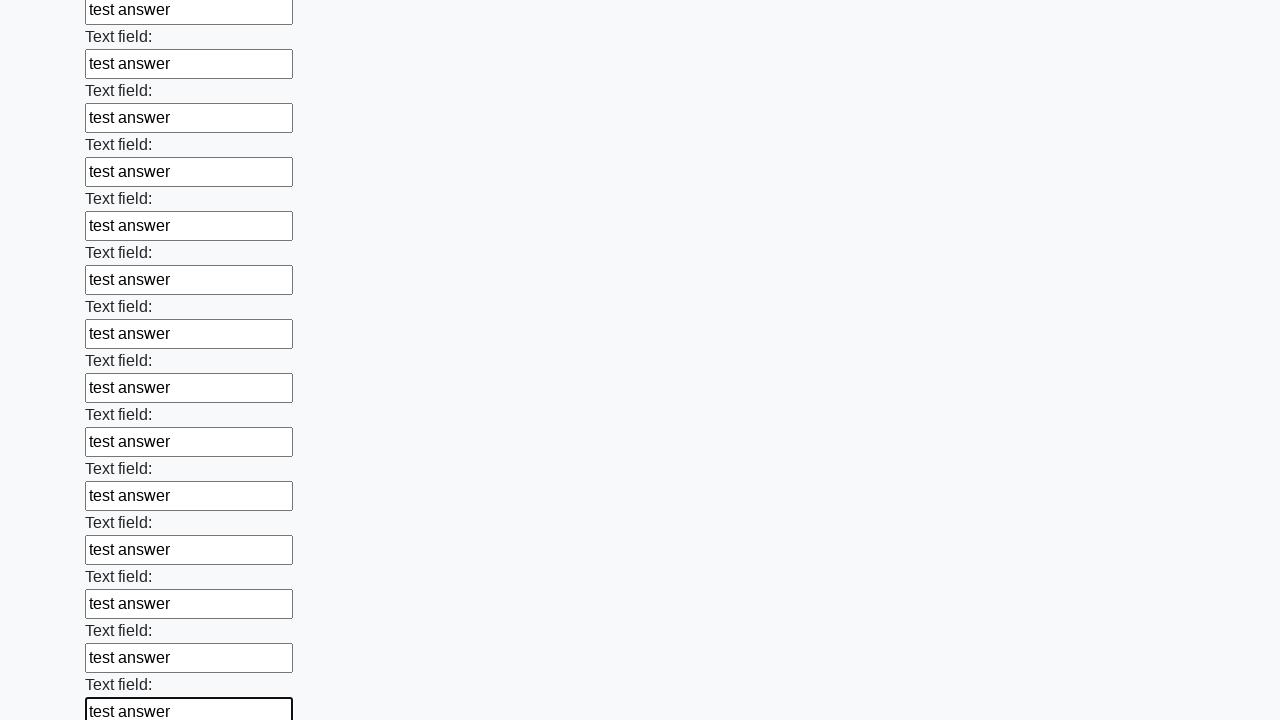

Filled input field with 'test answer' on input >> nth=44
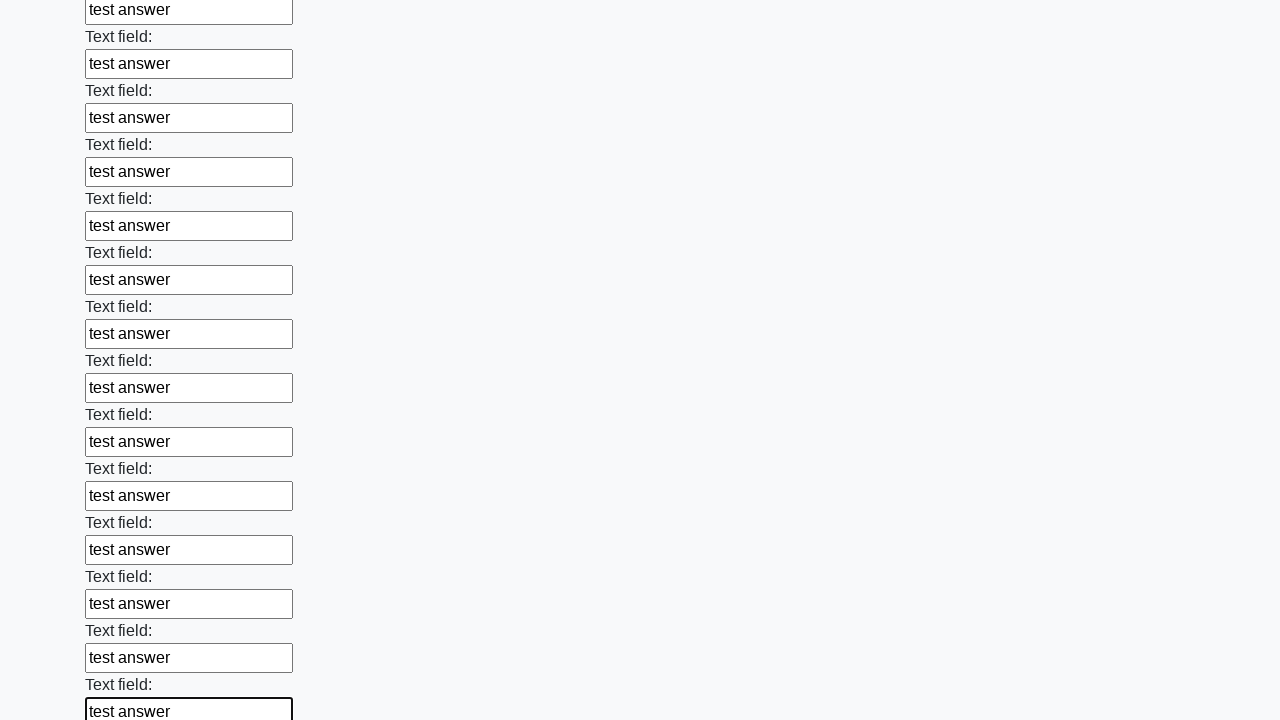

Filled input field with 'test answer' on input >> nth=45
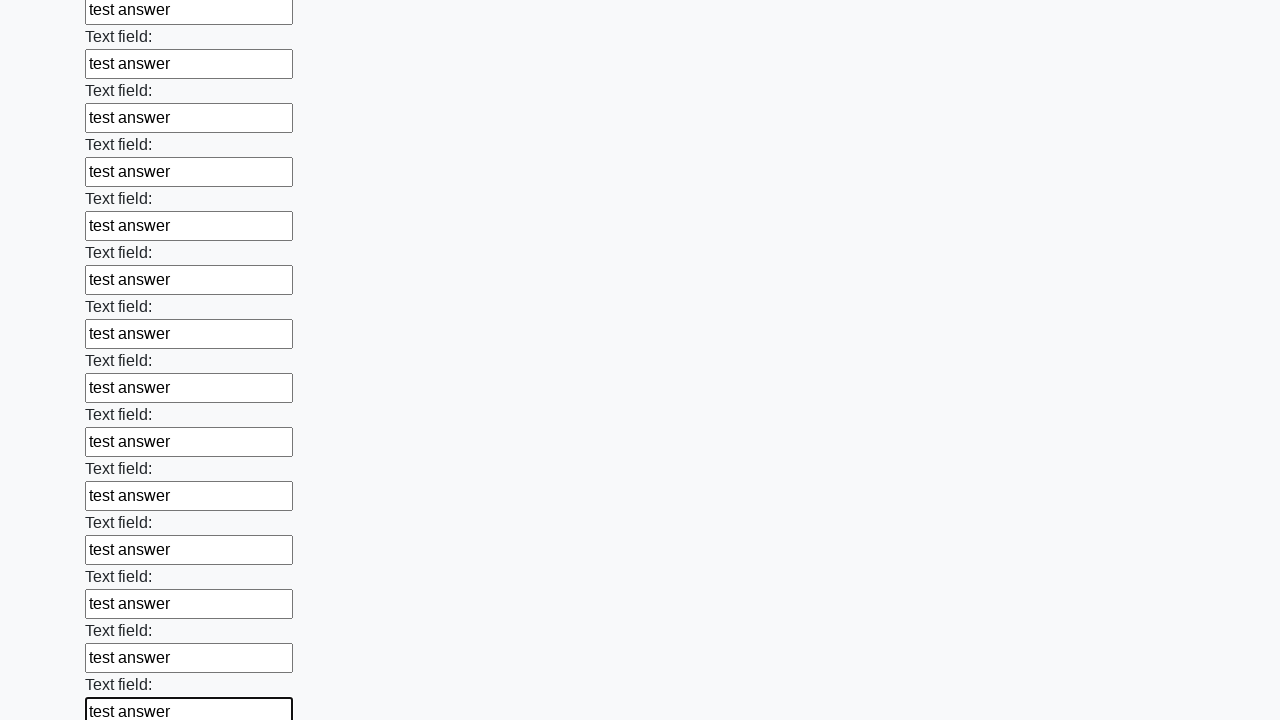

Filled input field with 'test answer' on input >> nth=46
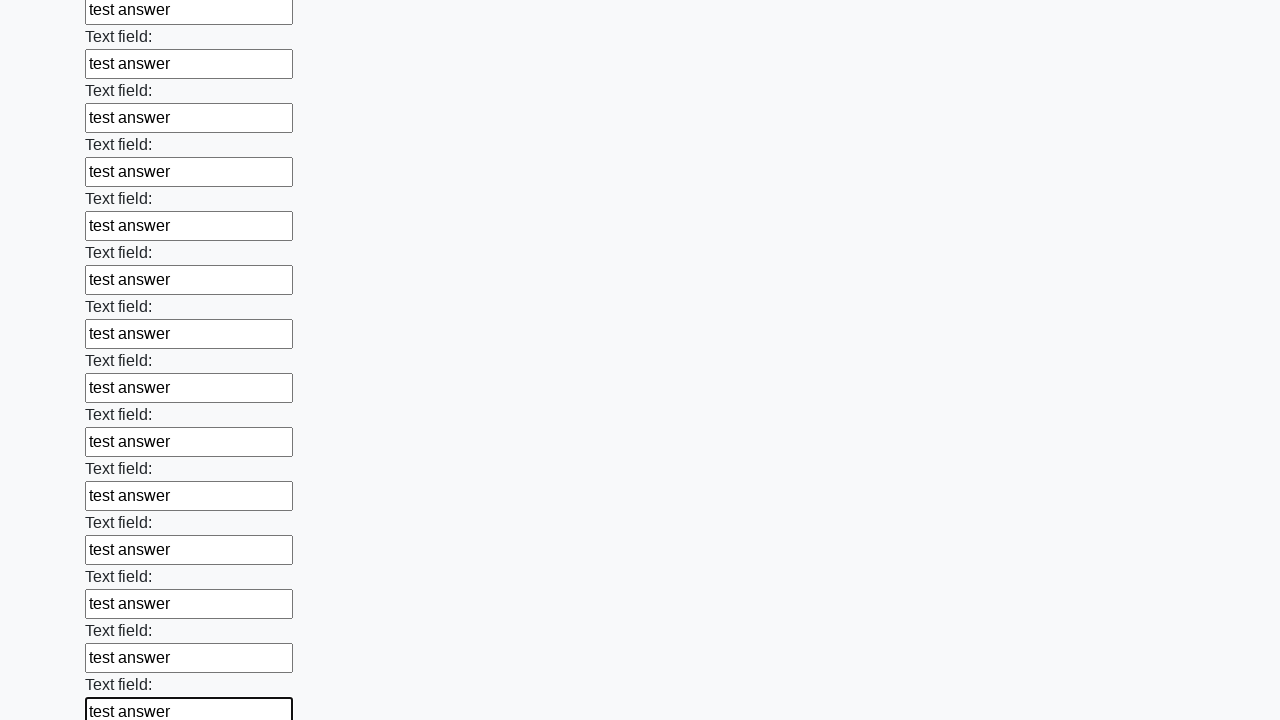

Filled input field with 'test answer' on input >> nth=47
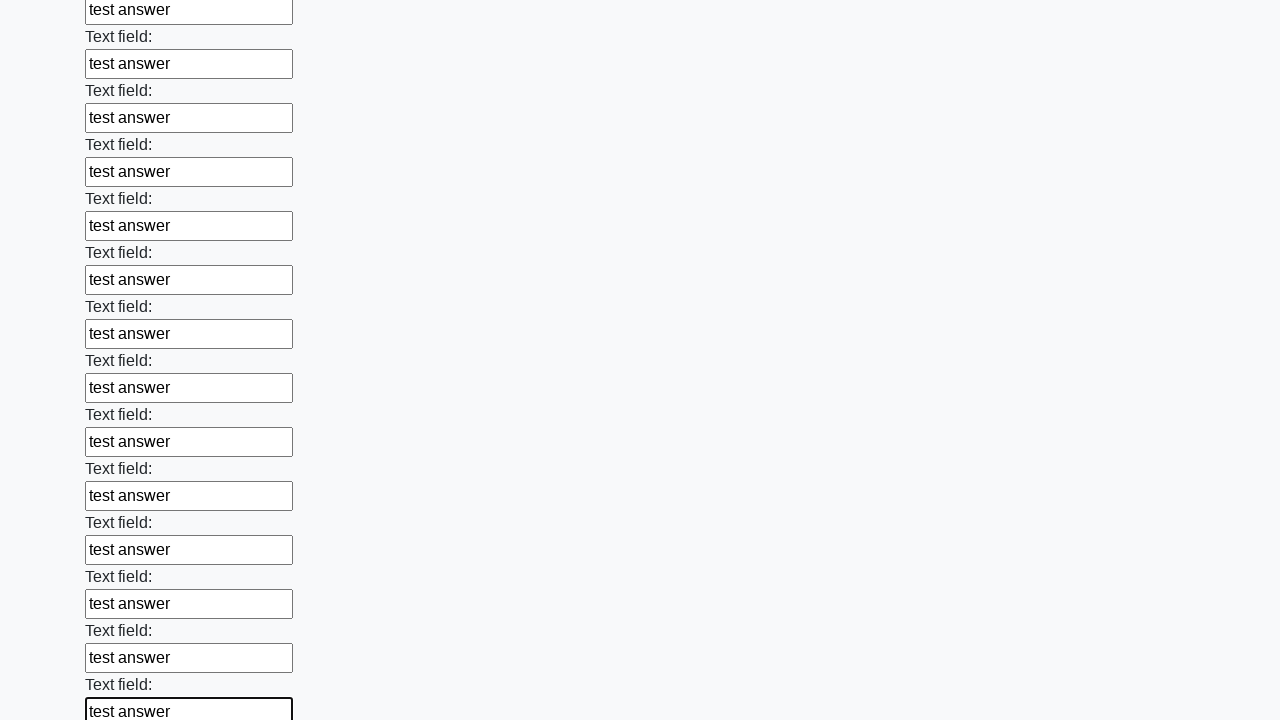

Filled input field with 'test answer' on input >> nth=48
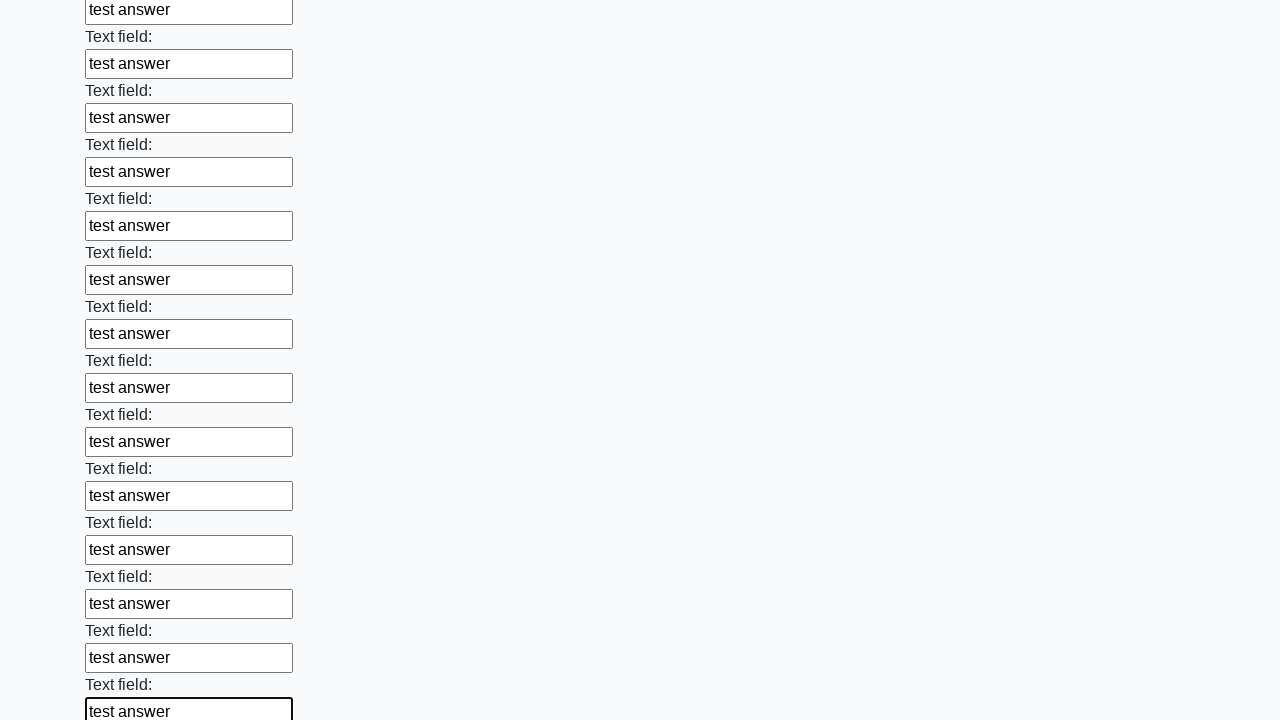

Filled input field with 'test answer' on input >> nth=49
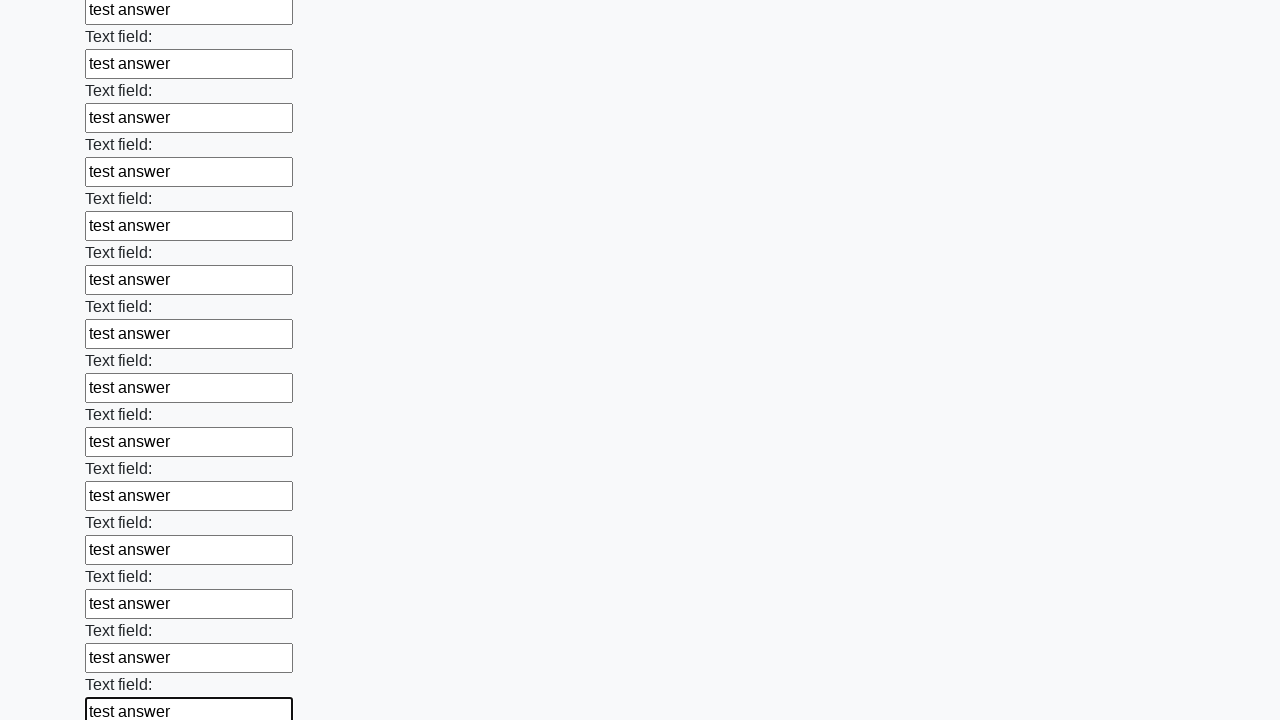

Filled input field with 'test answer' on input >> nth=50
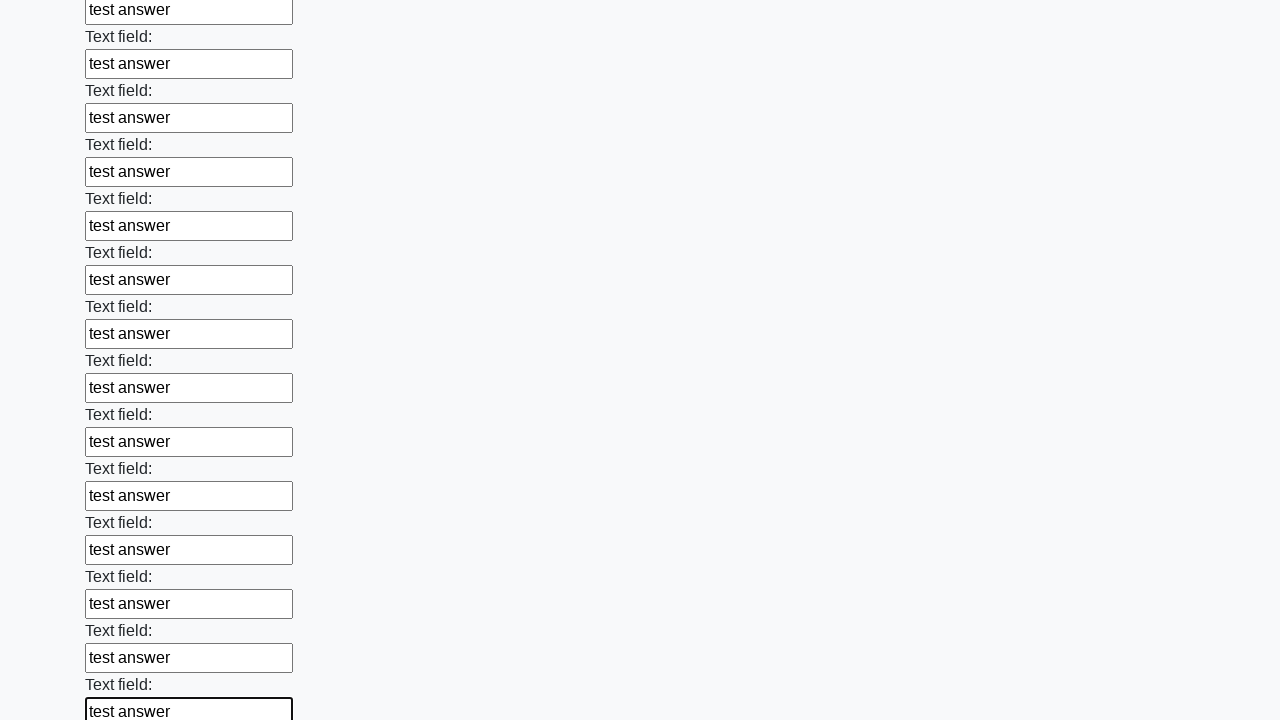

Filled input field with 'test answer' on input >> nth=51
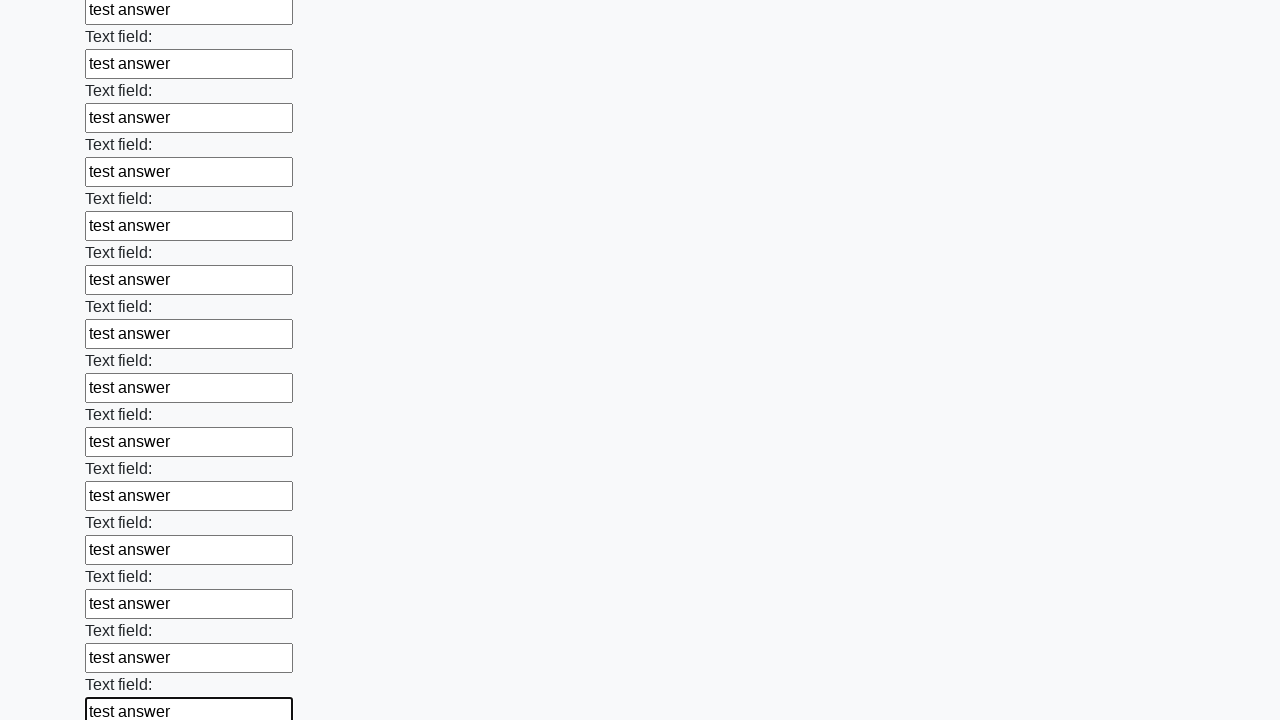

Filled input field with 'test answer' on input >> nth=52
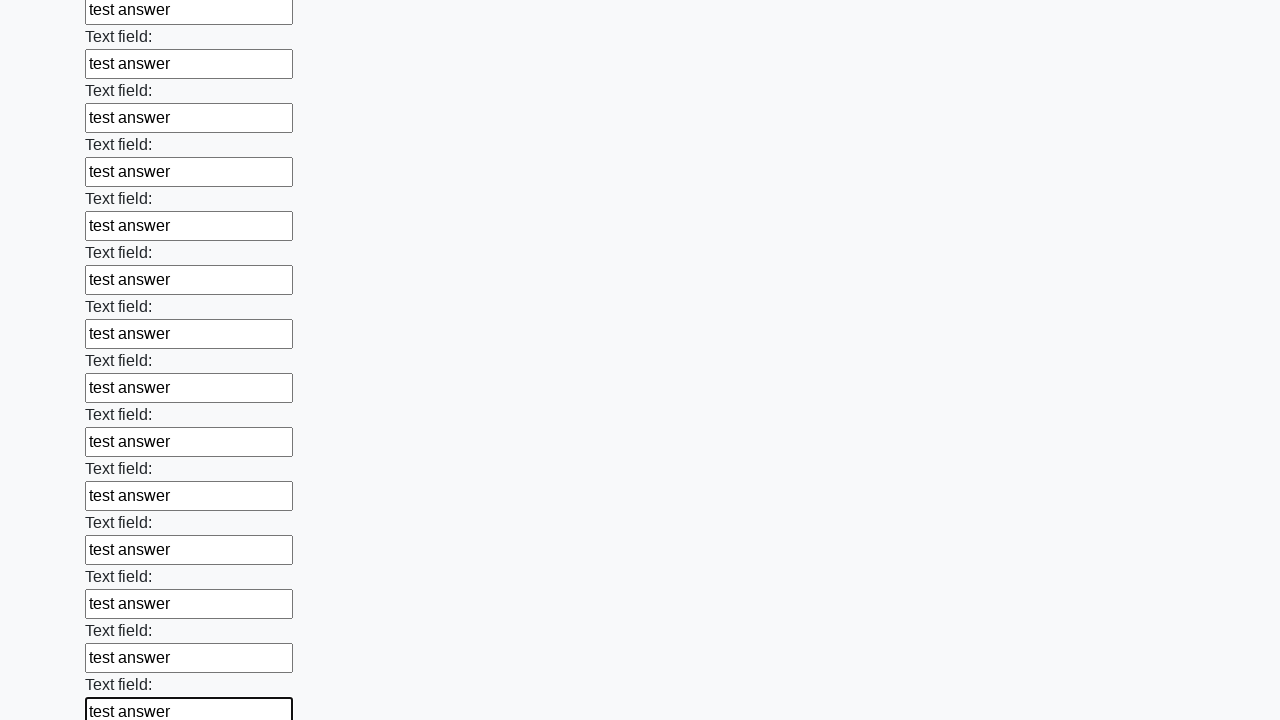

Filled input field with 'test answer' on input >> nth=53
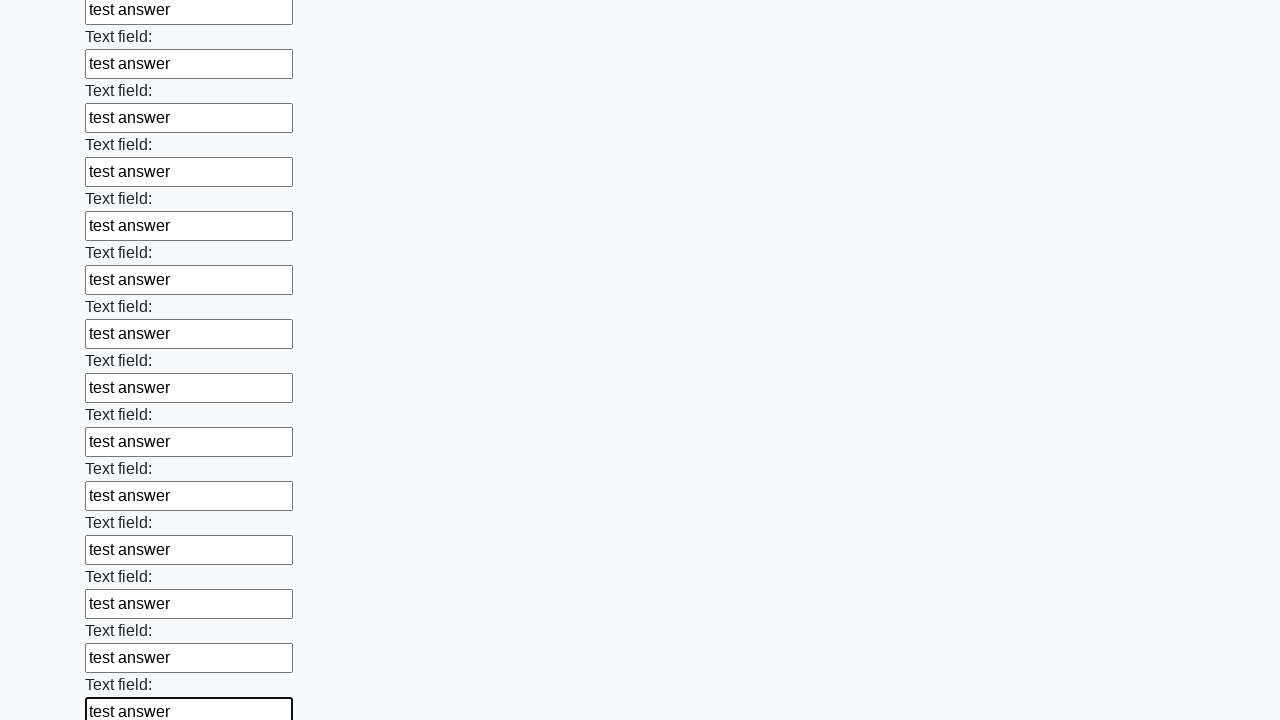

Filled input field with 'test answer' on input >> nth=54
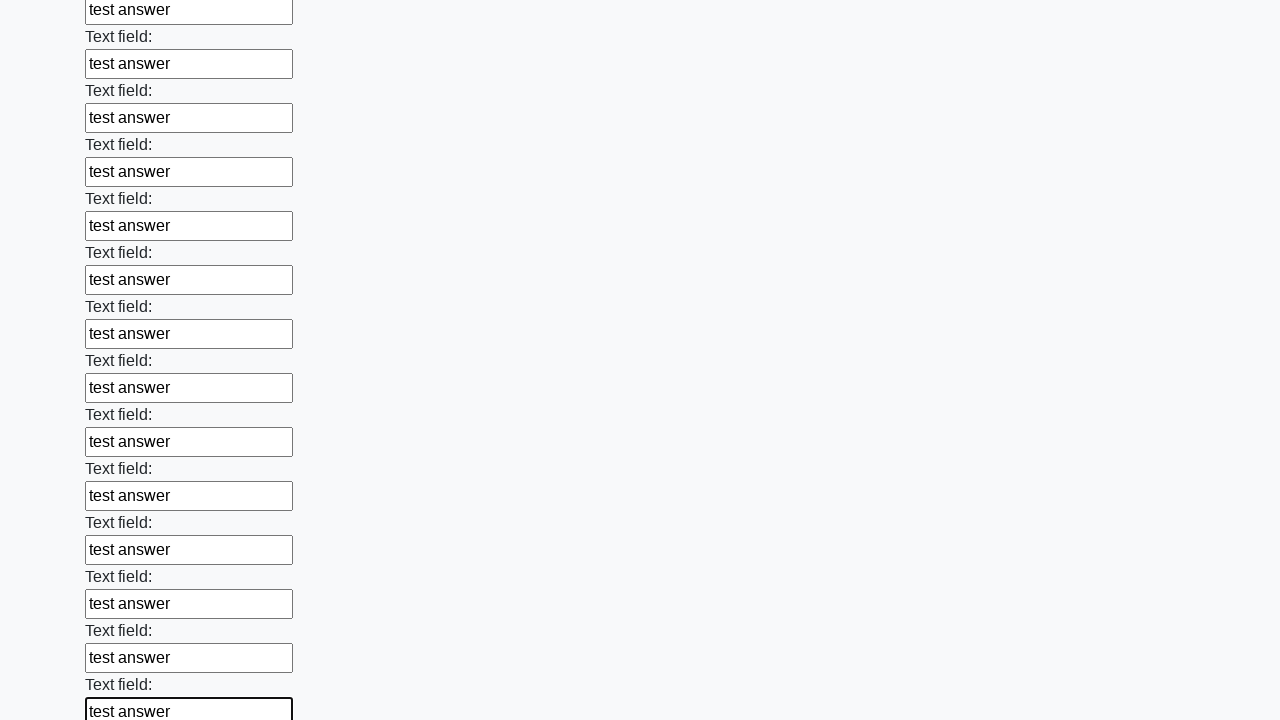

Filled input field with 'test answer' on input >> nth=55
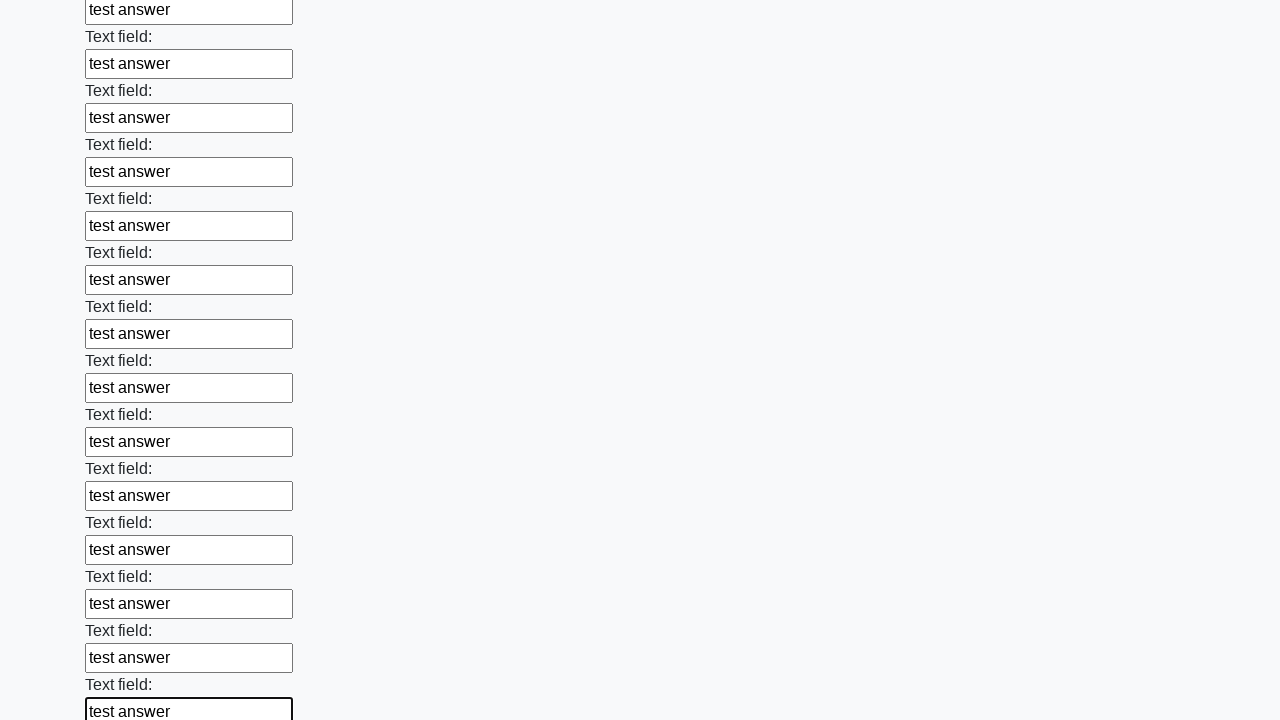

Filled input field with 'test answer' on input >> nth=56
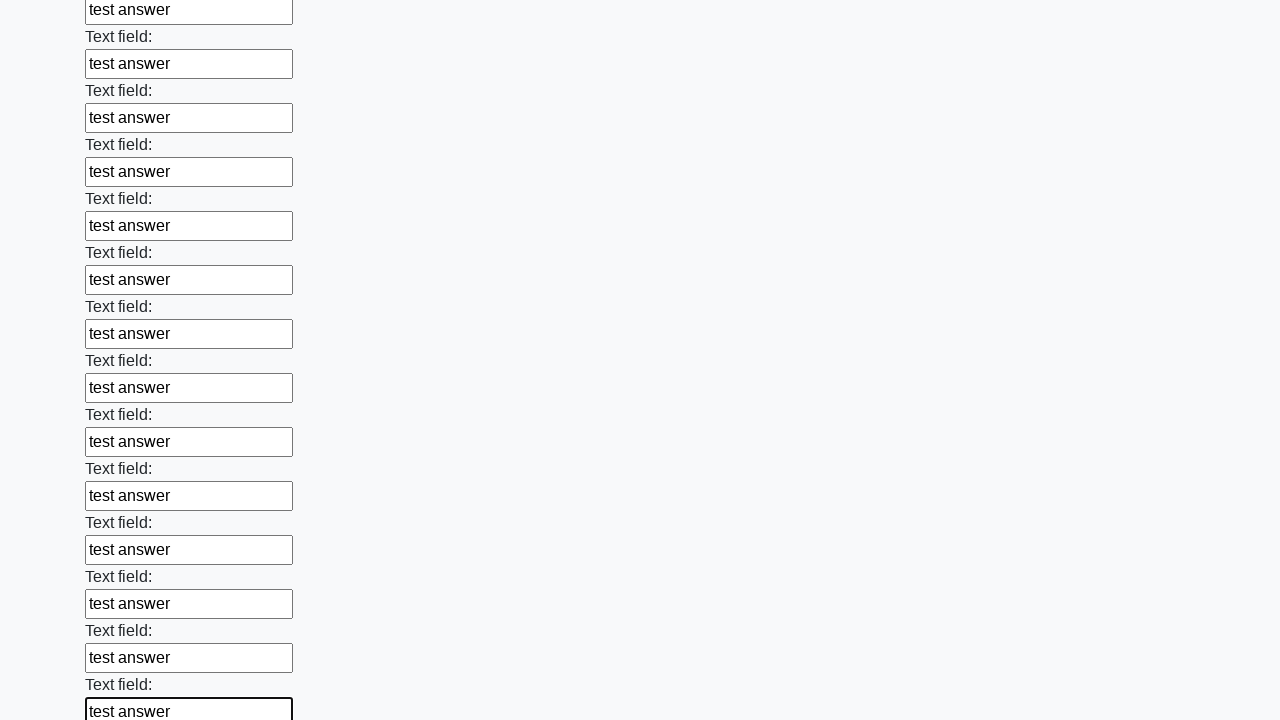

Filled input field with 'test answer' on input >> nth=57
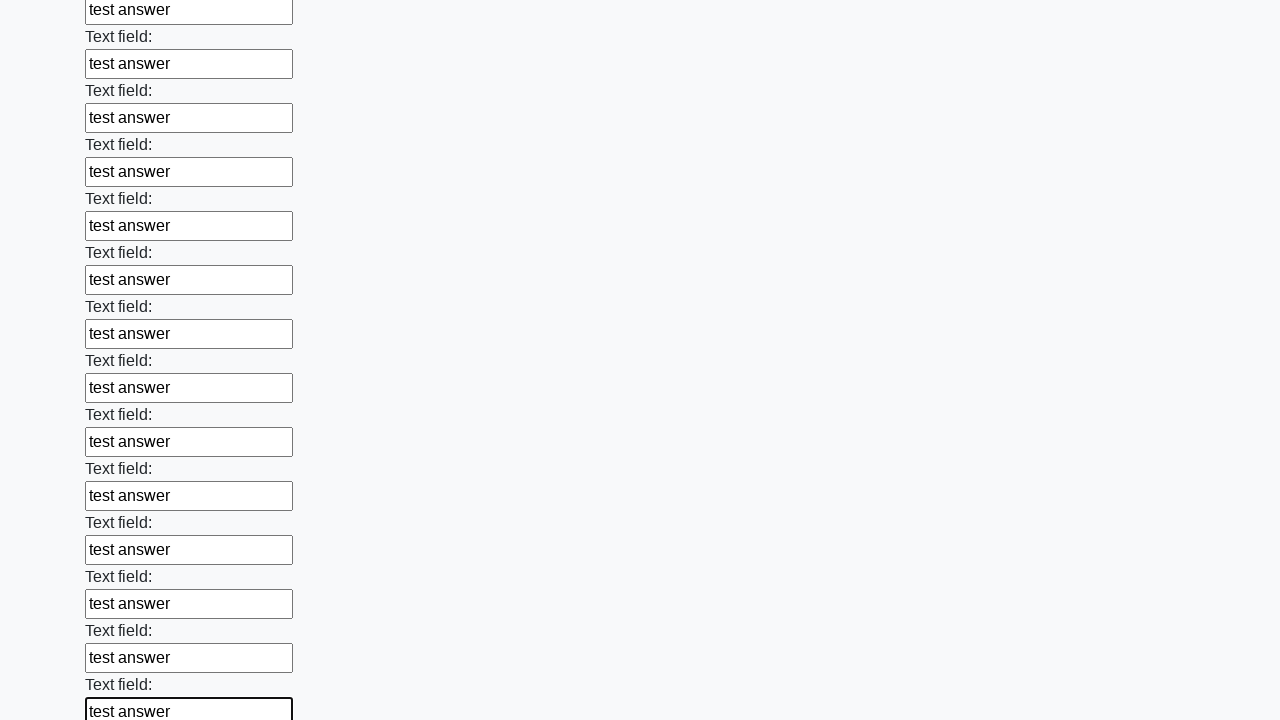

Filled input field with 'test answer' on input >> nth=58
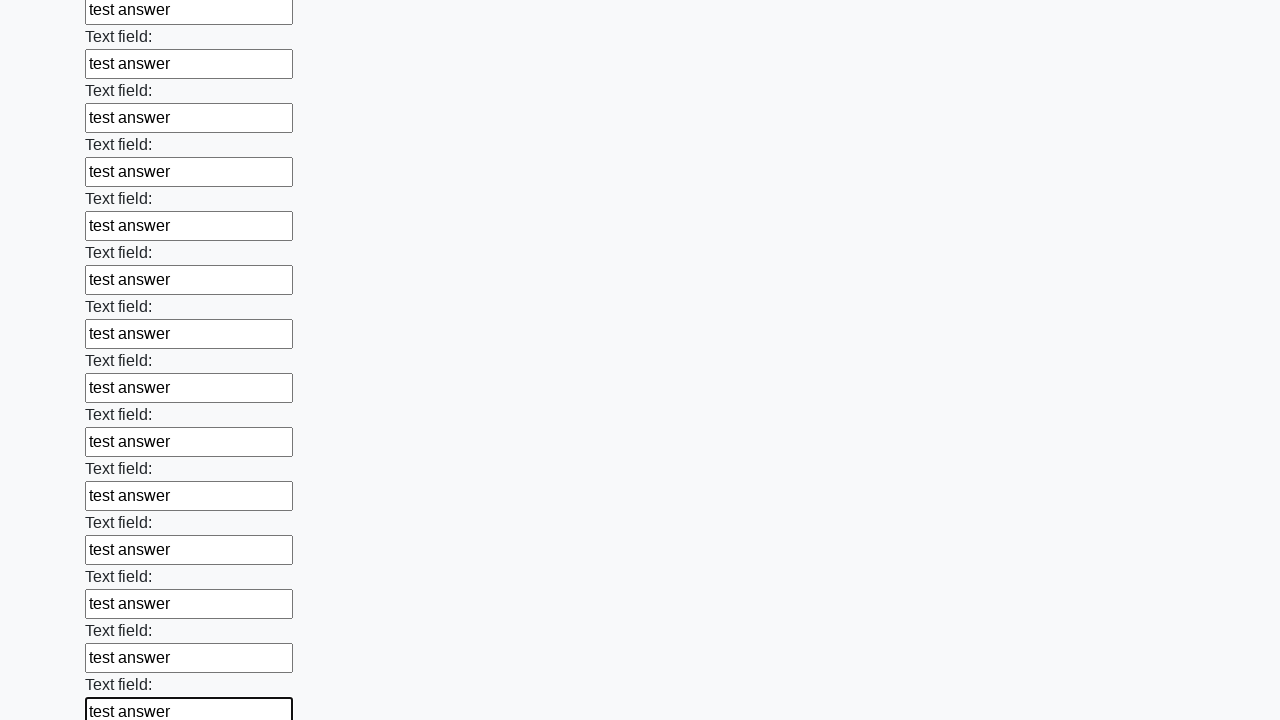

Filled input field with 'test answer' on input >> nth=59
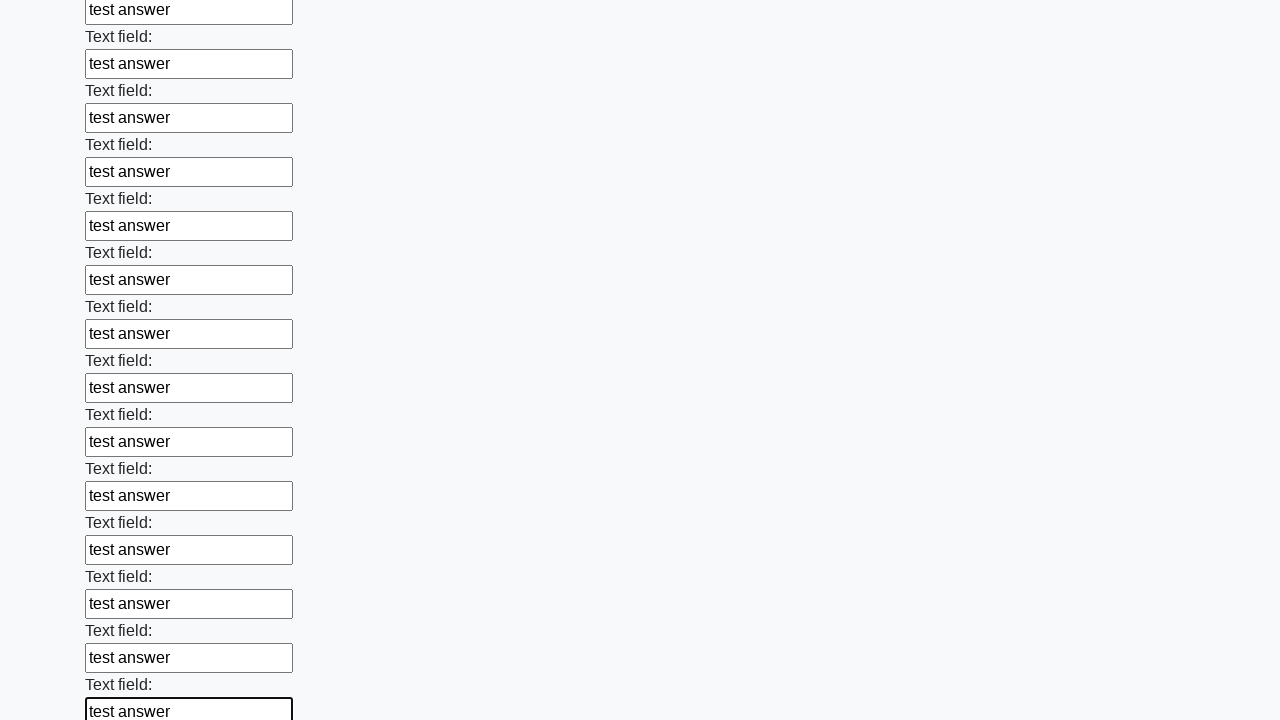

Filled input field with 'test answer' on input >> nth=60
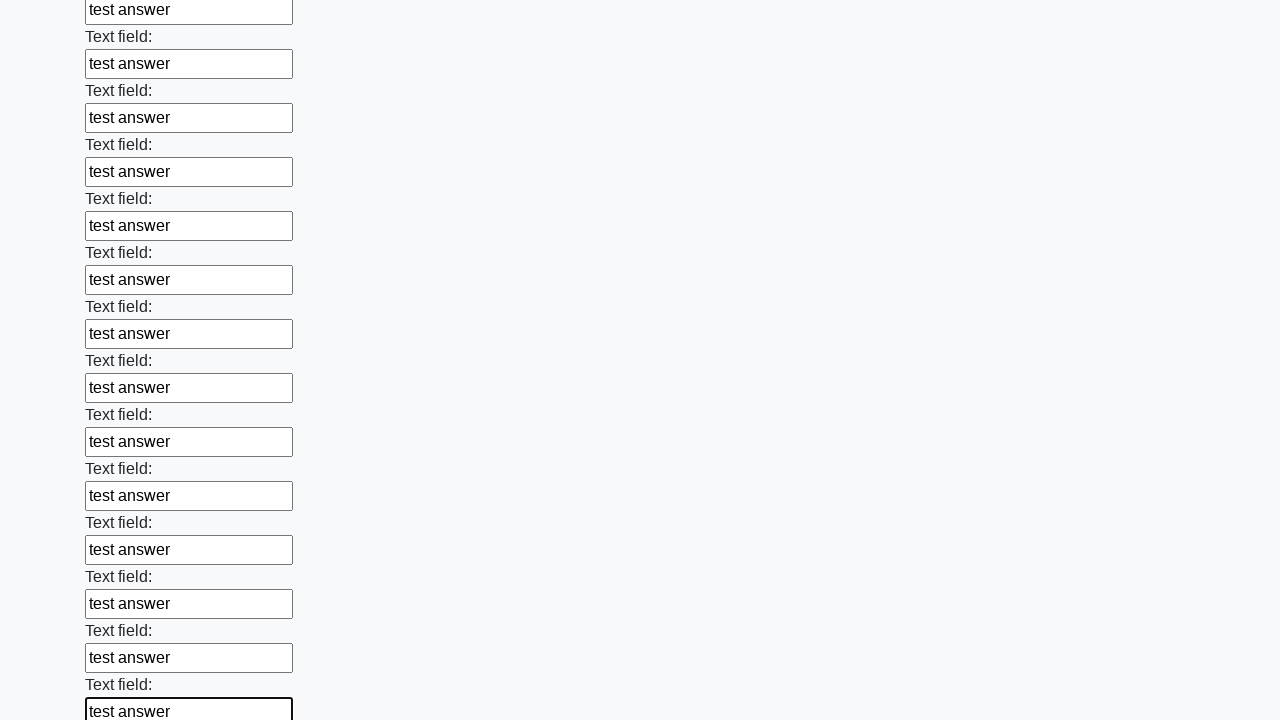

Filled input field with 'test answer' on input >> nth=61
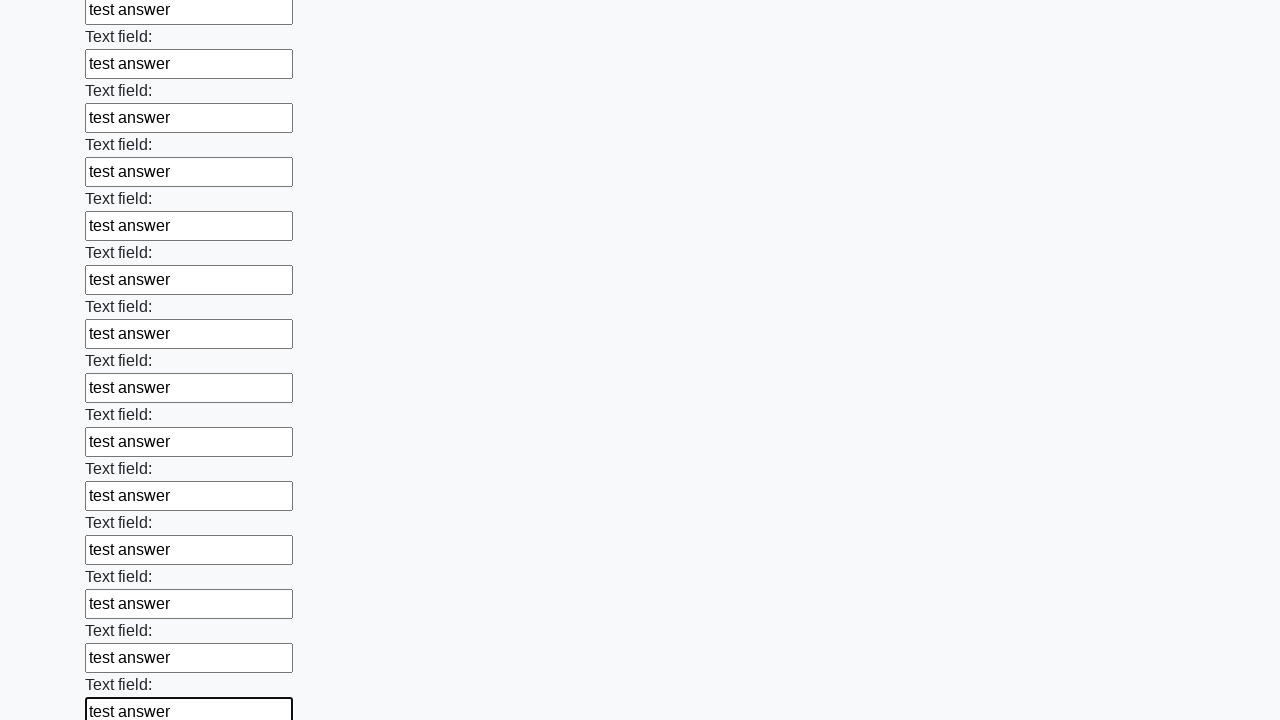

Filled input field with 'test answer' on input >> nth=62
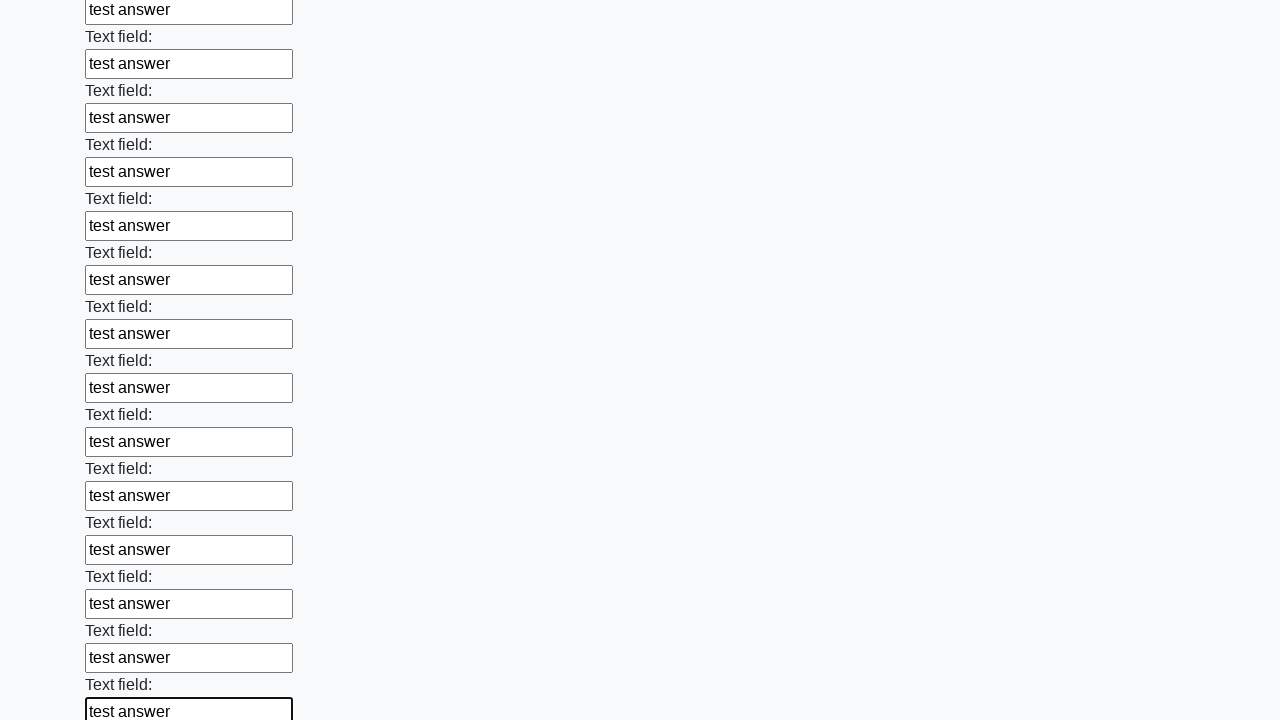

Filled input field with 'test answer' on input >> nth=63
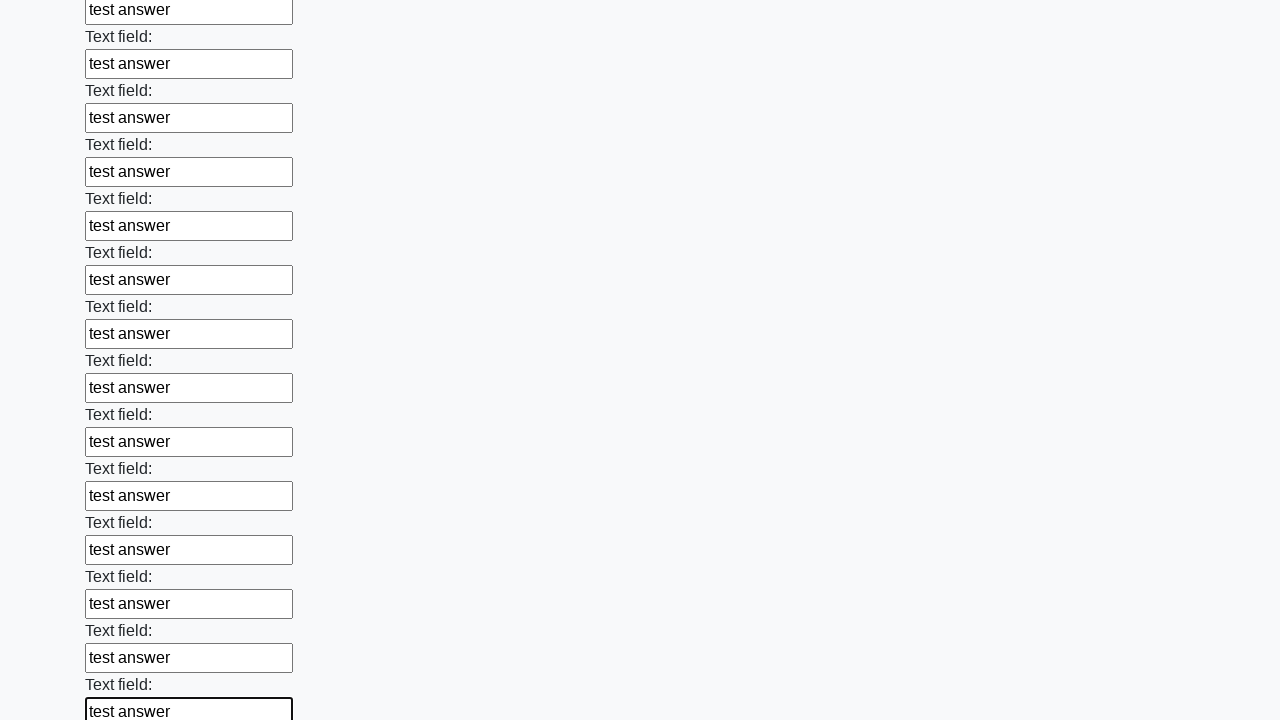

Filled input field with 'test answer' on input >> nth=64
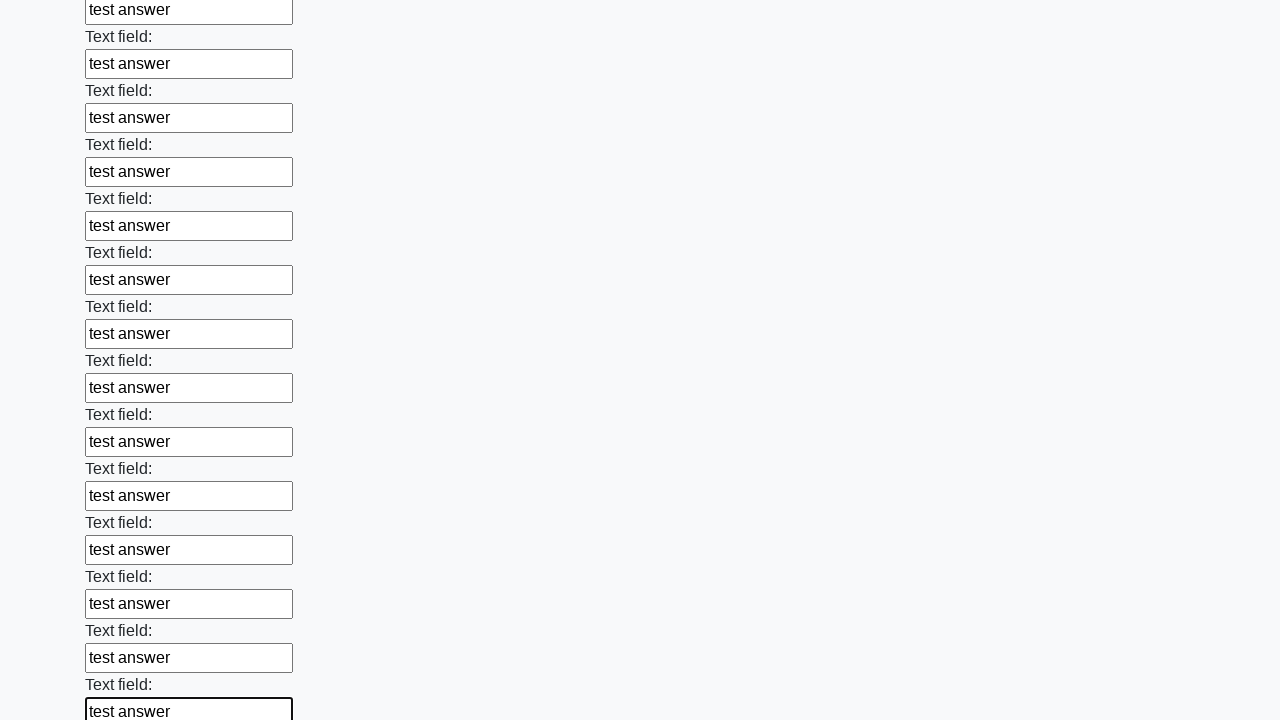

Filled input field with 'test answer' on input >> nth=65
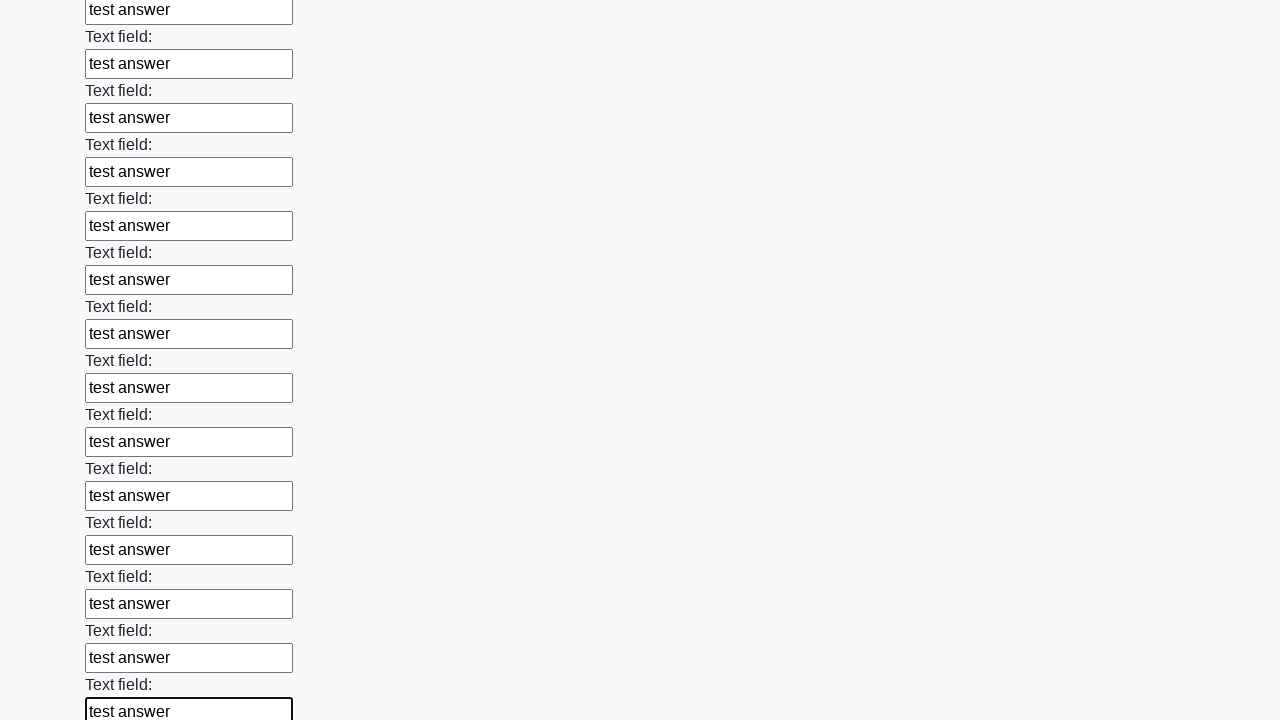

Filled input field with 'test answer' on input >> nth=66
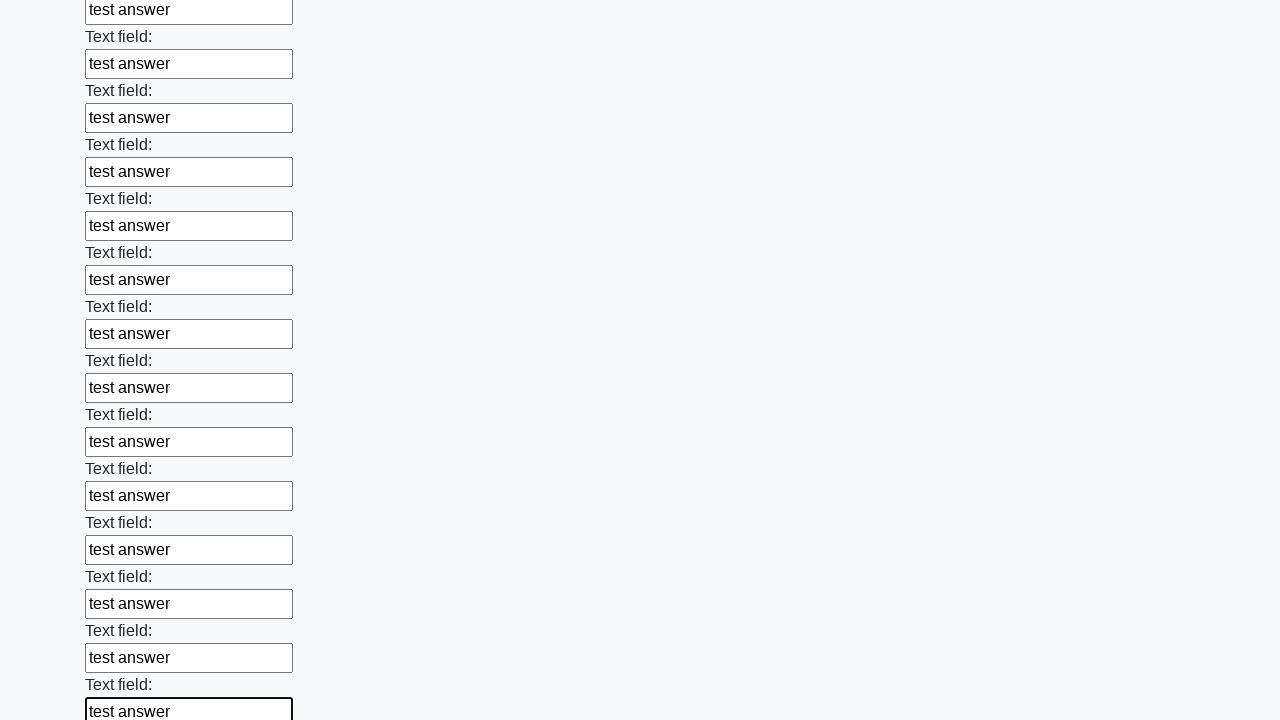

Filled input field with 'test answer' on input >> nth=67
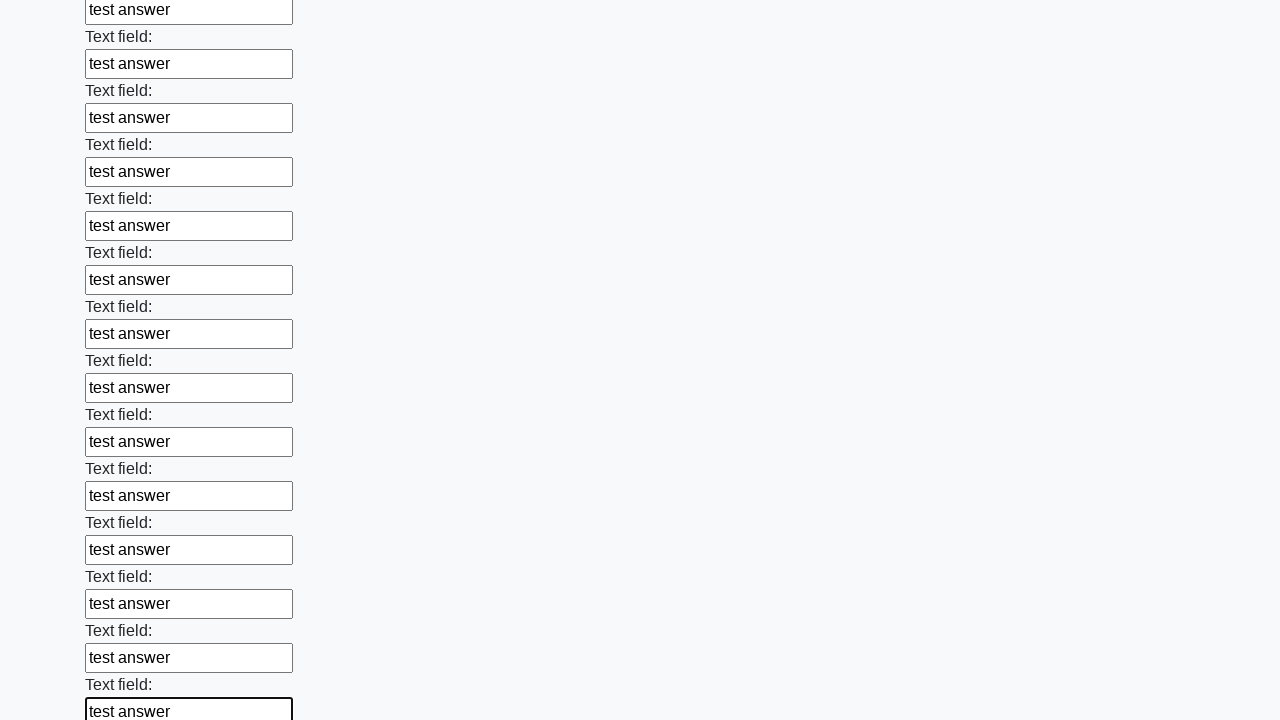

Filled input field with 'test answer' on input >> nth=68
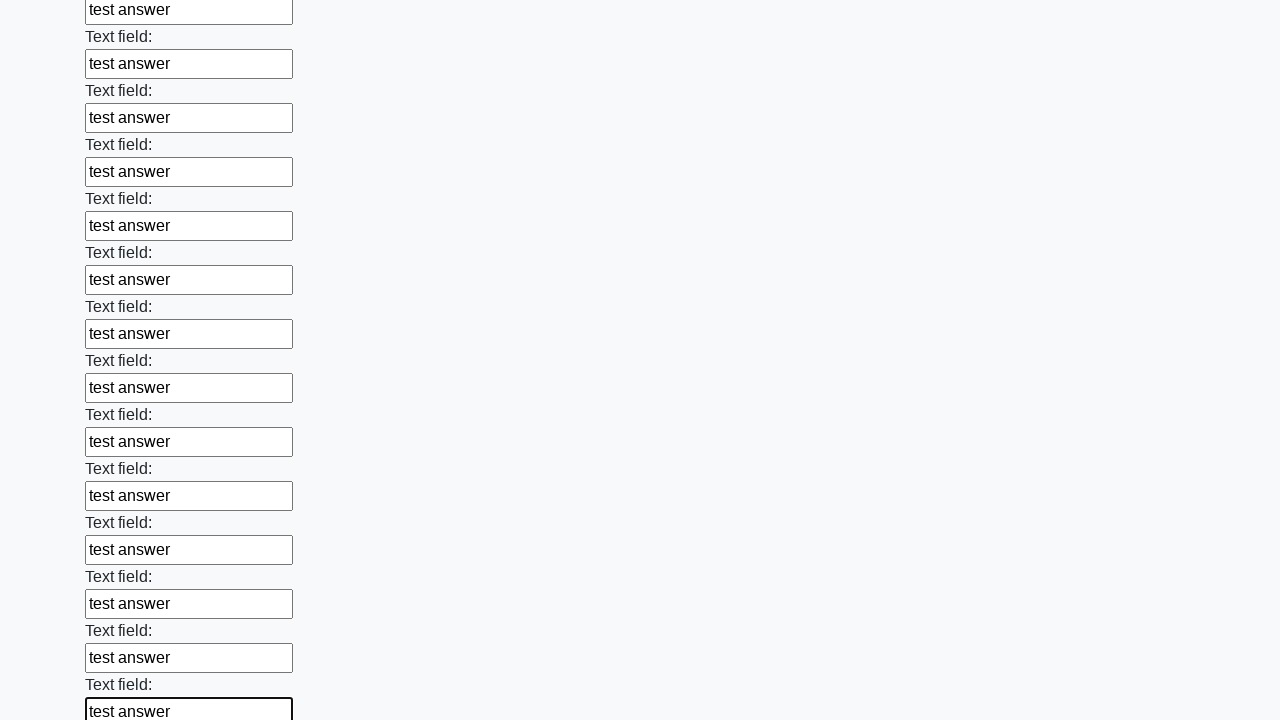

Filled input field with 'test answer' on input >> nth=69
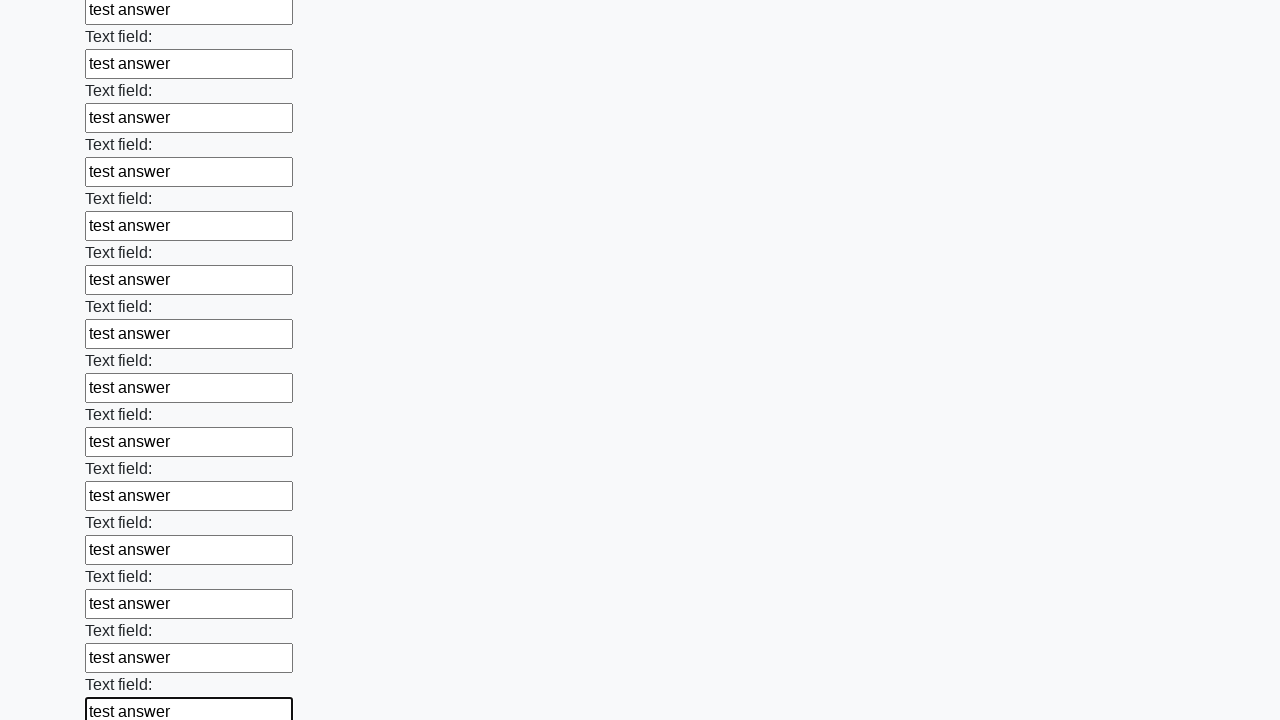

Filled input field with 'test answer' on input >> nth=70
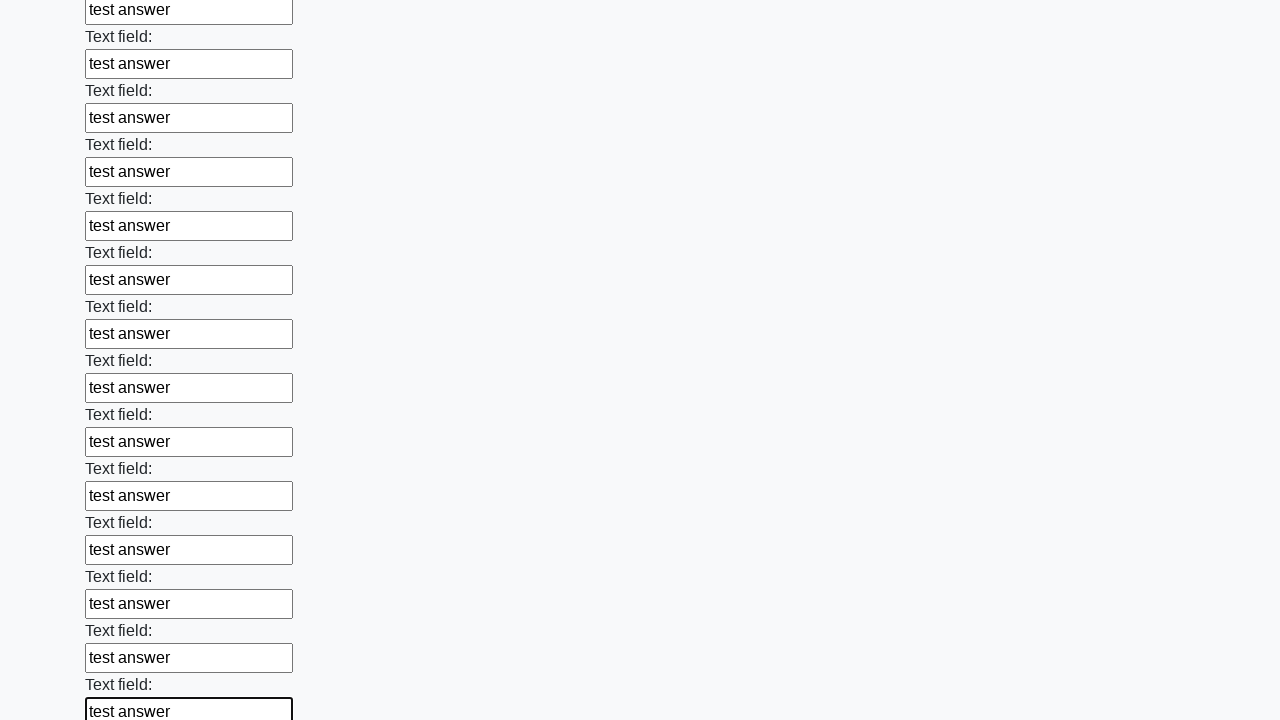

Filled input field with 'test answer' on input >> nth=71
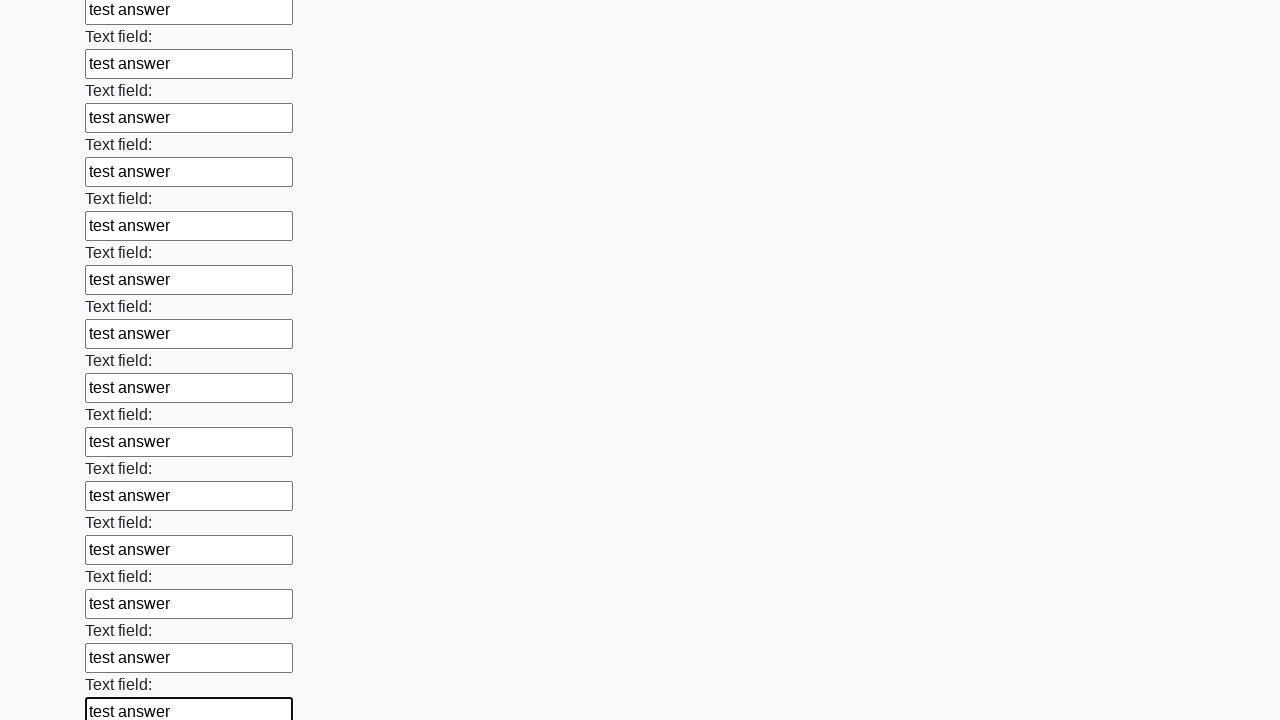

Filled input field with 'test answer' on input >> nth=72
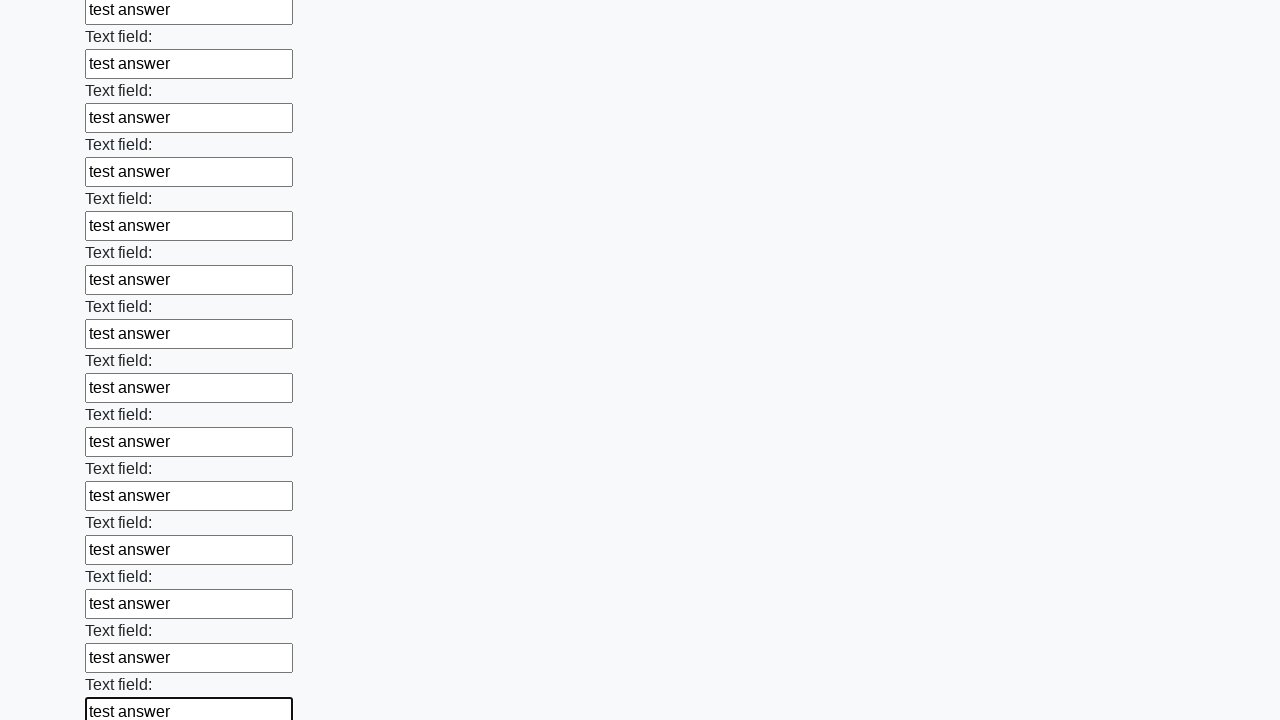

Filled input field with 'test answer' on input >> nth=73
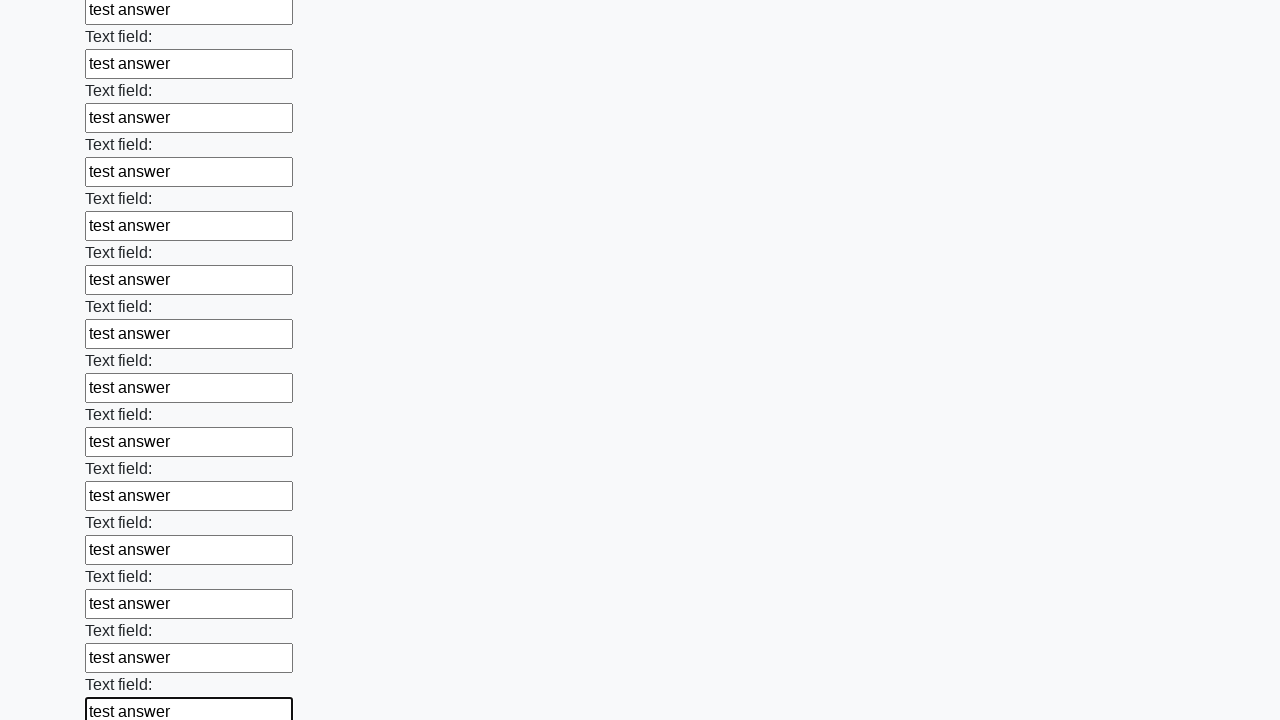

Filled input field with 'test answer' on input >> nth=74
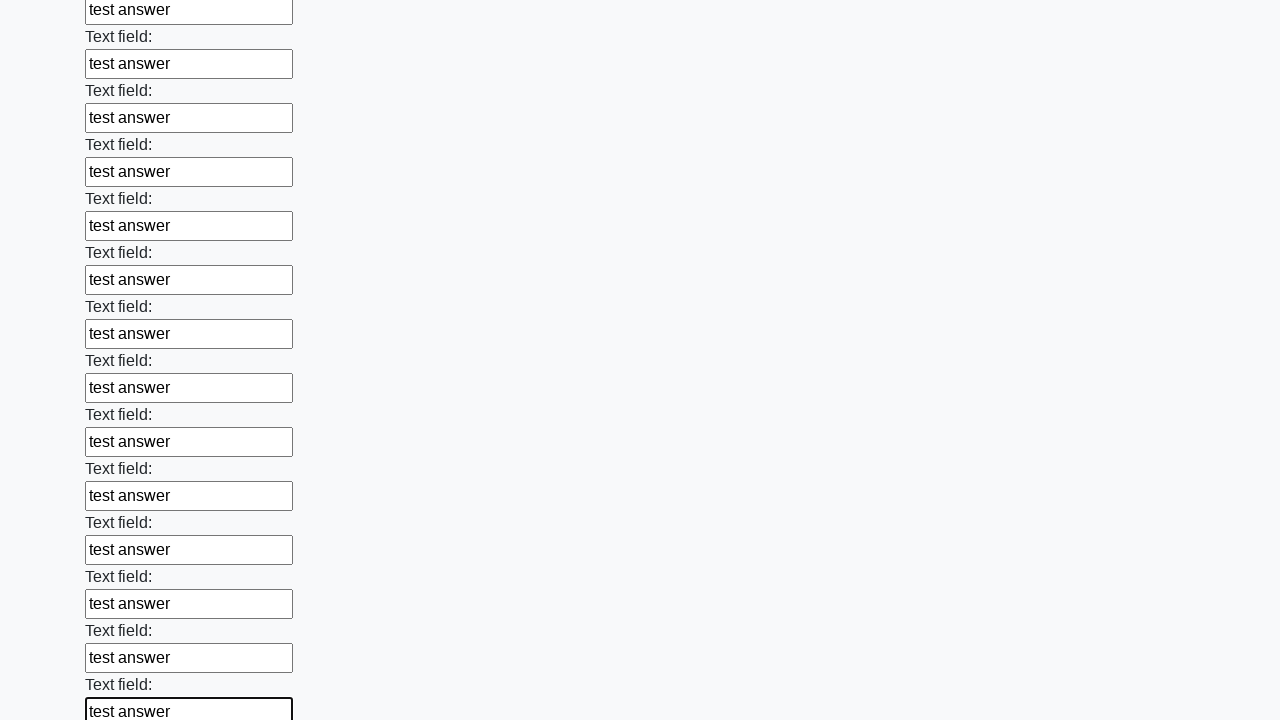

Filled input field with 'test answer' on input >> nth=75
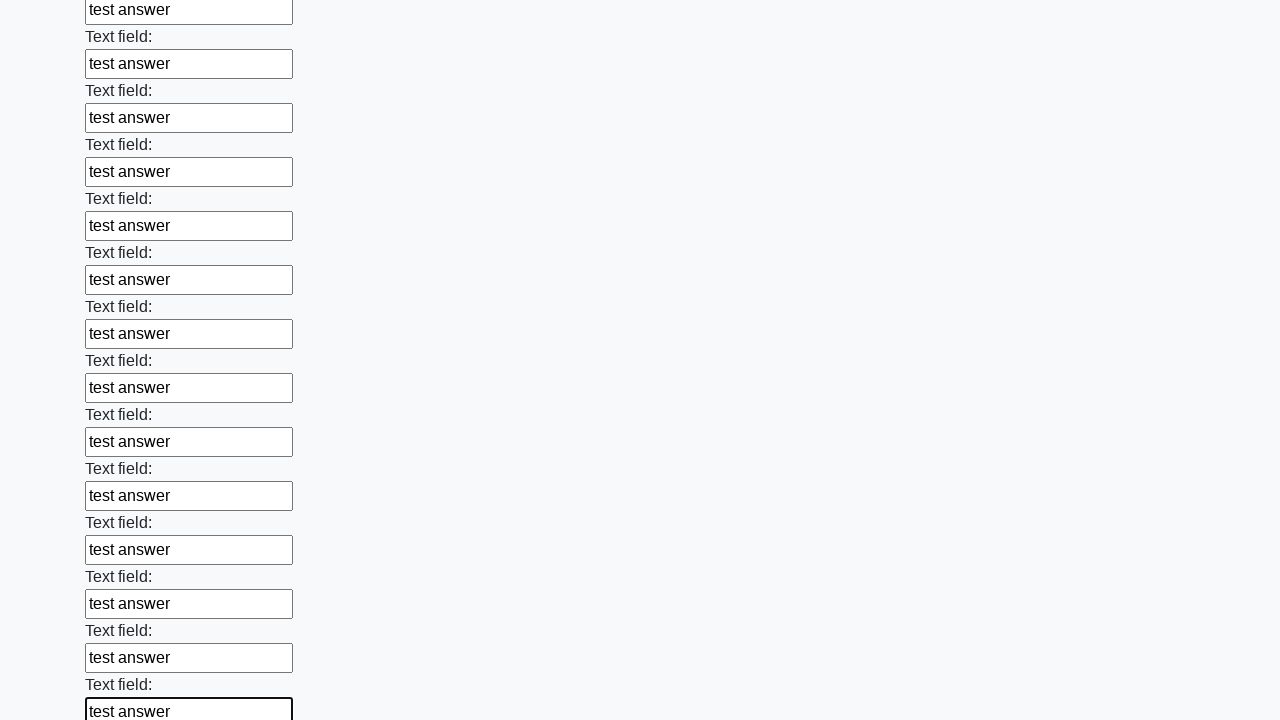

Filled input field with 'test answer' on input >> nth=76
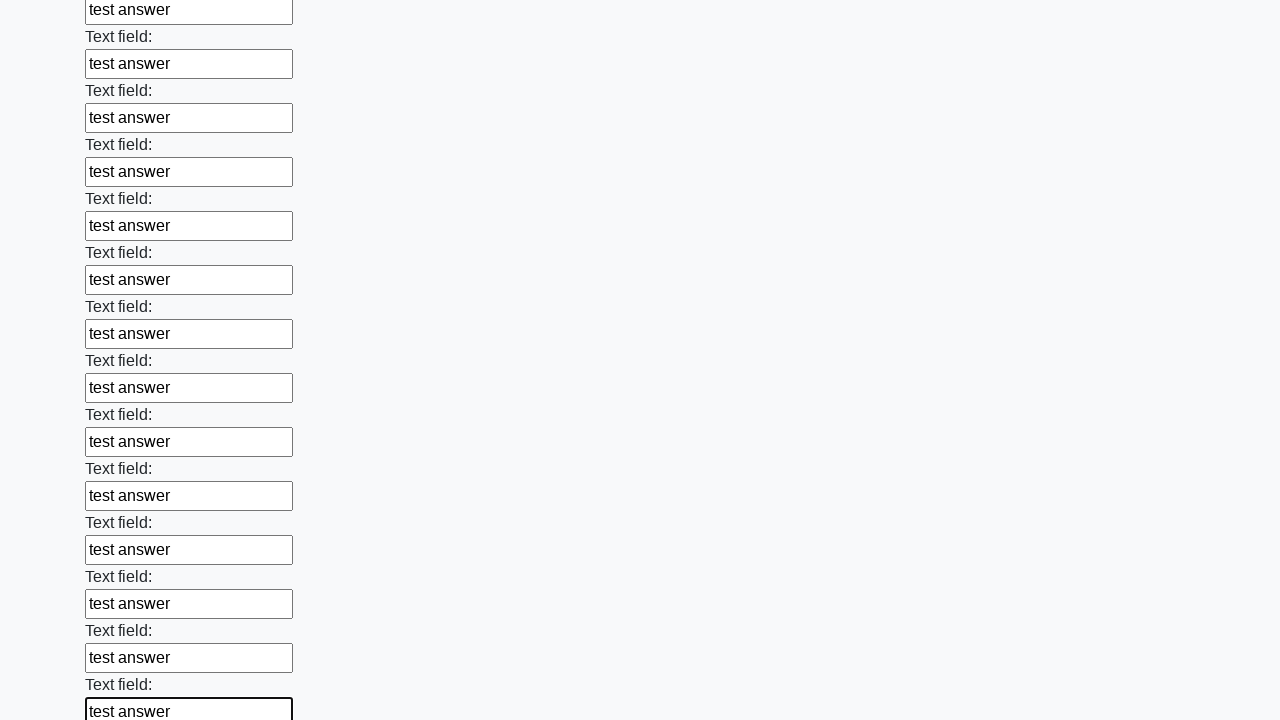

Filled input field with 'test answer' on input >> nth=77
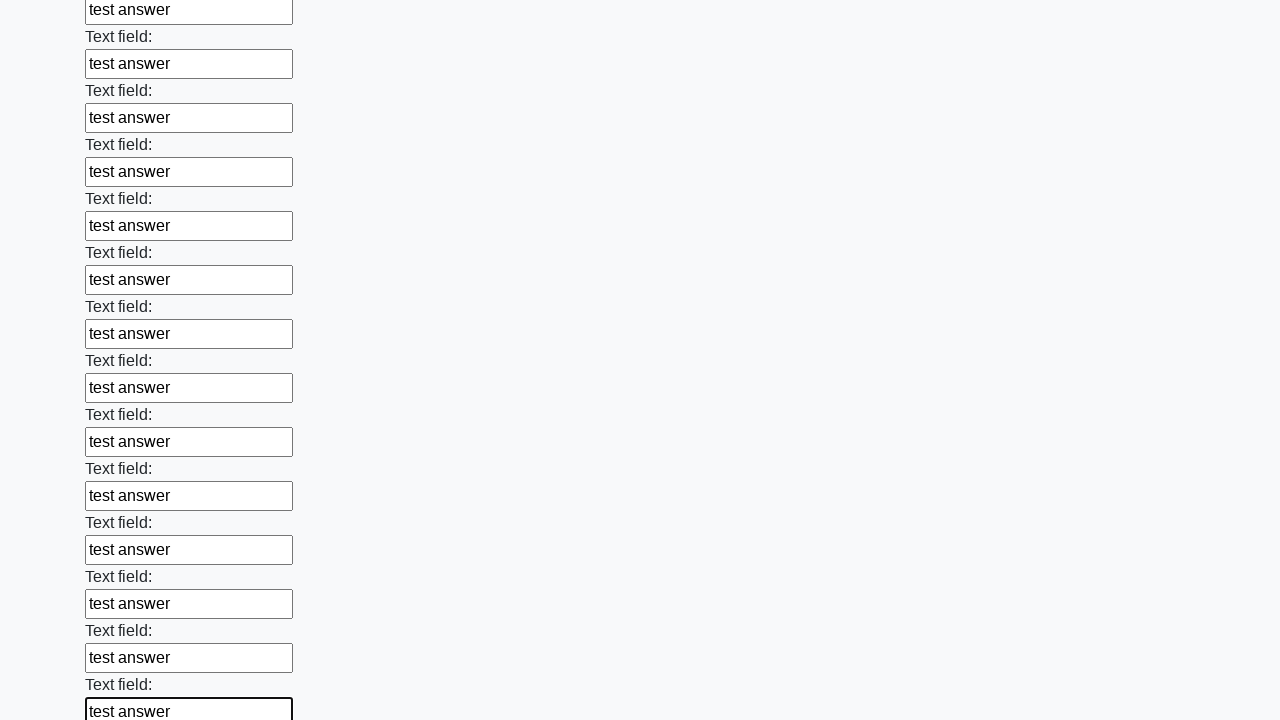

Filled input field with 'test answer' on input >> nth=78
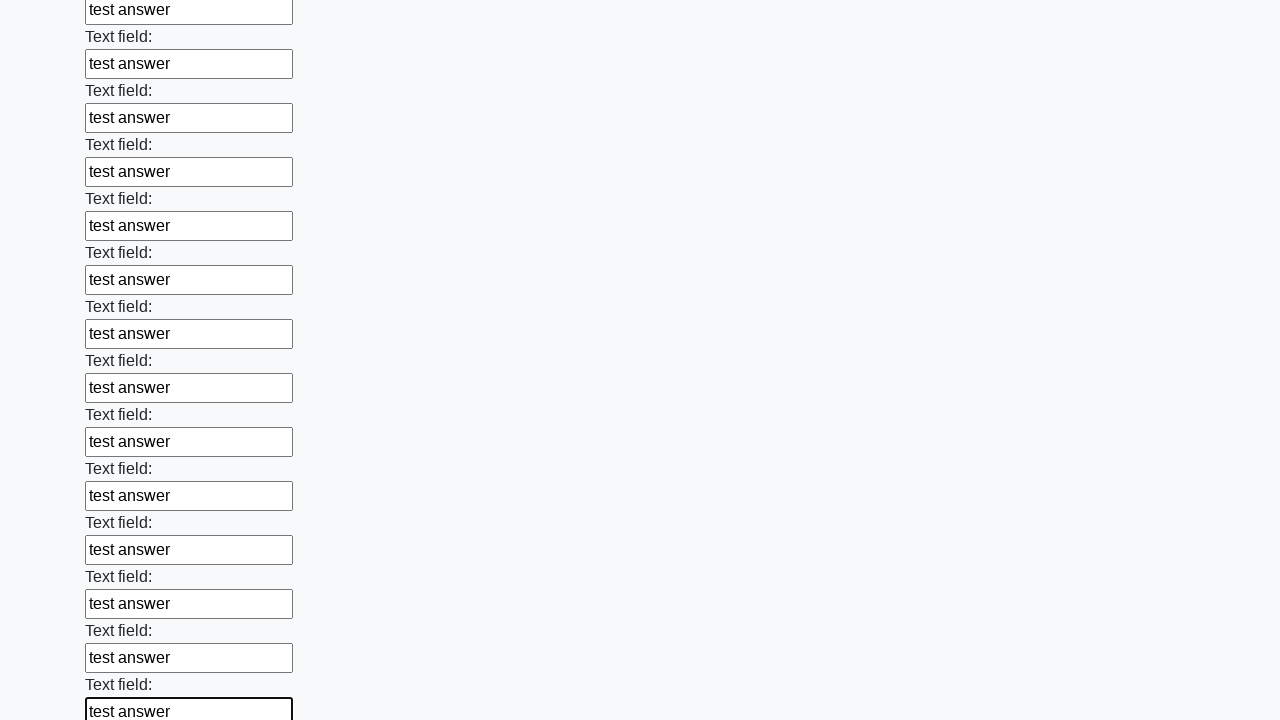

Filled input field with 'test answer' on input >> nth=79
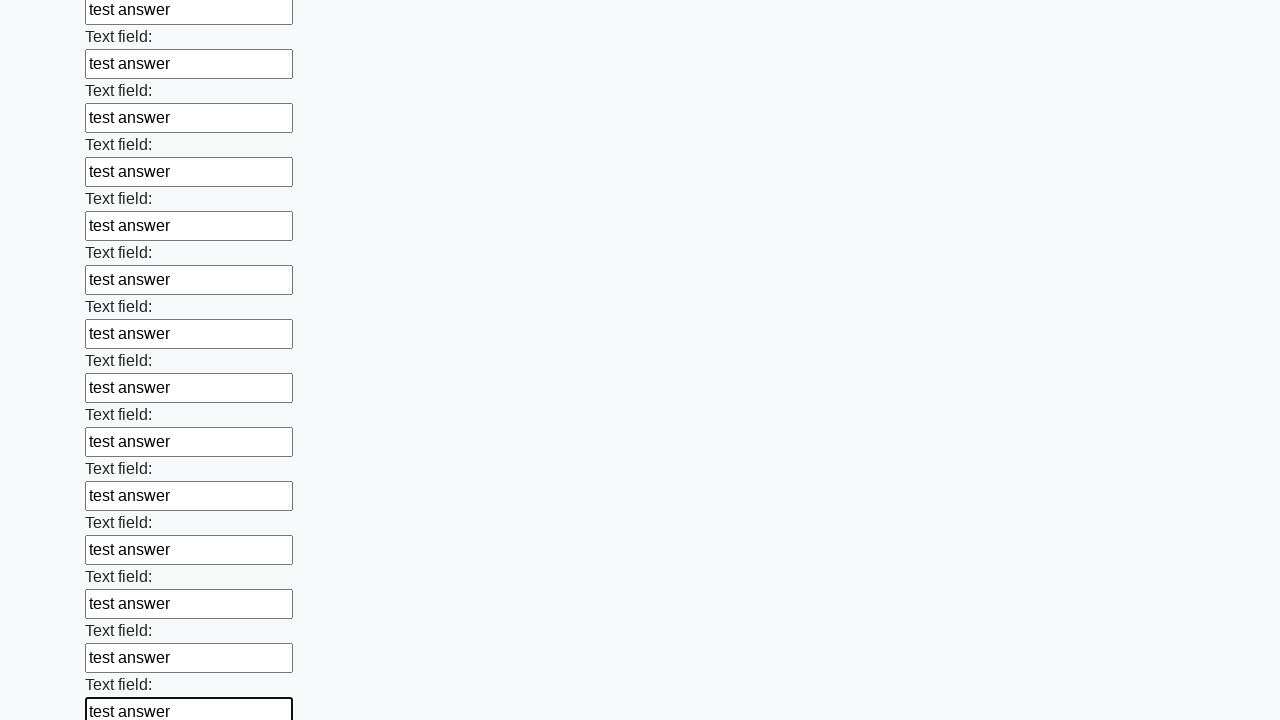

Filled input field with 'test answer' on input >> nth=80
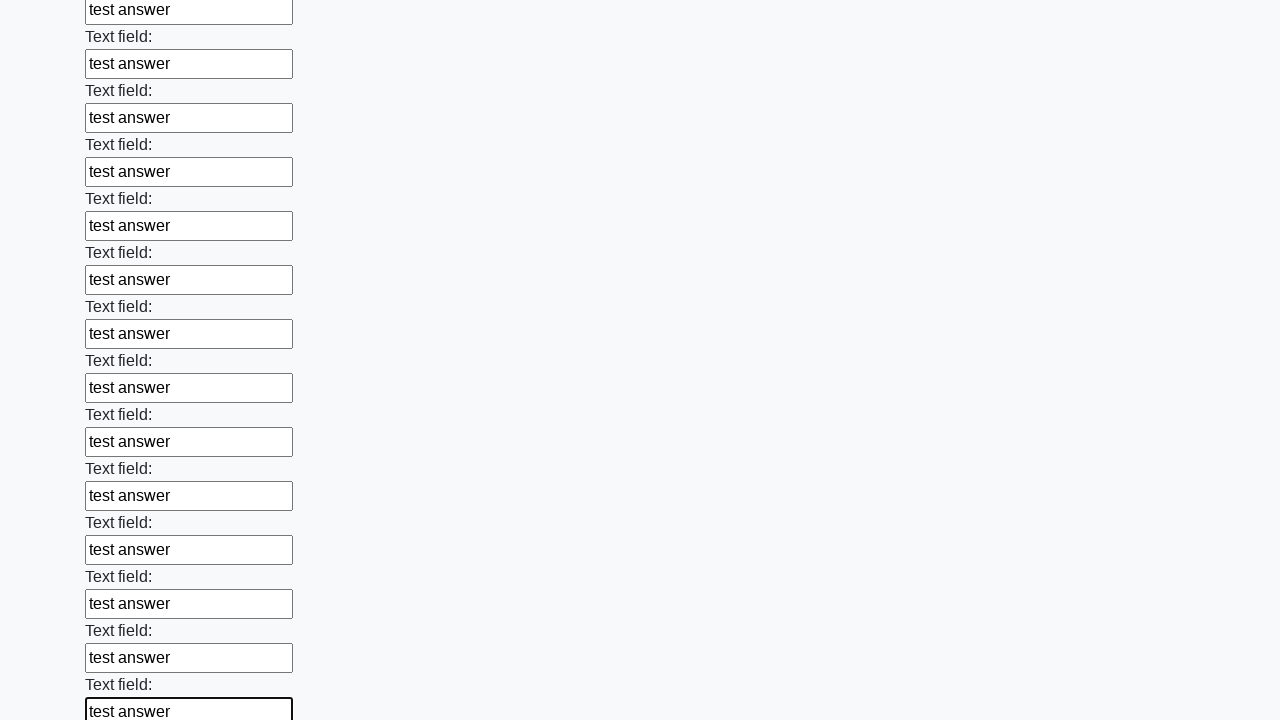

Filled input field with 'test answer' on input >> nth=81
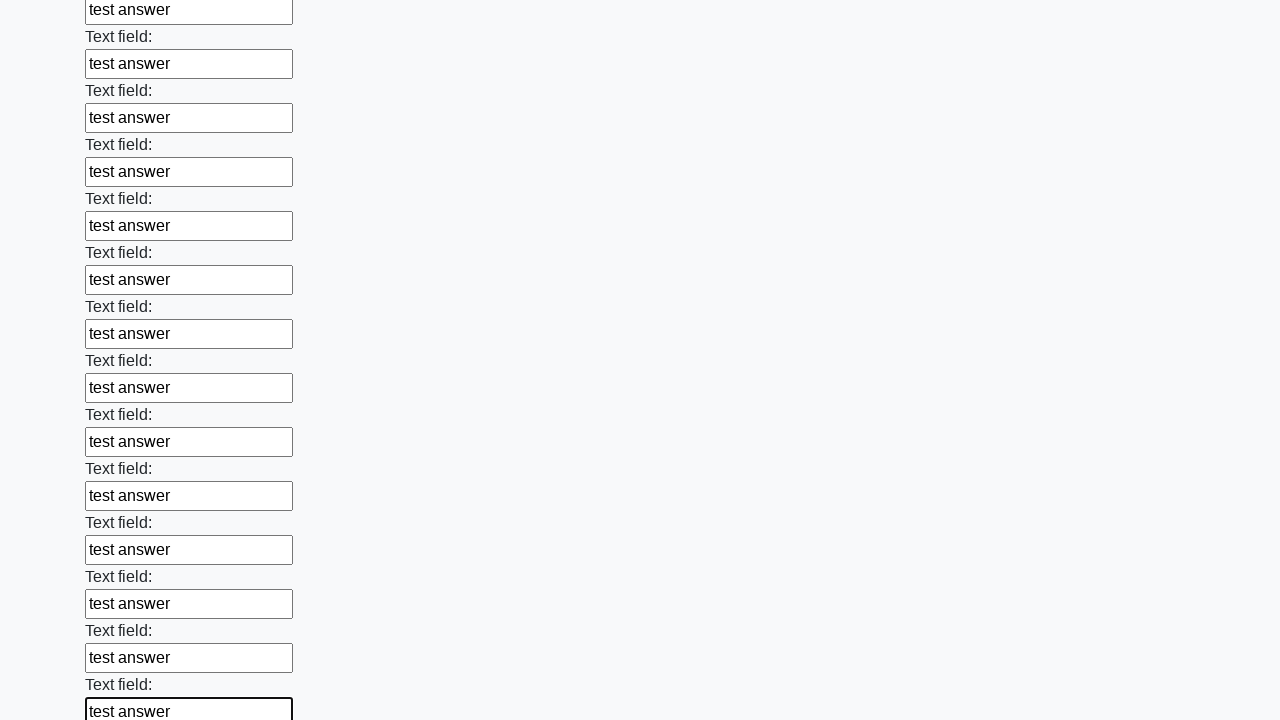

Filled input field with 'test answer' on input >> nth=82
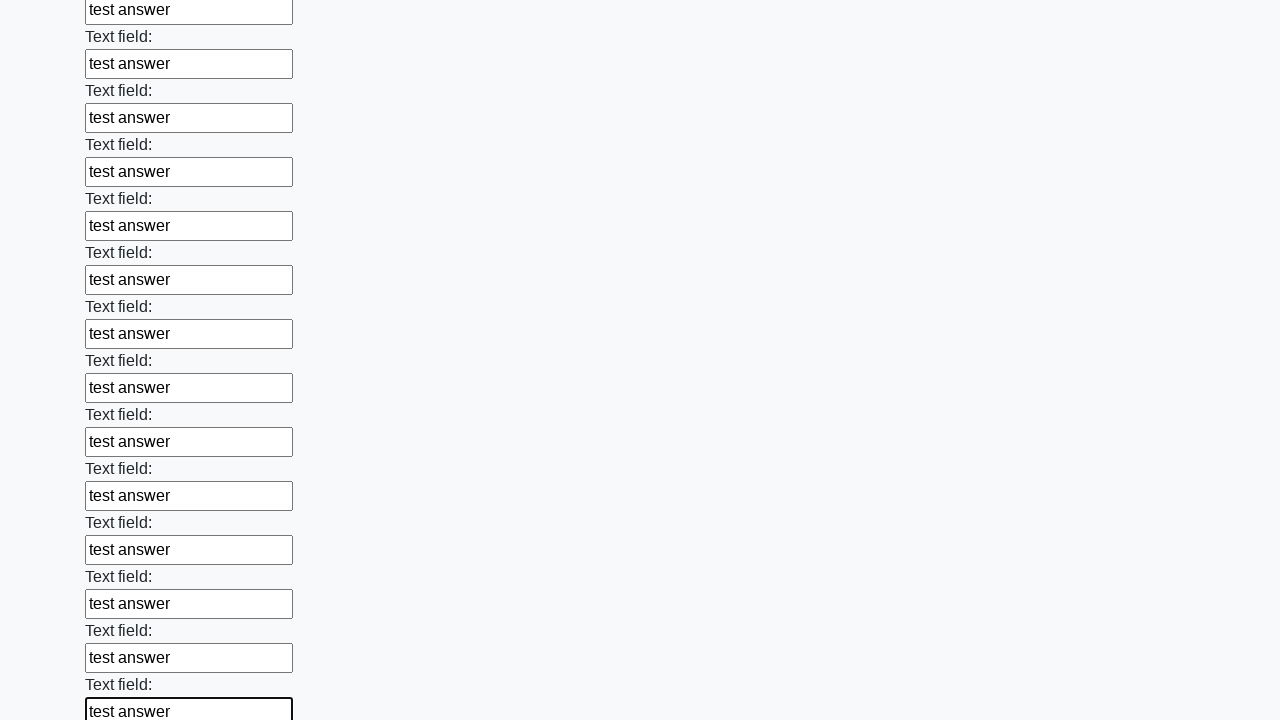

Filled input field with 'test answer' on input >> nth=83
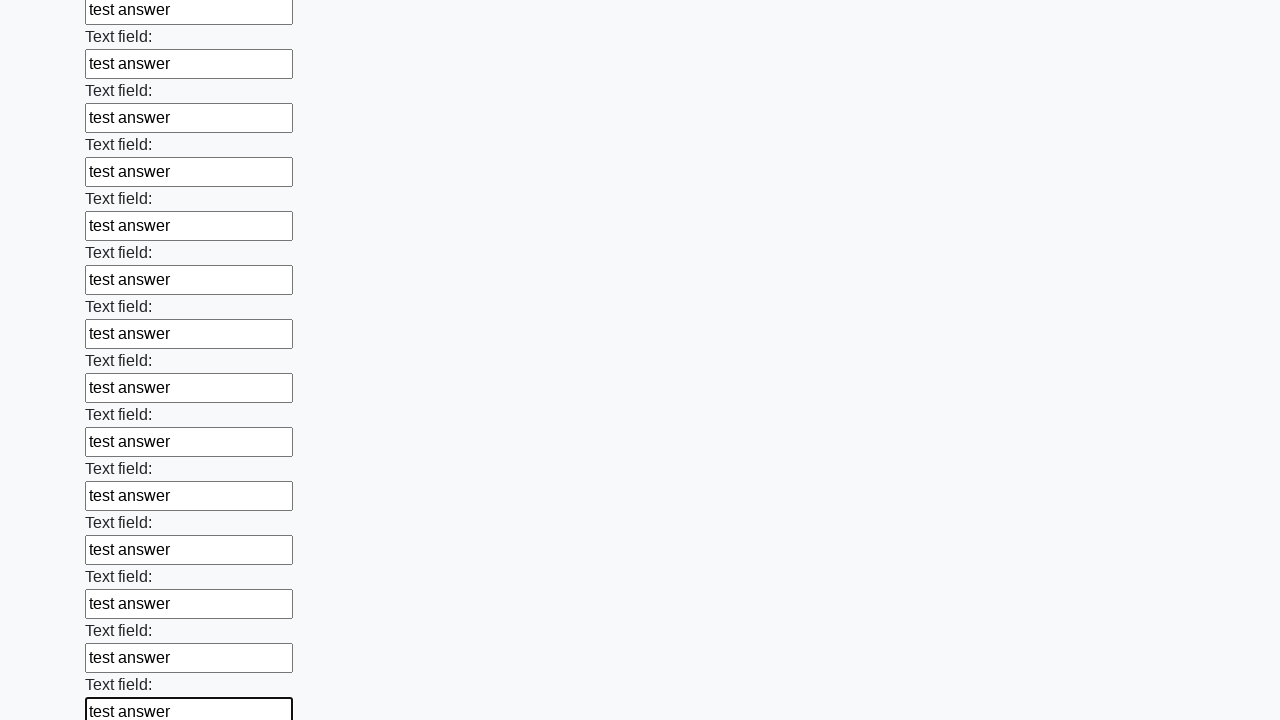

Filled input field with 'test answer' on input >> nth=84
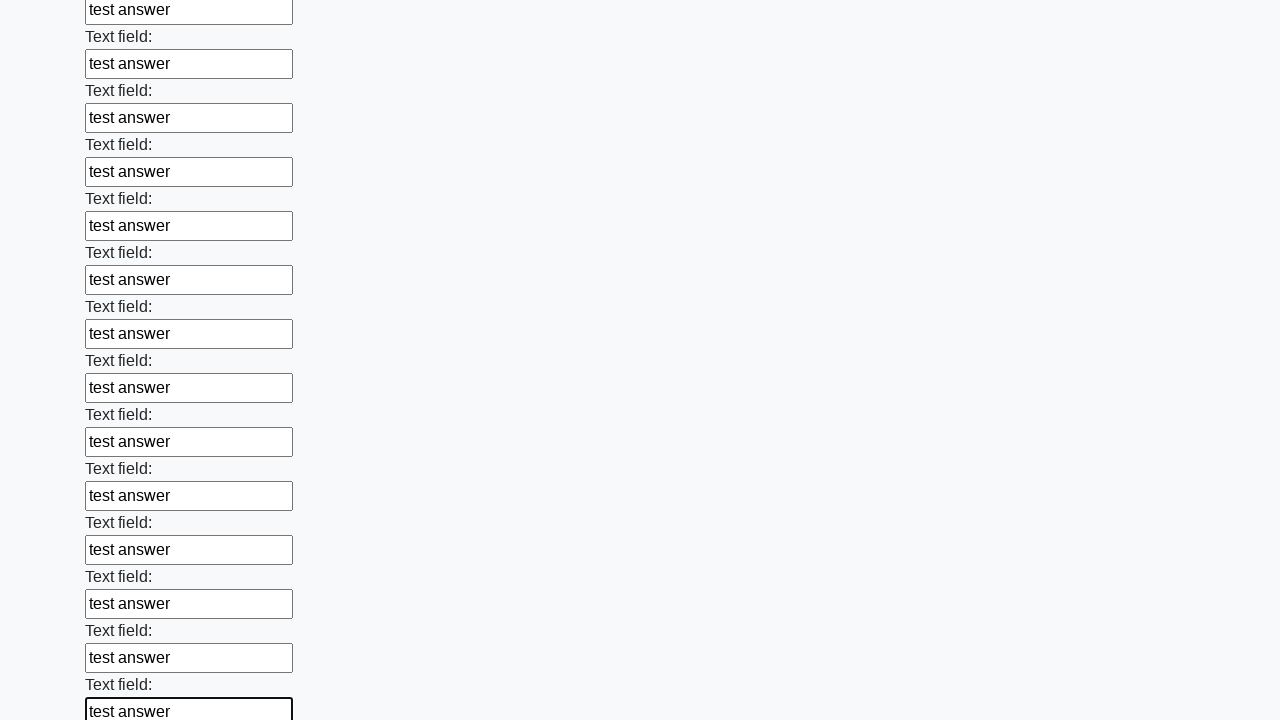

Filled input field with 'test answer' on input >> nth=85
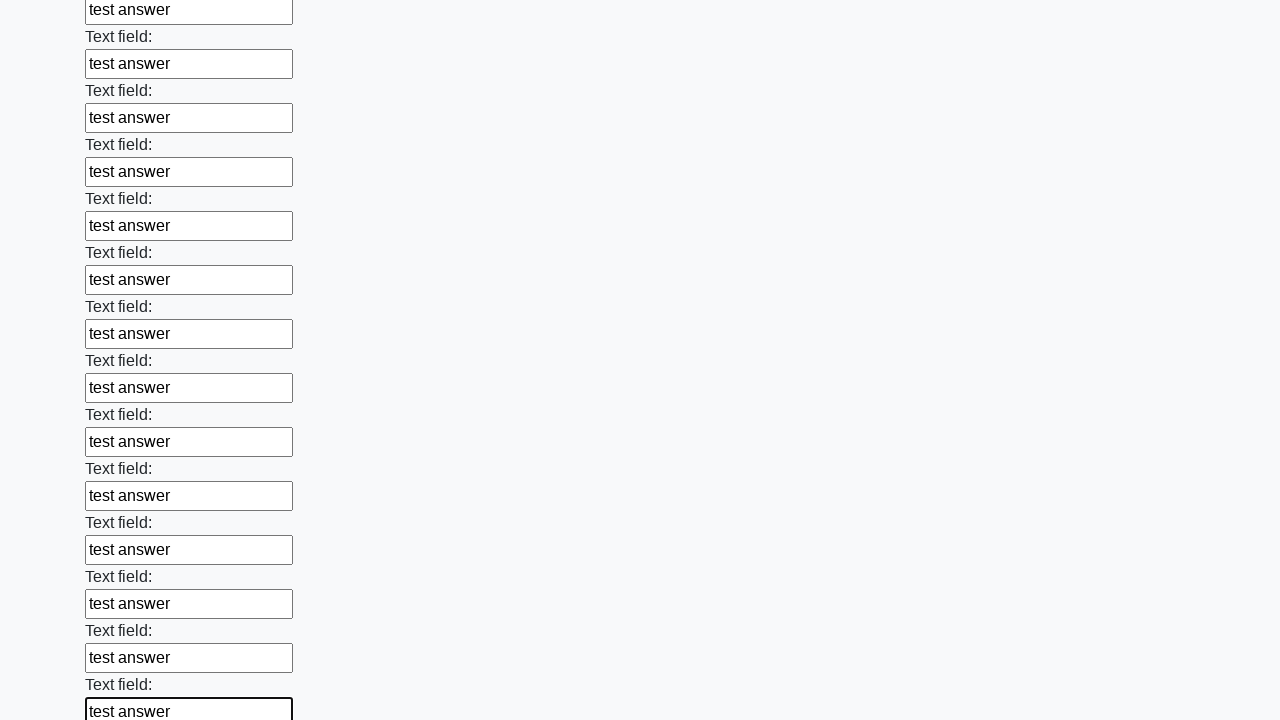

Filled input field with 'test answer' on input >> nth=86
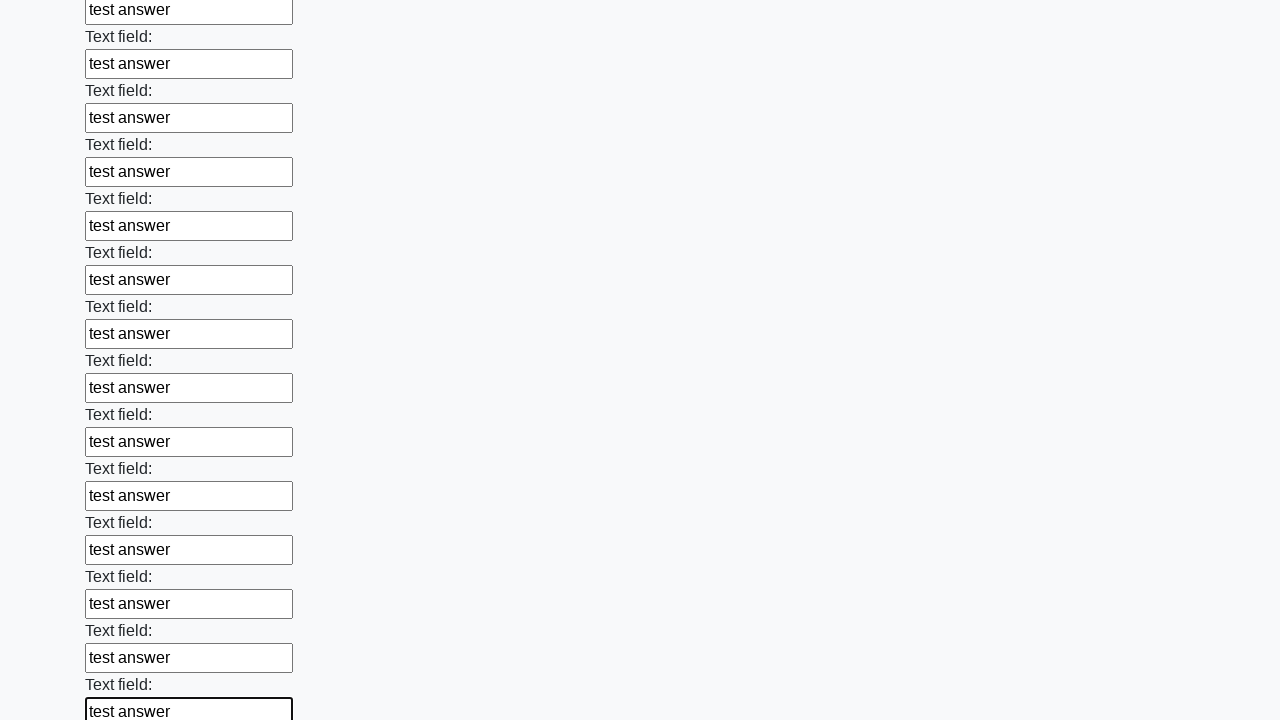

Filled input field with 'test answer' on input >> nth=87
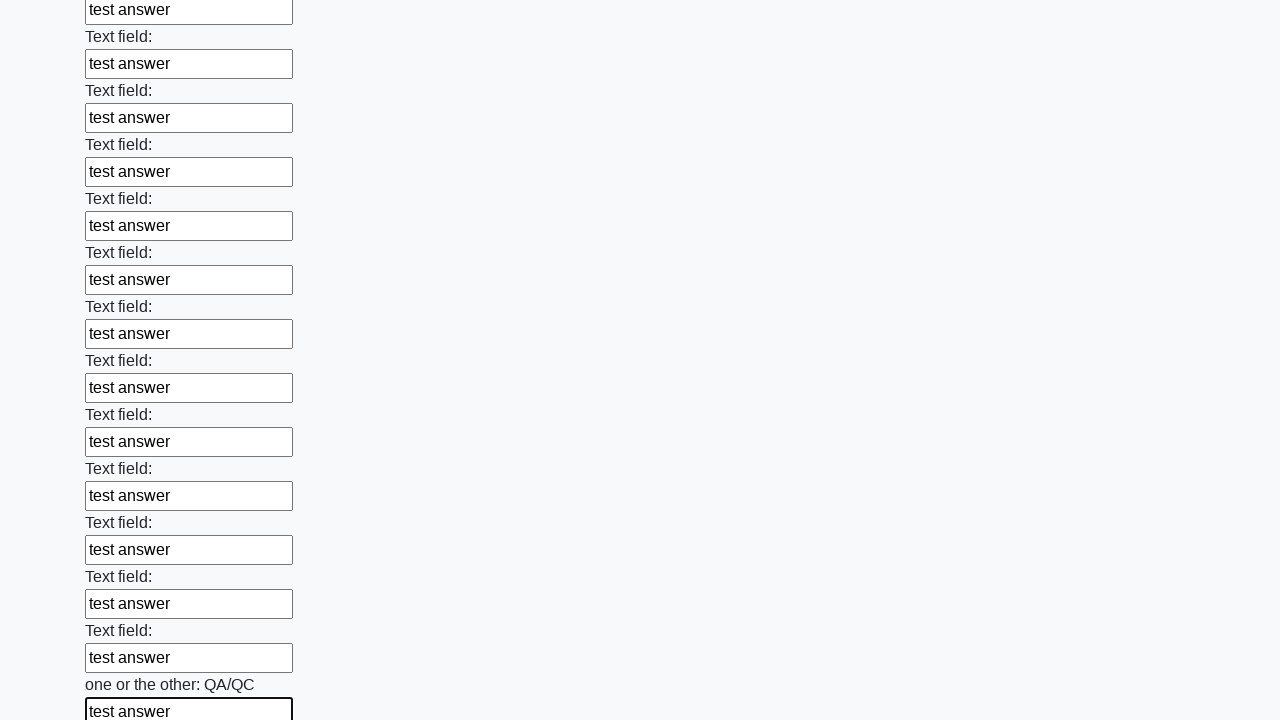

Filled input field with 'test answer' on input >> nth=88
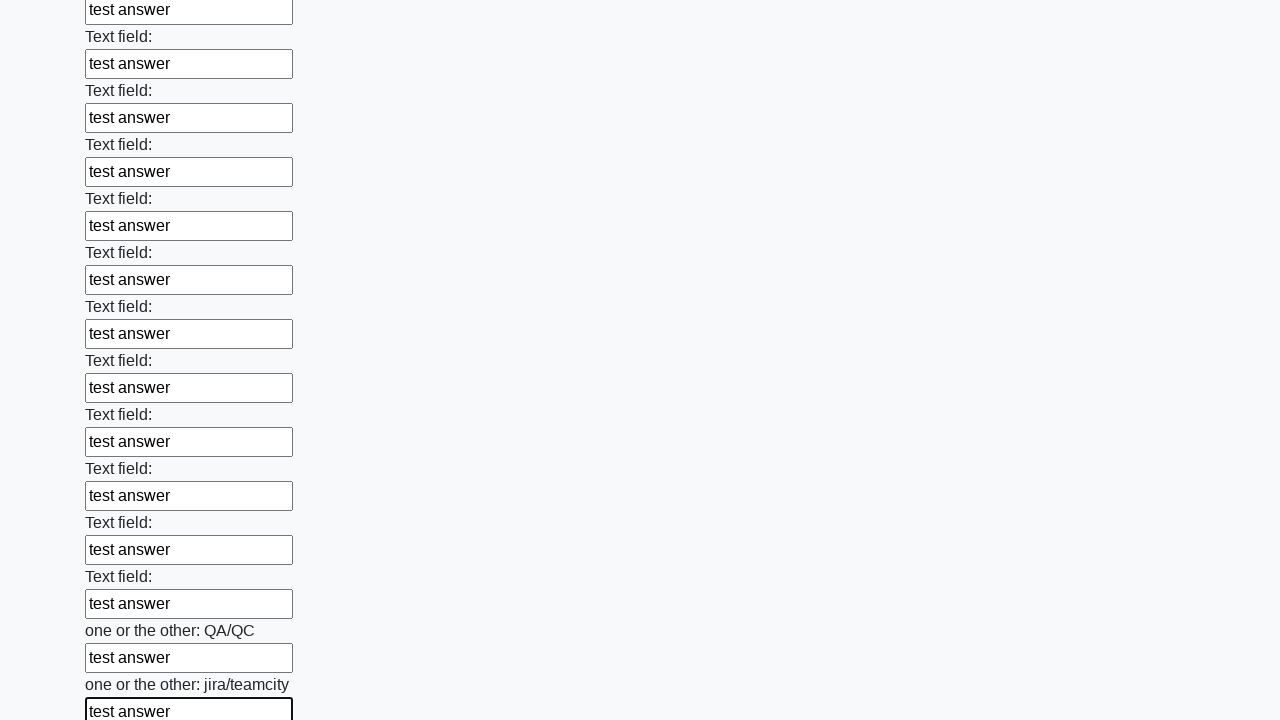

Filled input field with 'test answer' on input >> nth=89
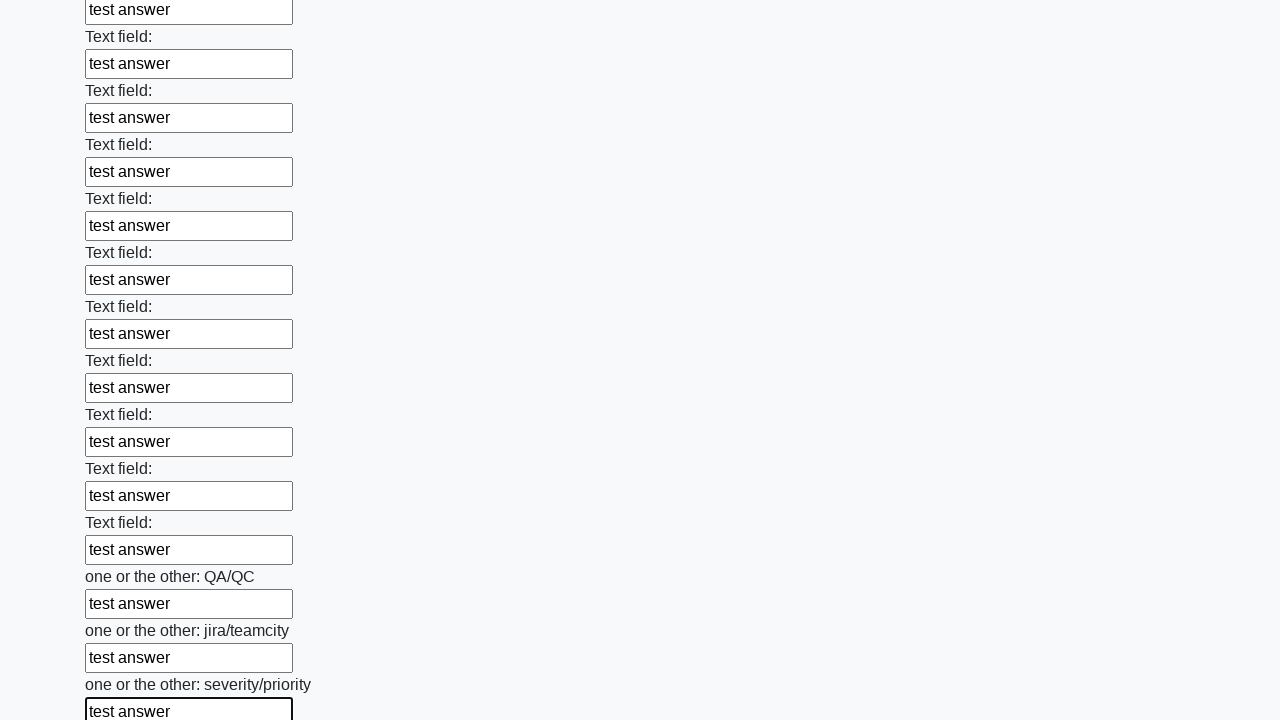

Filled input field with 'test answer' on input >> nth=90
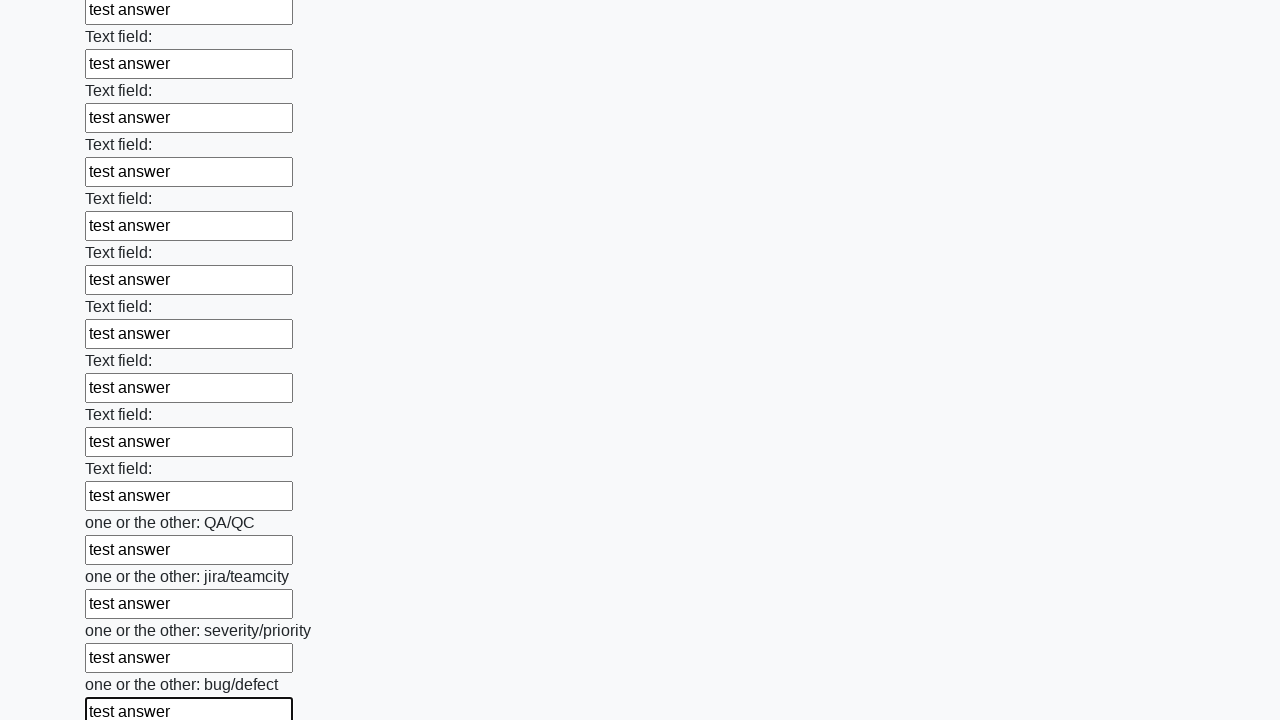

Filled input field with 'test answer' on input >> nth=91
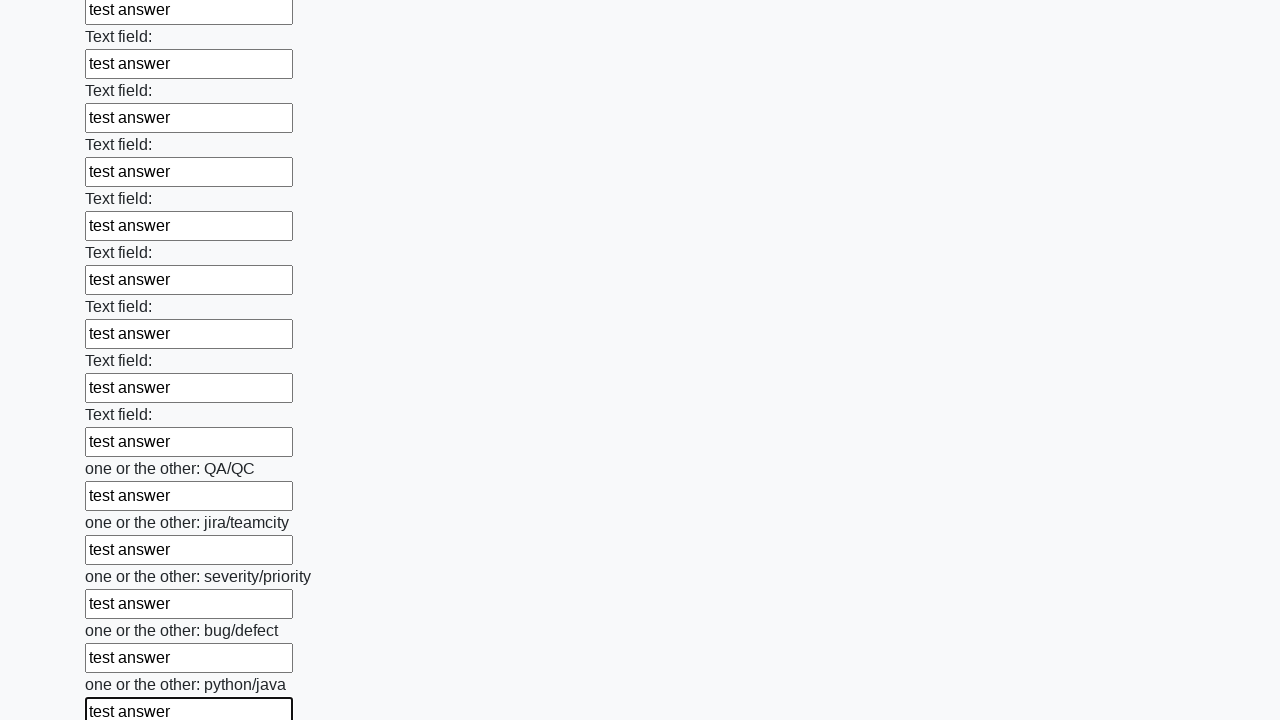

Filled input field with 'test answer' on input >> nth=92
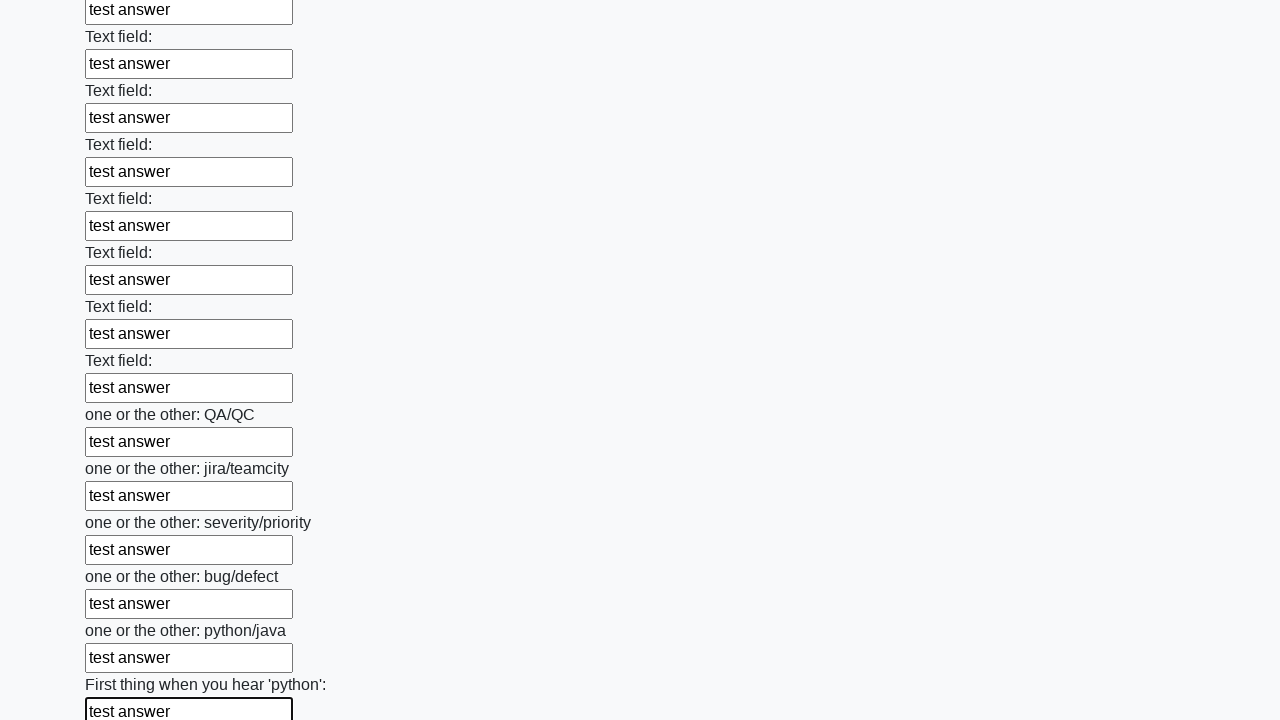

Filled input field with 'test answer' on input >> nth=93
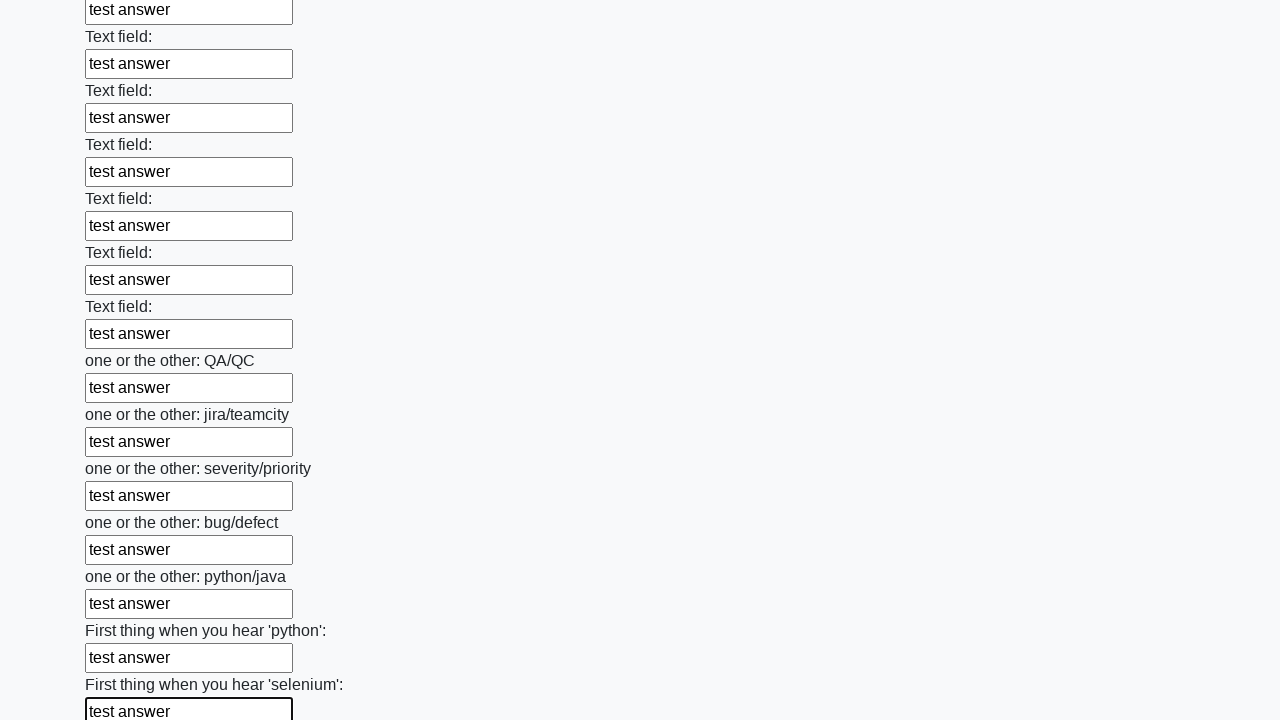

Filled input field with 'test answer' on input >> nth=94
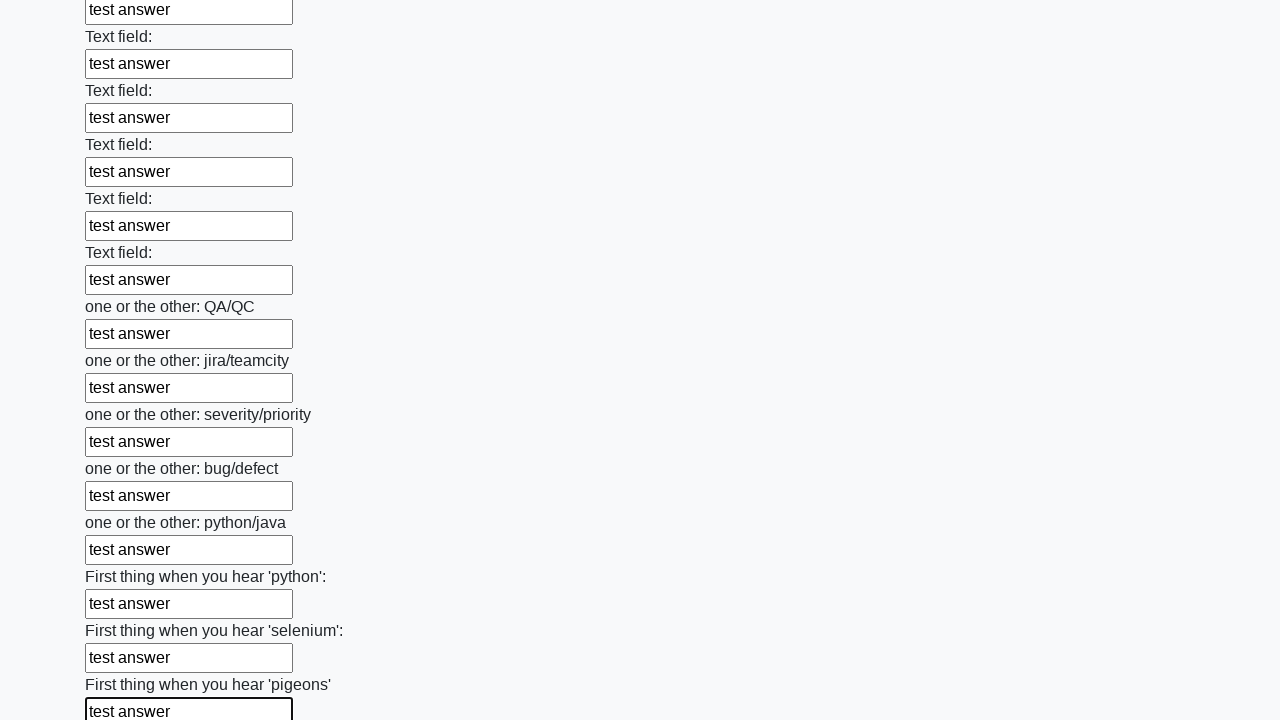

Filled input field with 'test answer' on input >> nth=95
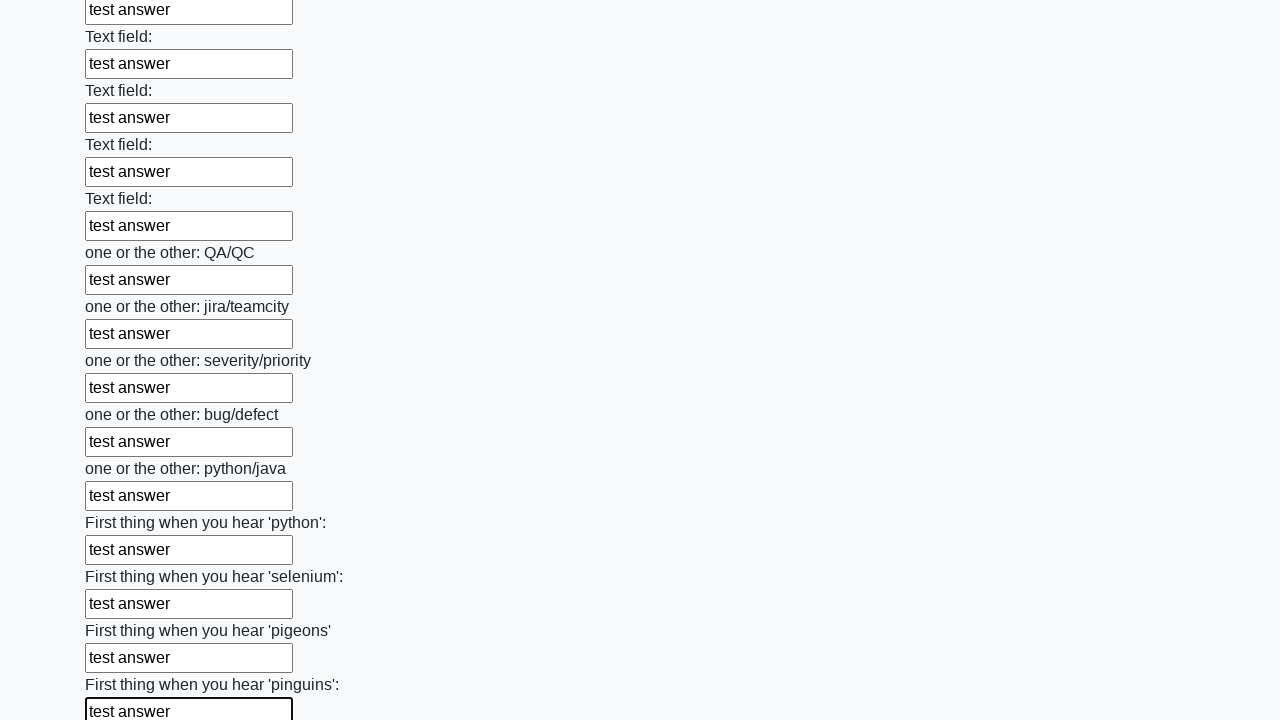

Filled input field with 'test answer' on input >> nth=96
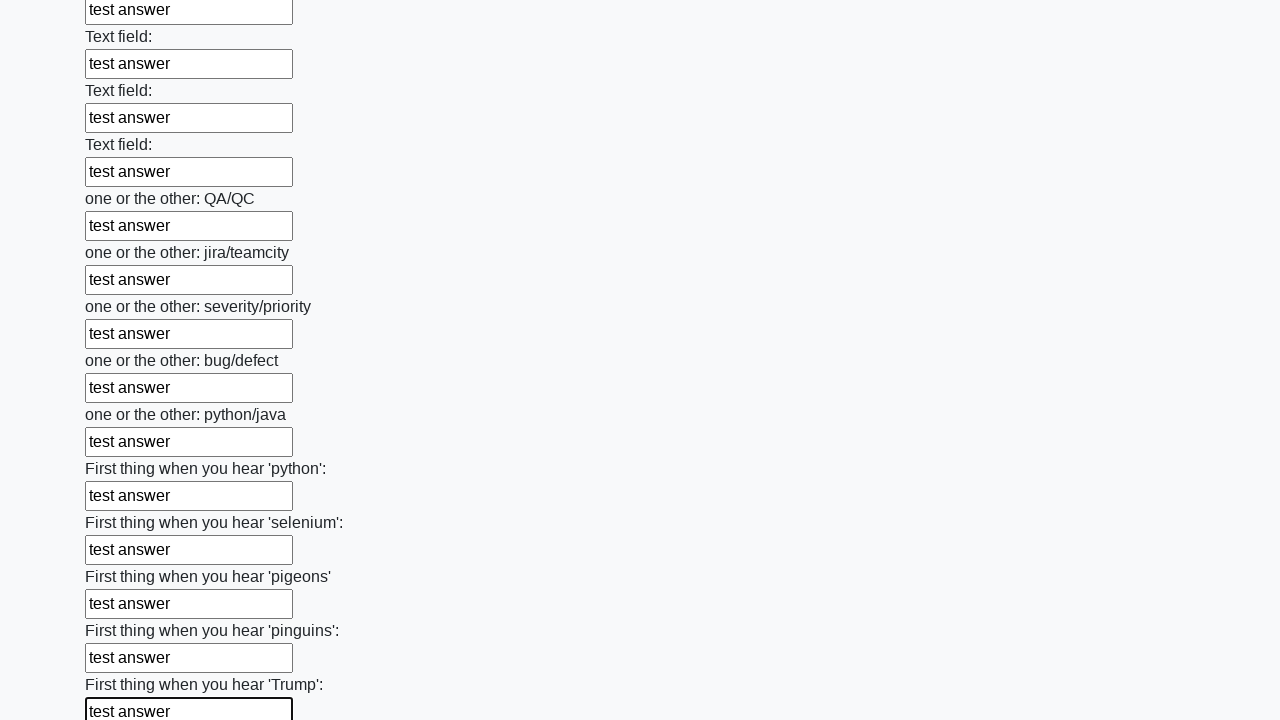

Filled input field with 'test answer' on input >> nth=97
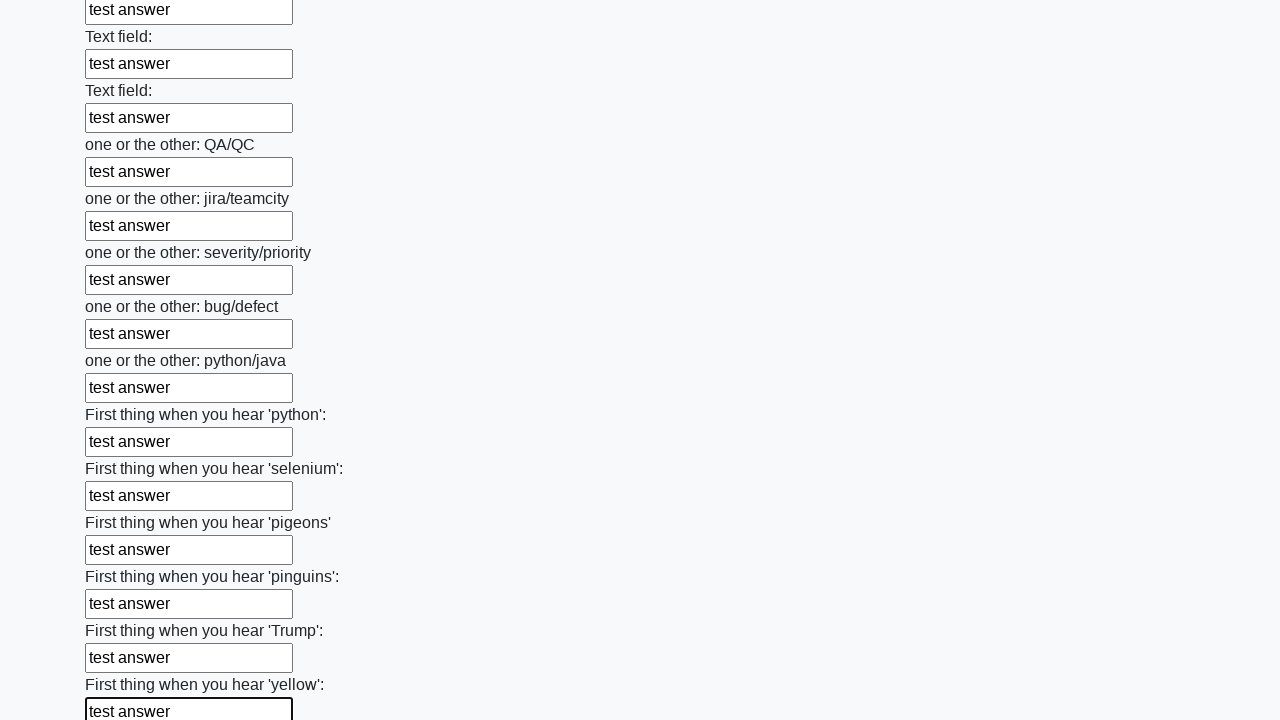

Filled input field with 'test answer' on input >> nth=98
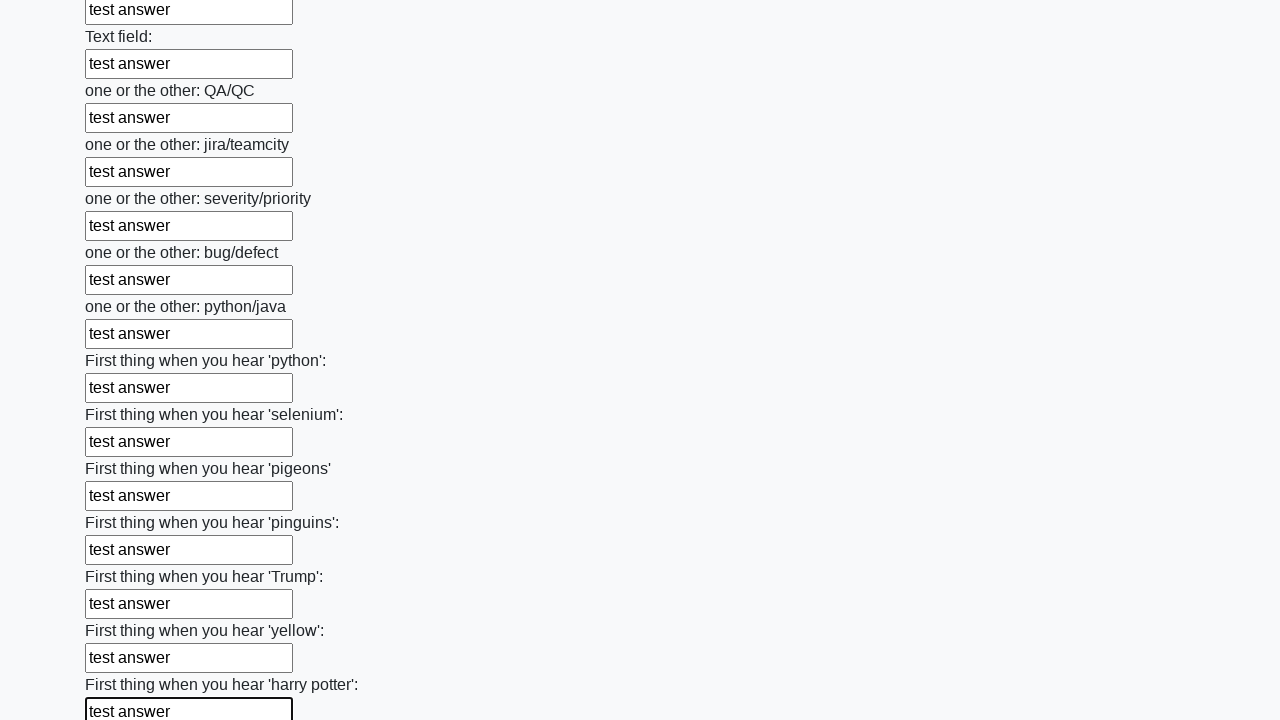

Filled input field with 'test answer' on input >> nth=99
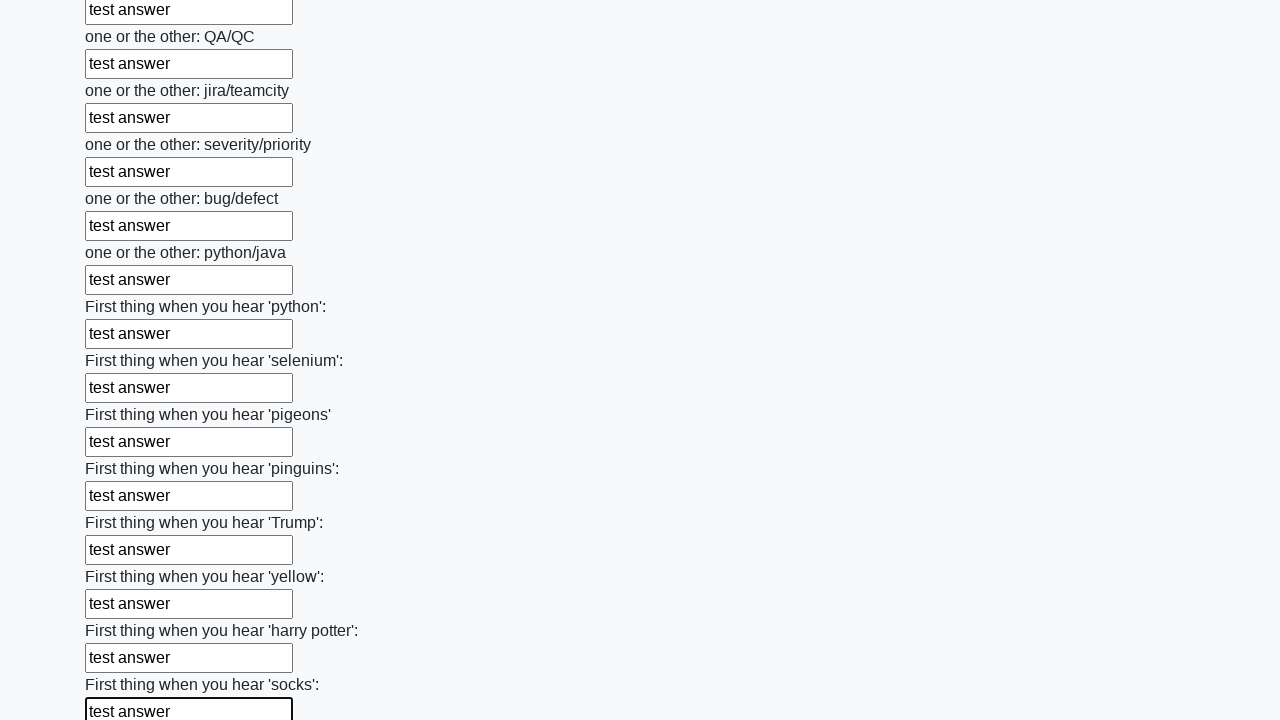

Clicked submit button to submit the form at (123, 611) on button.btn
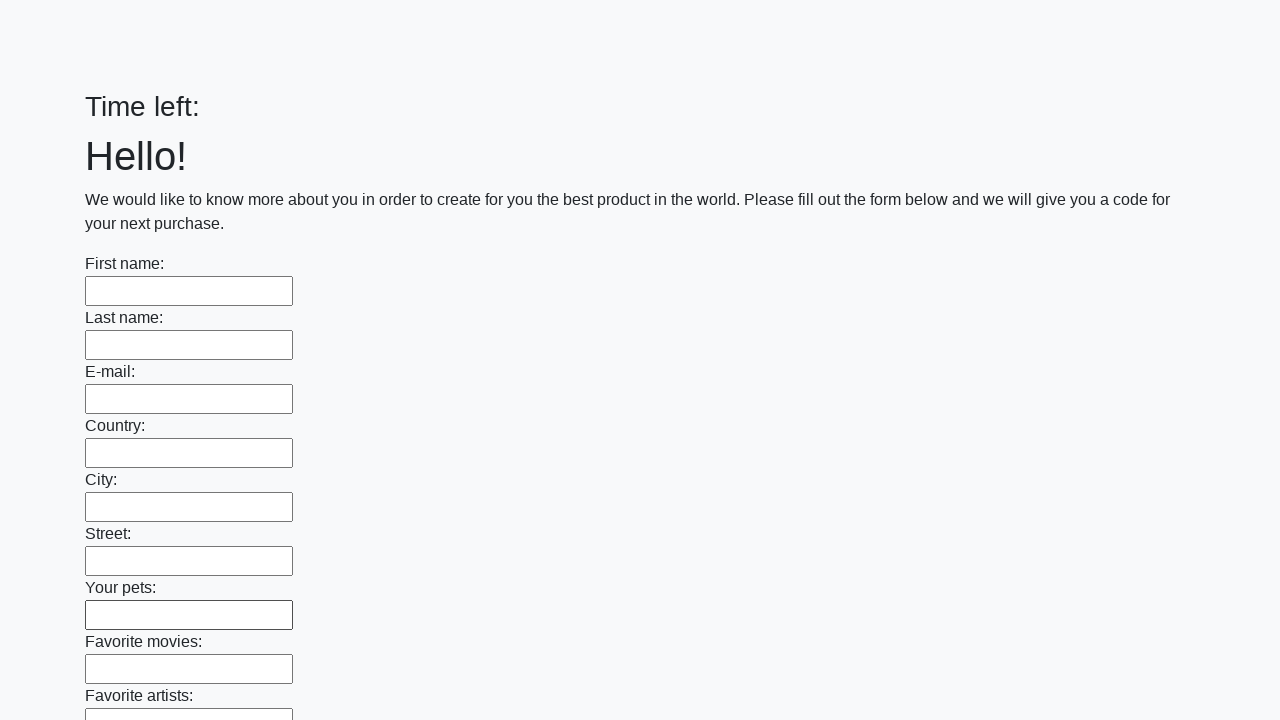

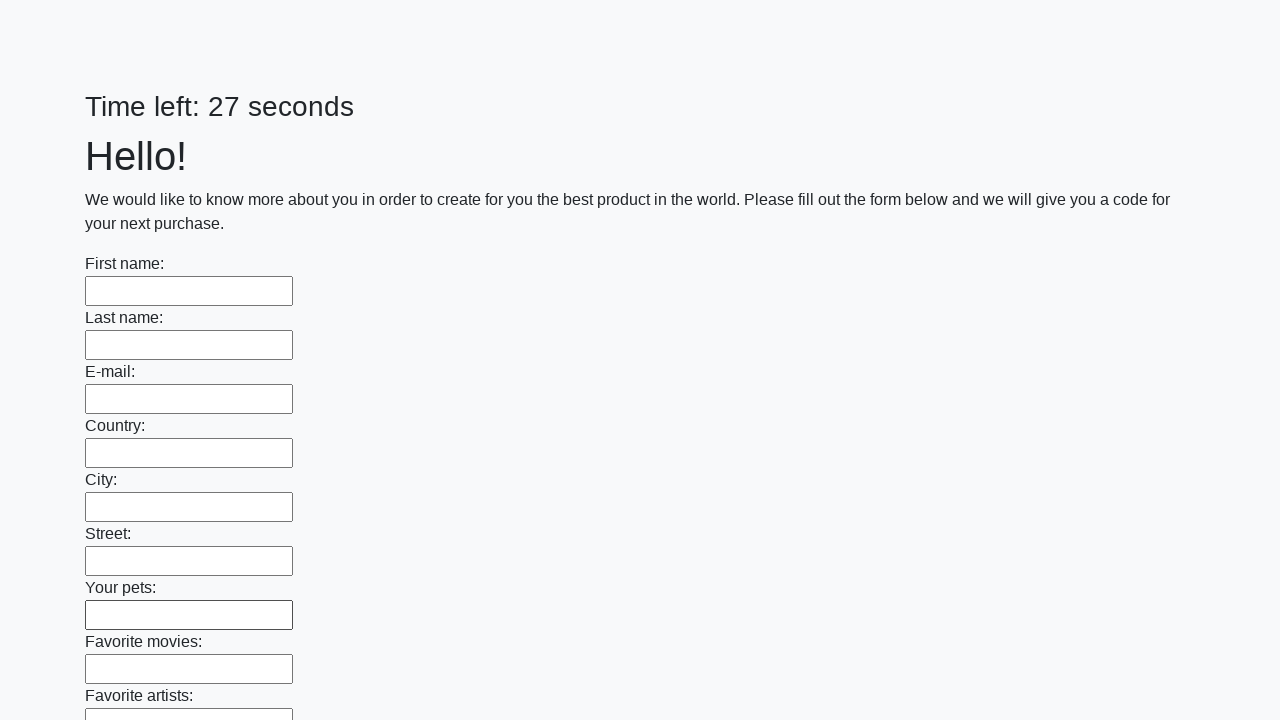